Searches through a paginated data table to find and display information for all rows matching a specific country

Starting URL: https://leafground.com/table.xhtml

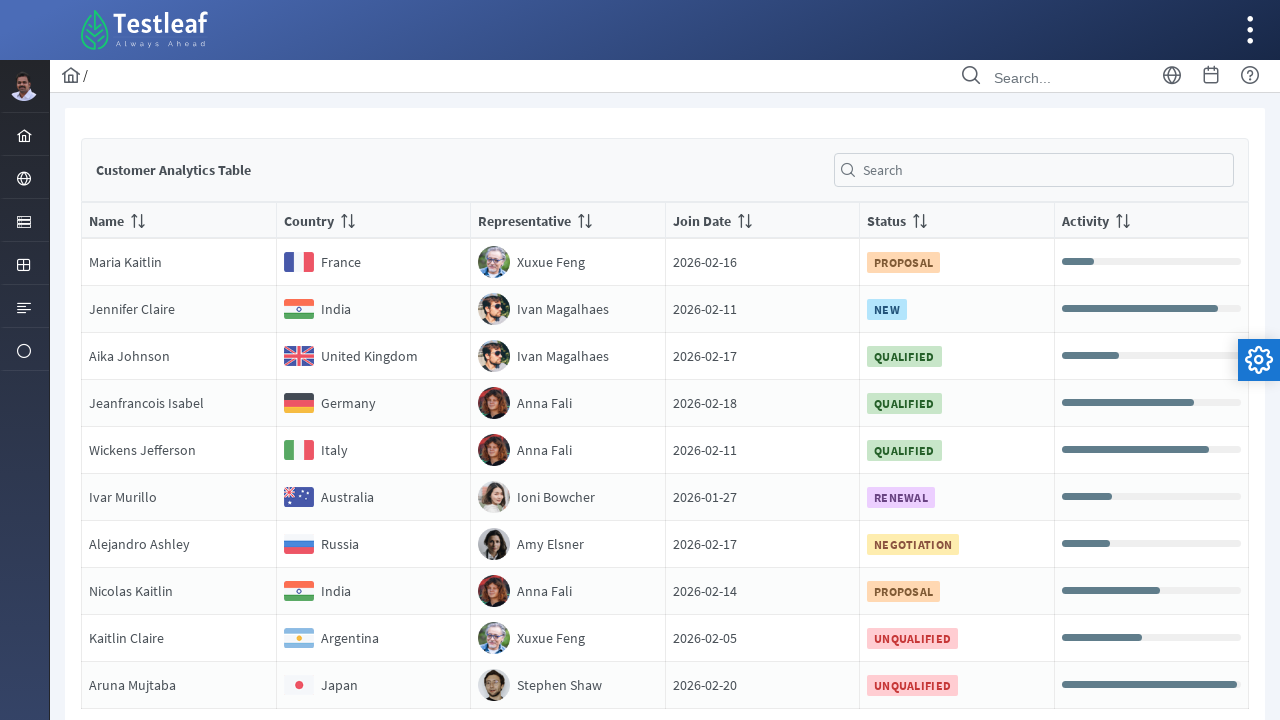

Retrieved all pagination links from the table
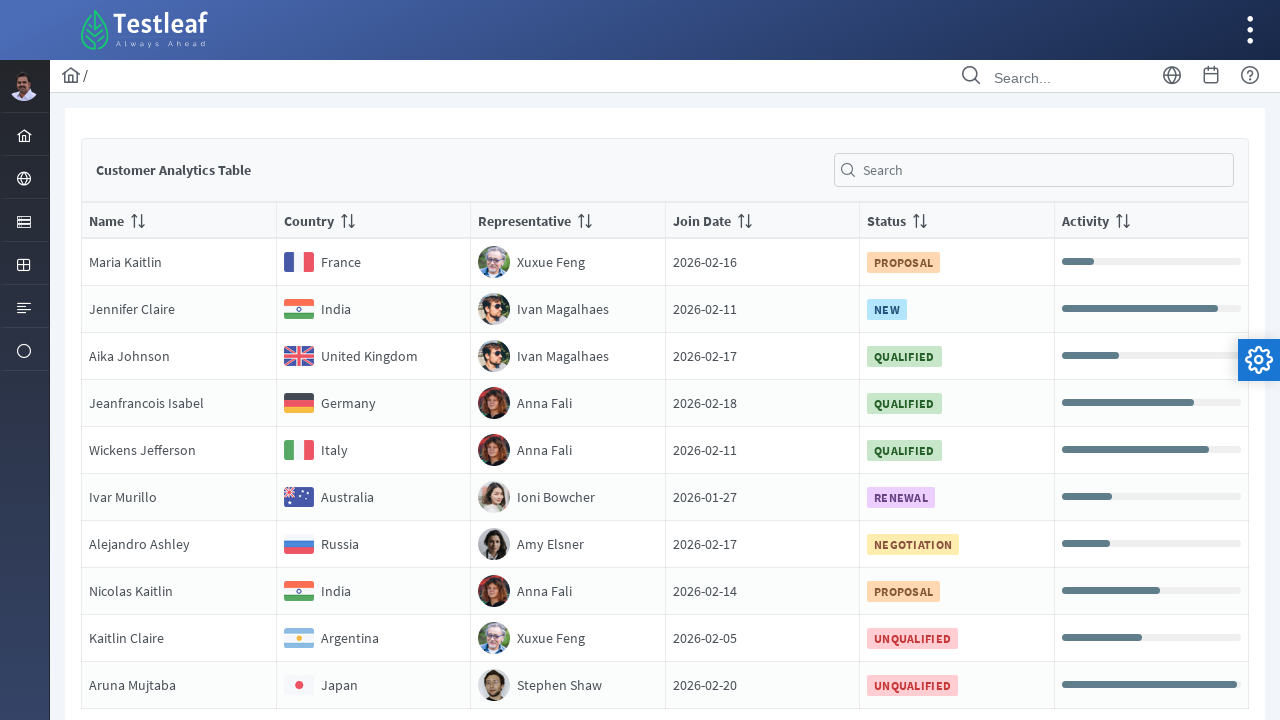

Scrolled to bottom of page to view pagination controls
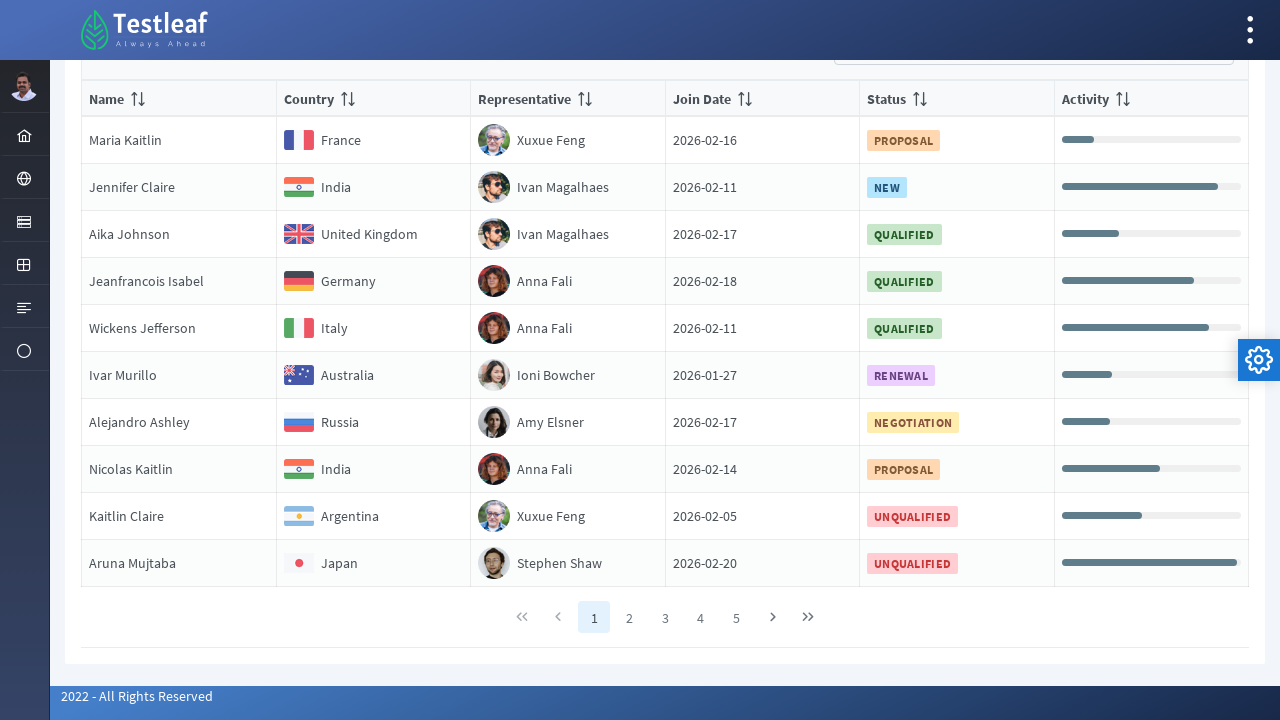

Pagination link 1 is visible and ready
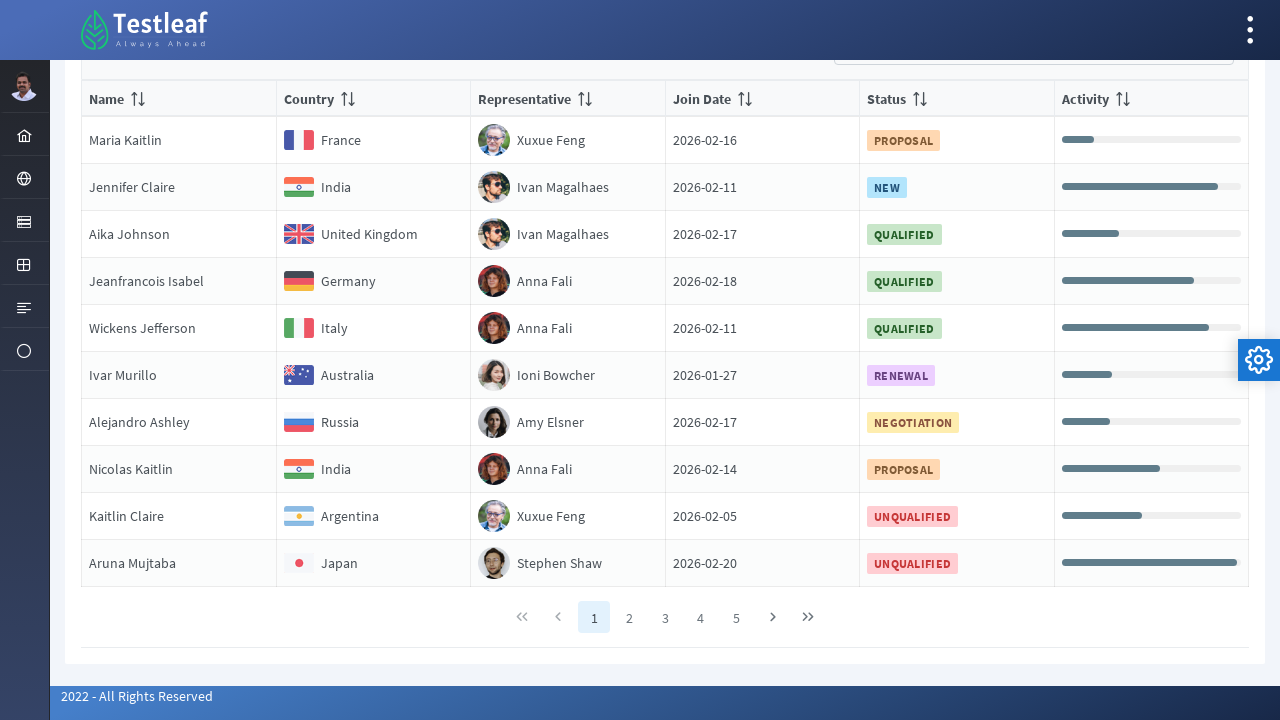

Clicked pagination link 1 at (594, 617) on //*[@class='ui-paginator-pages']//a[1]
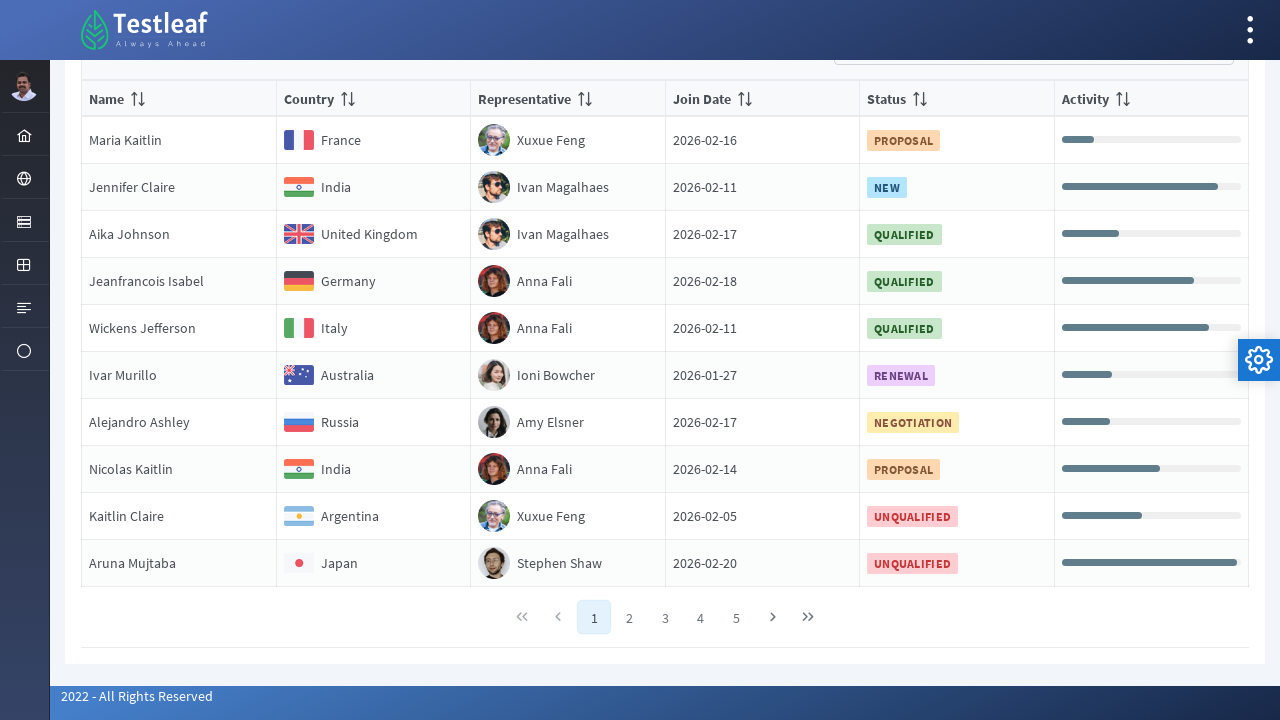

Found 10 rows on page 1
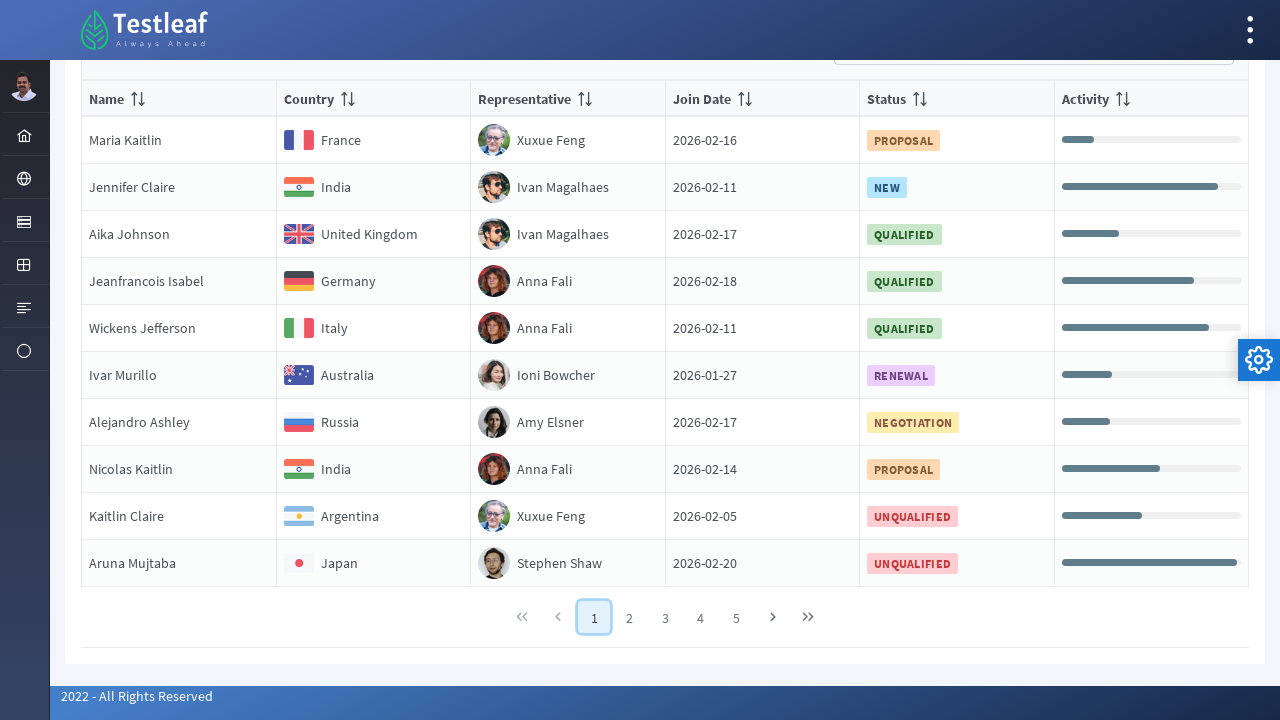

Country cell for row 1 is visible
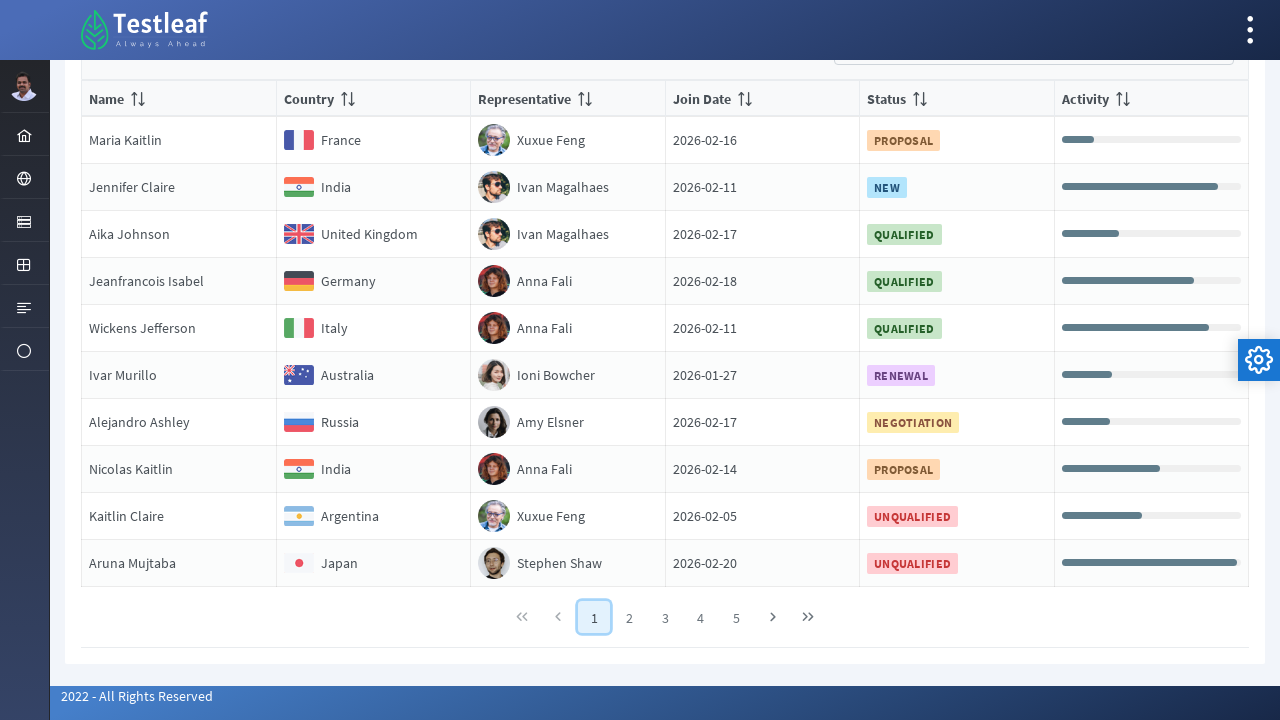

Retrieved country value for row 1: France
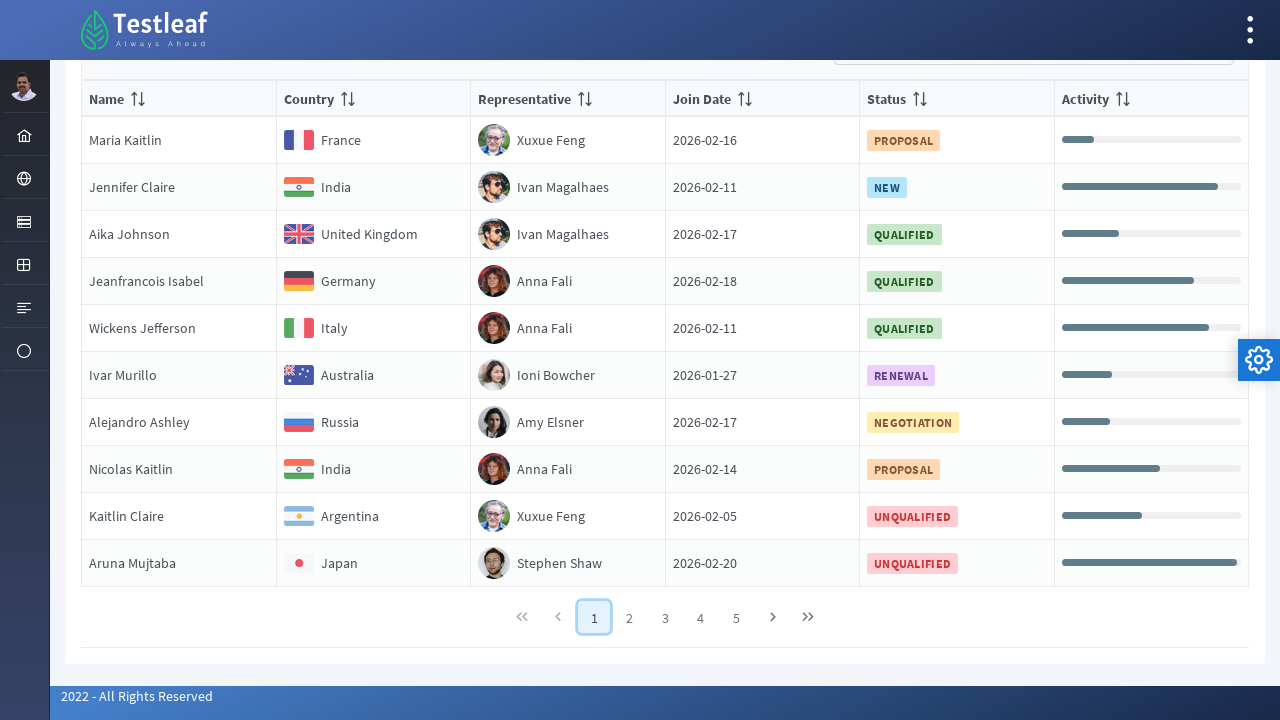

Country cell for row 2 is visible
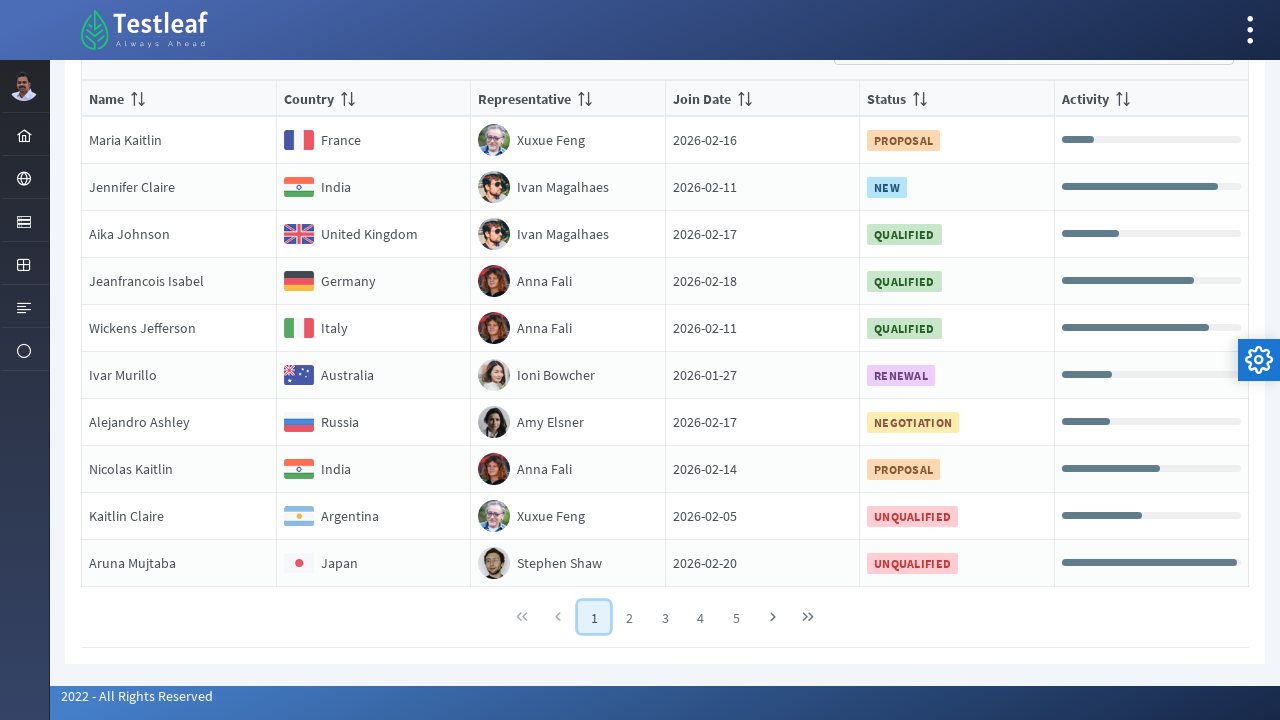

Retrieved country value for row 2: India
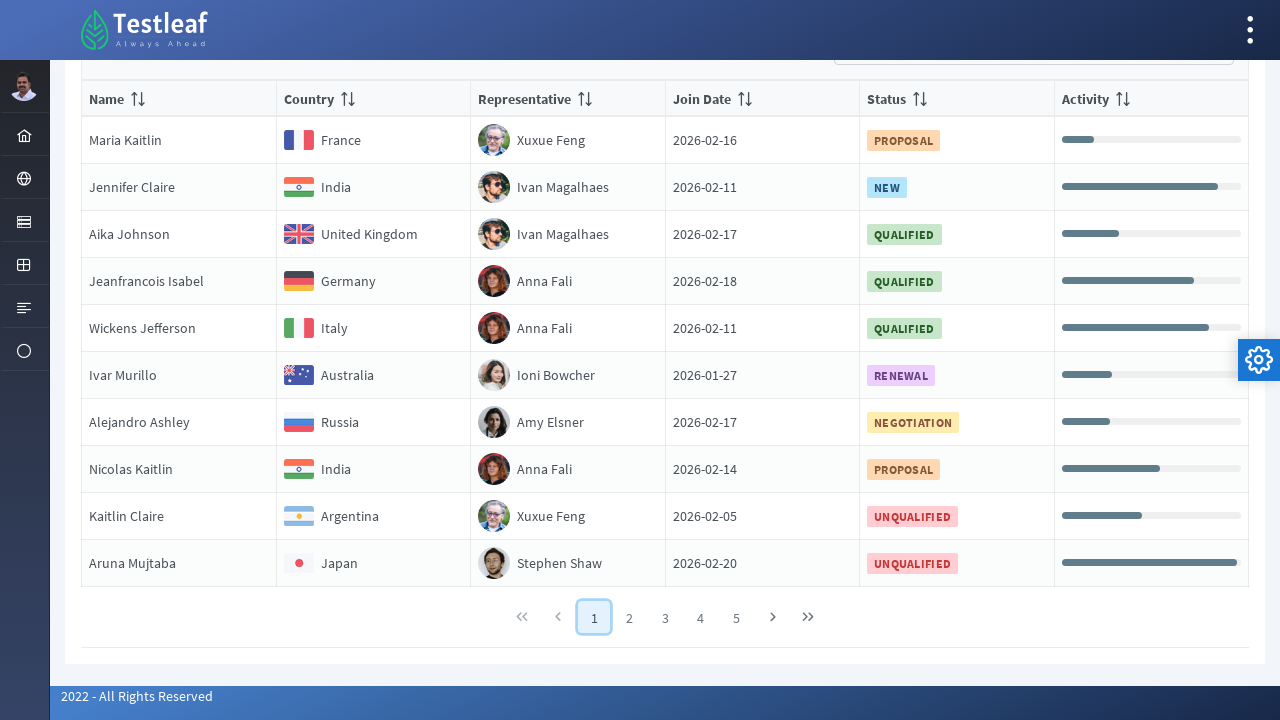

Country cell for row 3 is visible
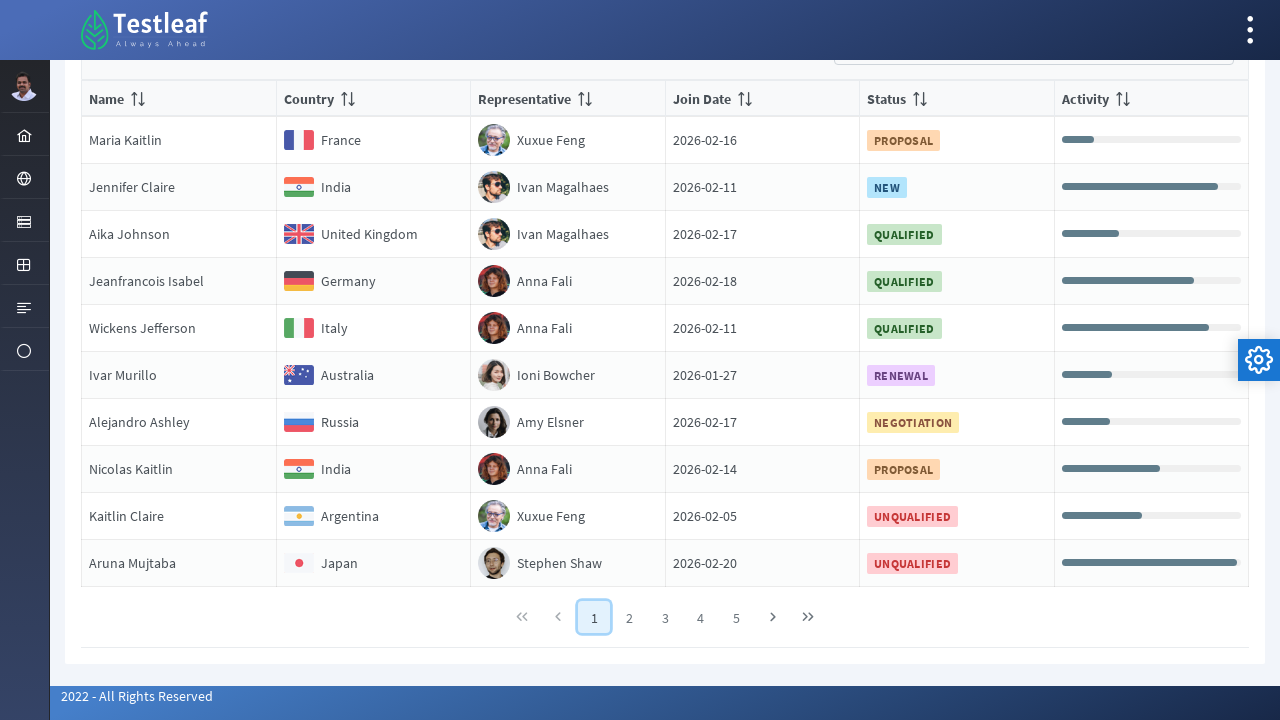

Retrieved country value for row 3: United Kingdom
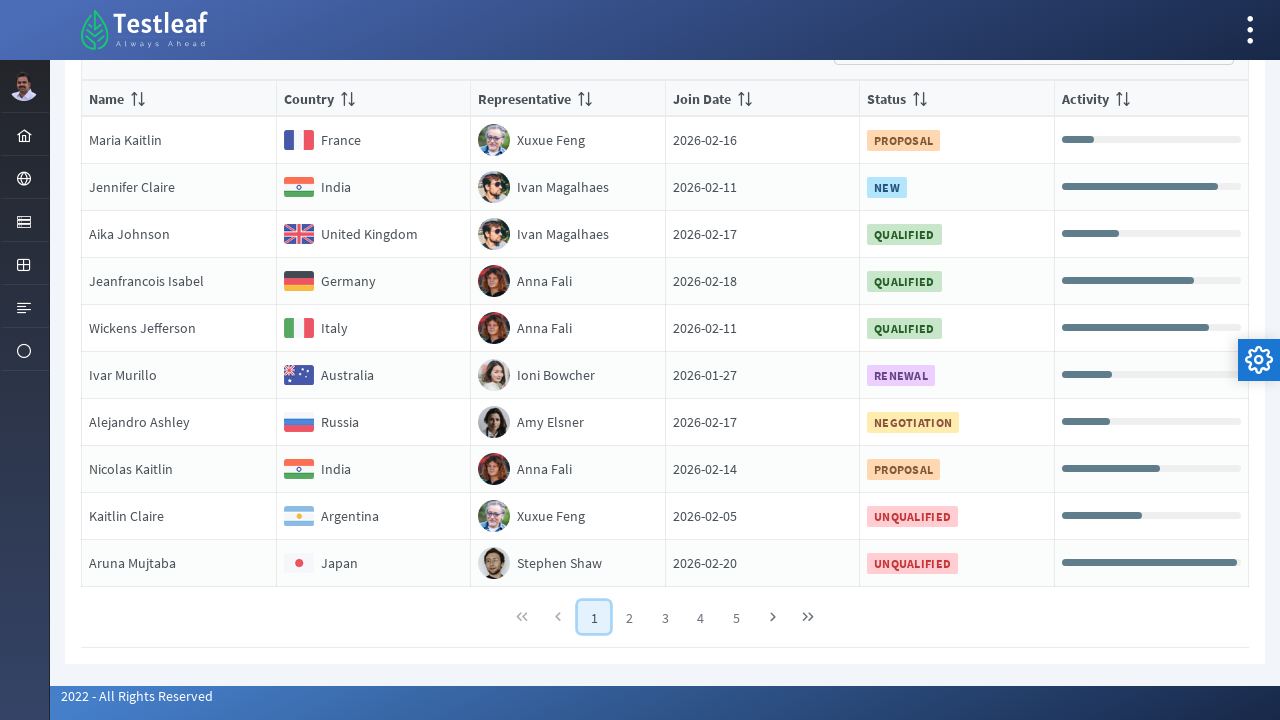

Country cell for row 4 is visible
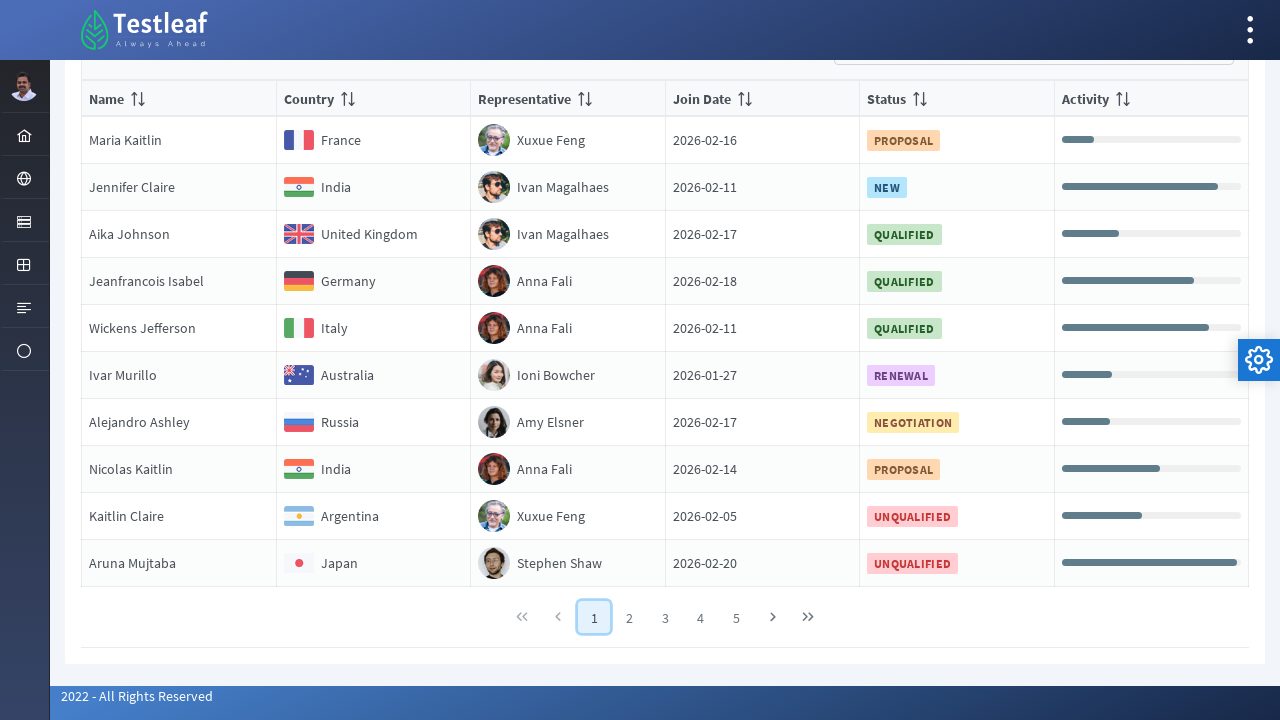

Retrieved country value for row 4: Germany
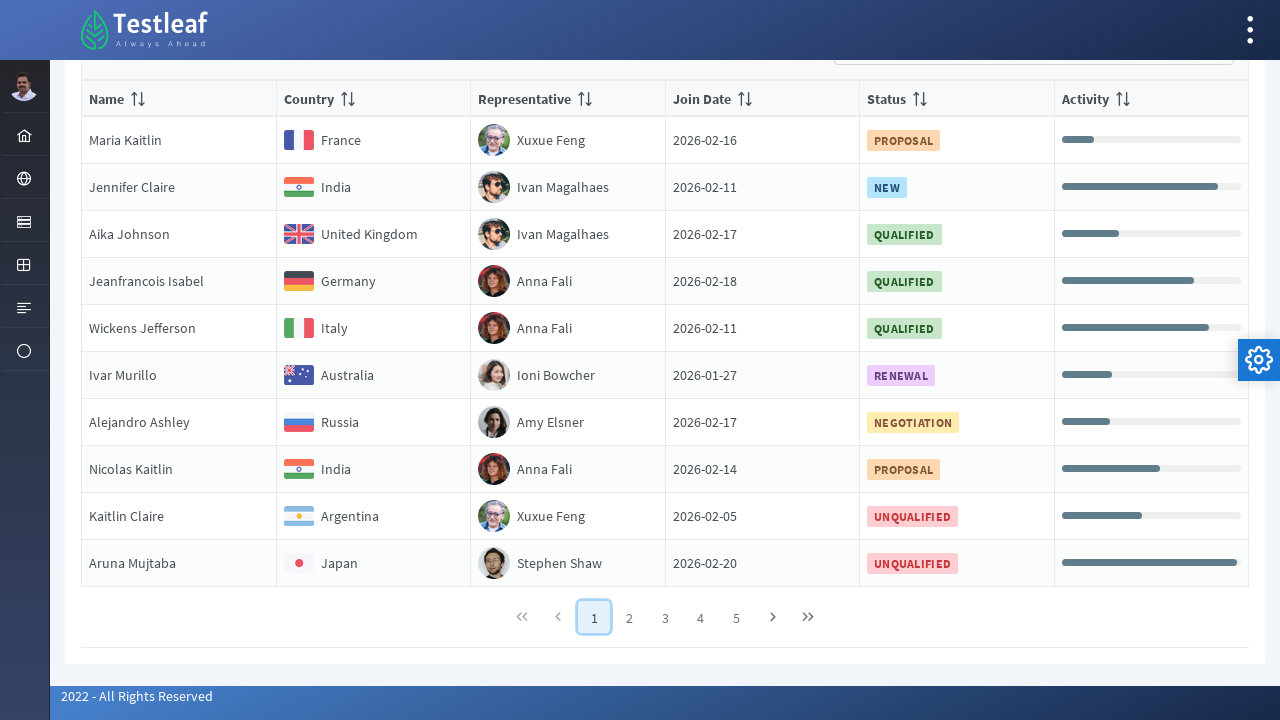

Retrieved name for Germany row: NameJeanfrancois Isabel
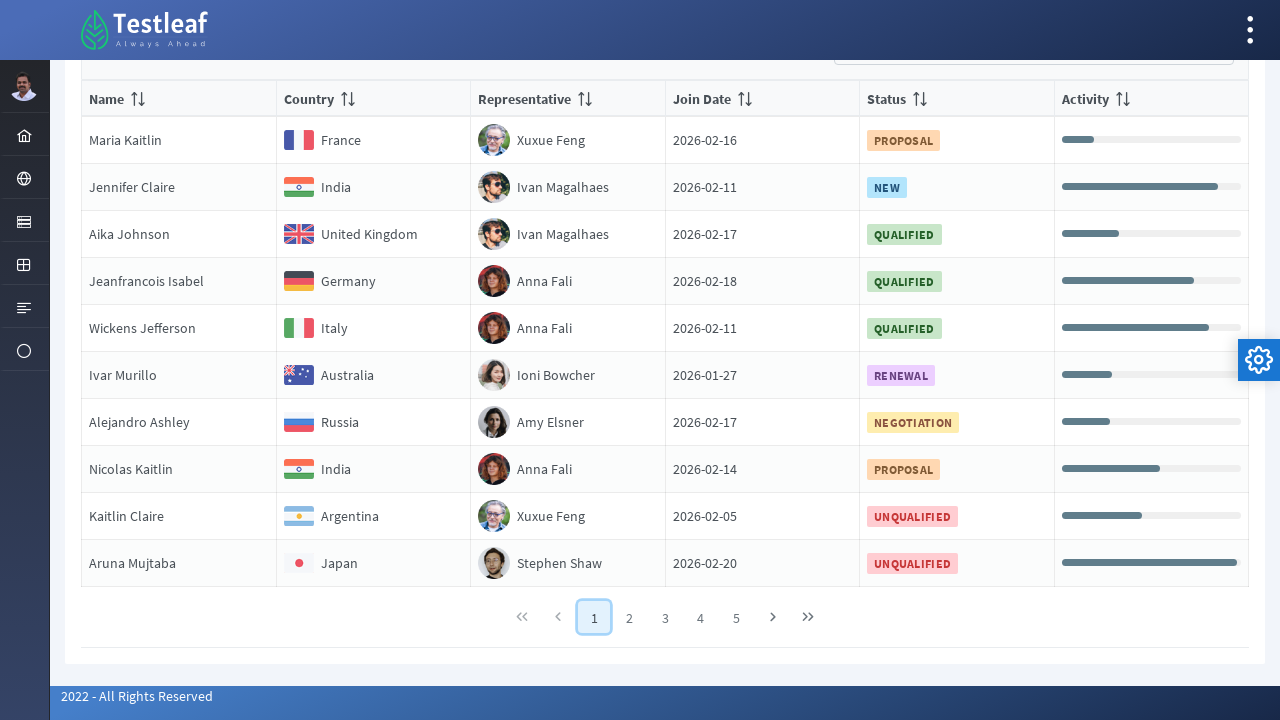

Retrieved representative for Germany row: Anna Fali
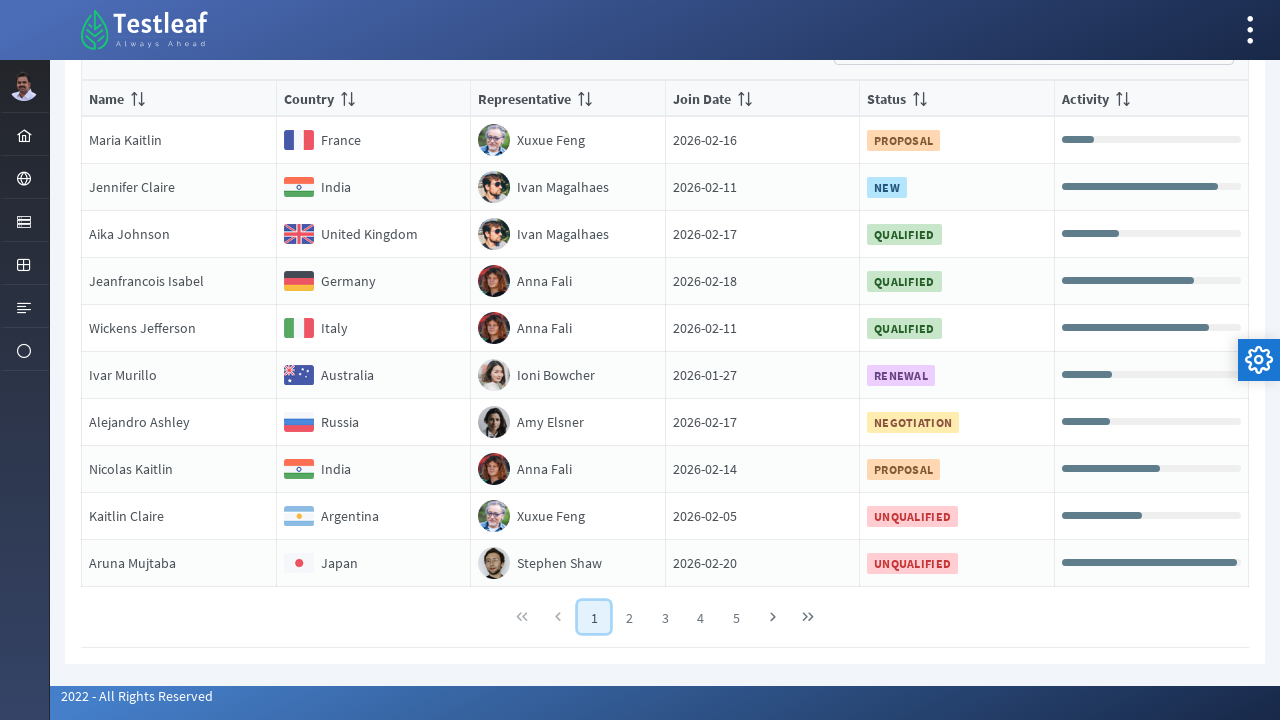

Retrieved join date for Germany row: Join Date2026-02-18
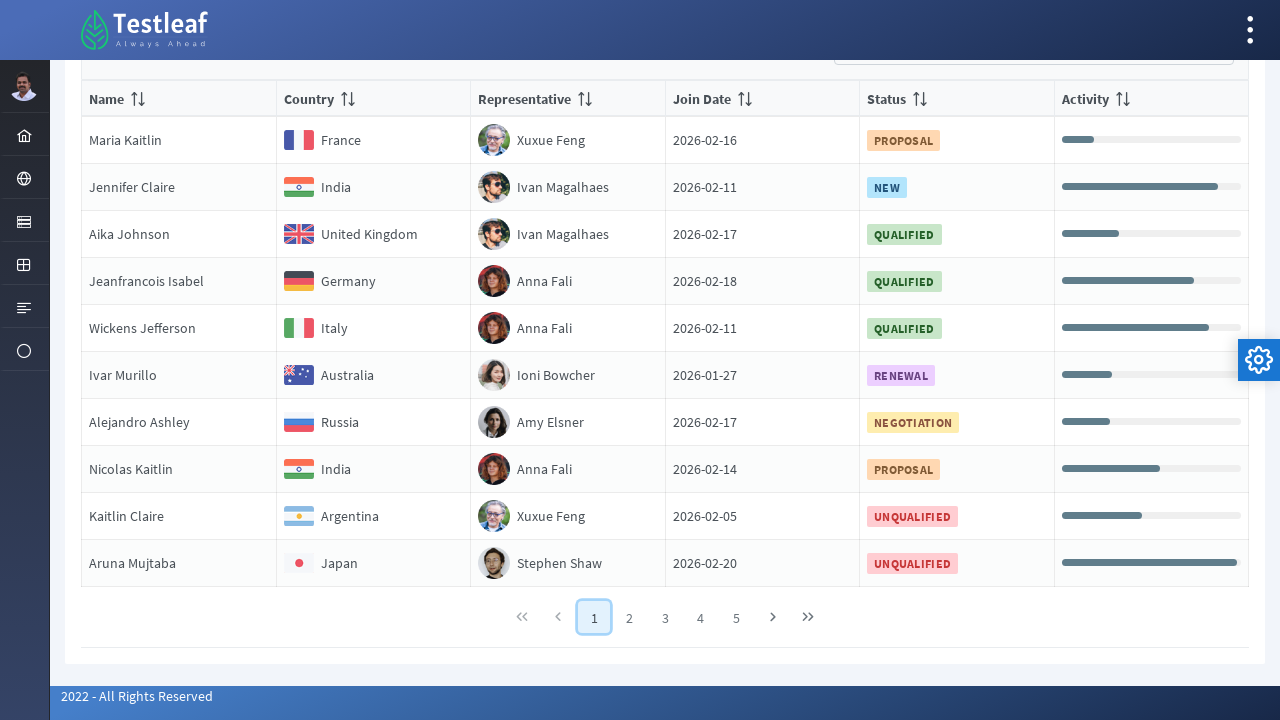

Retrieved status for Germany row: QUALIFIED
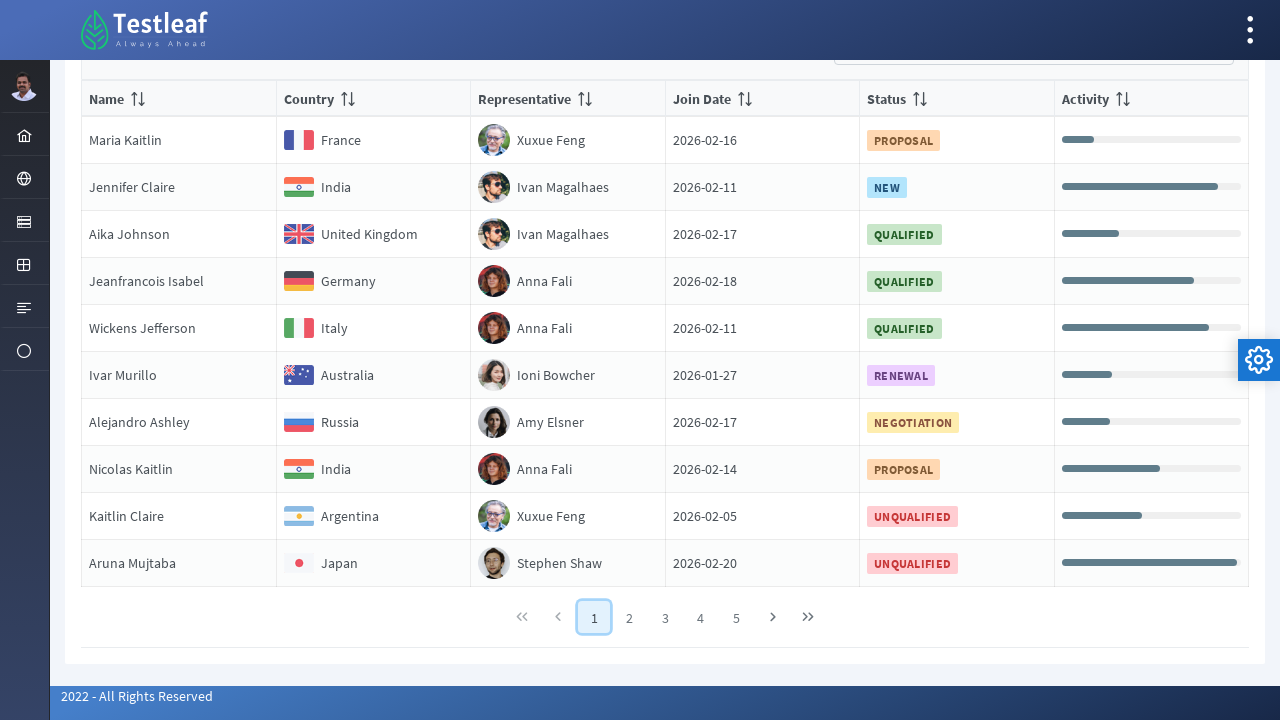

Displayed Germany record: NameJeanfrancois Isabel : Anna Fali : Join Date2026-02-18 : QUALIFIED
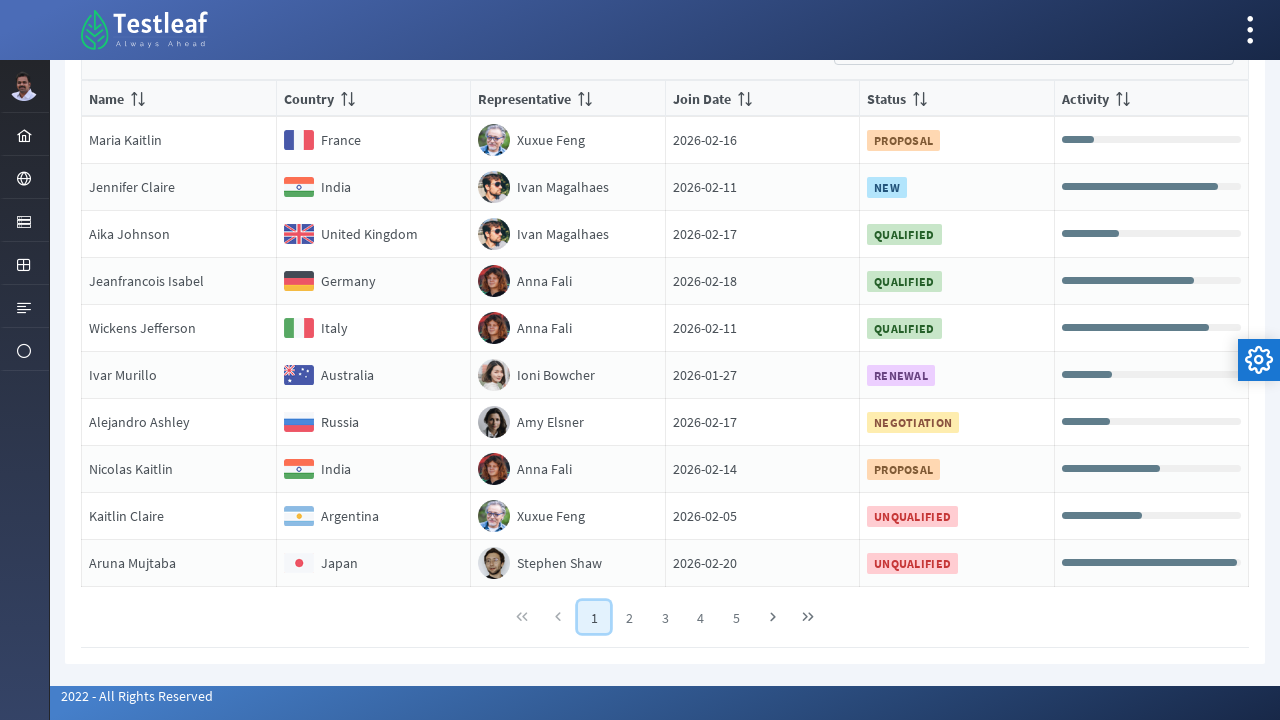

Country cell for row 5 is visible
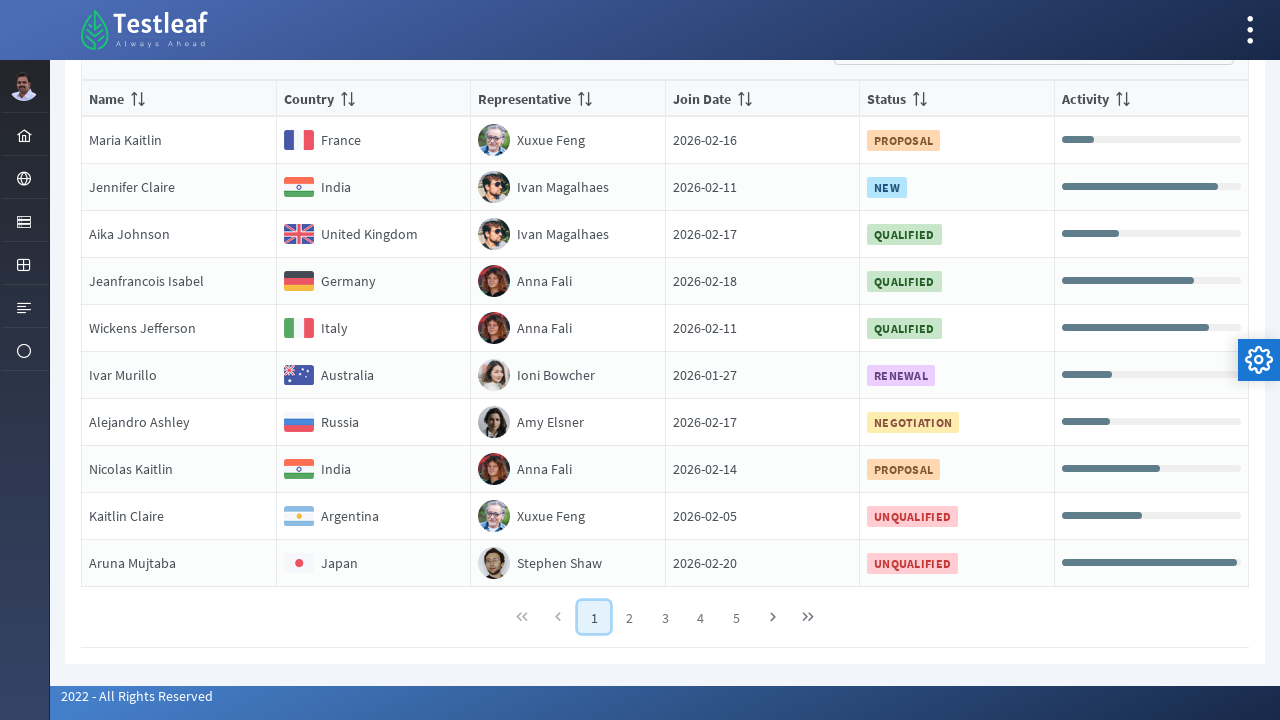

Retrieved country value for row 5: Italy
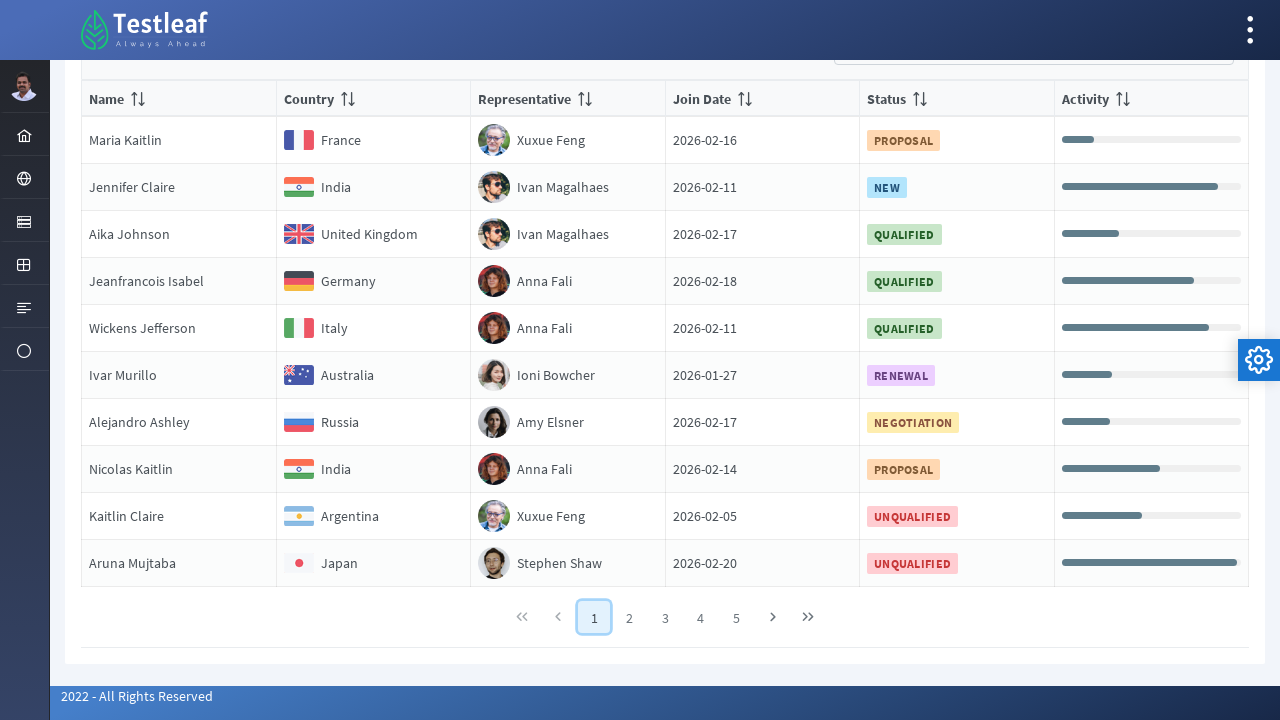

Country cell for row 6 is visible
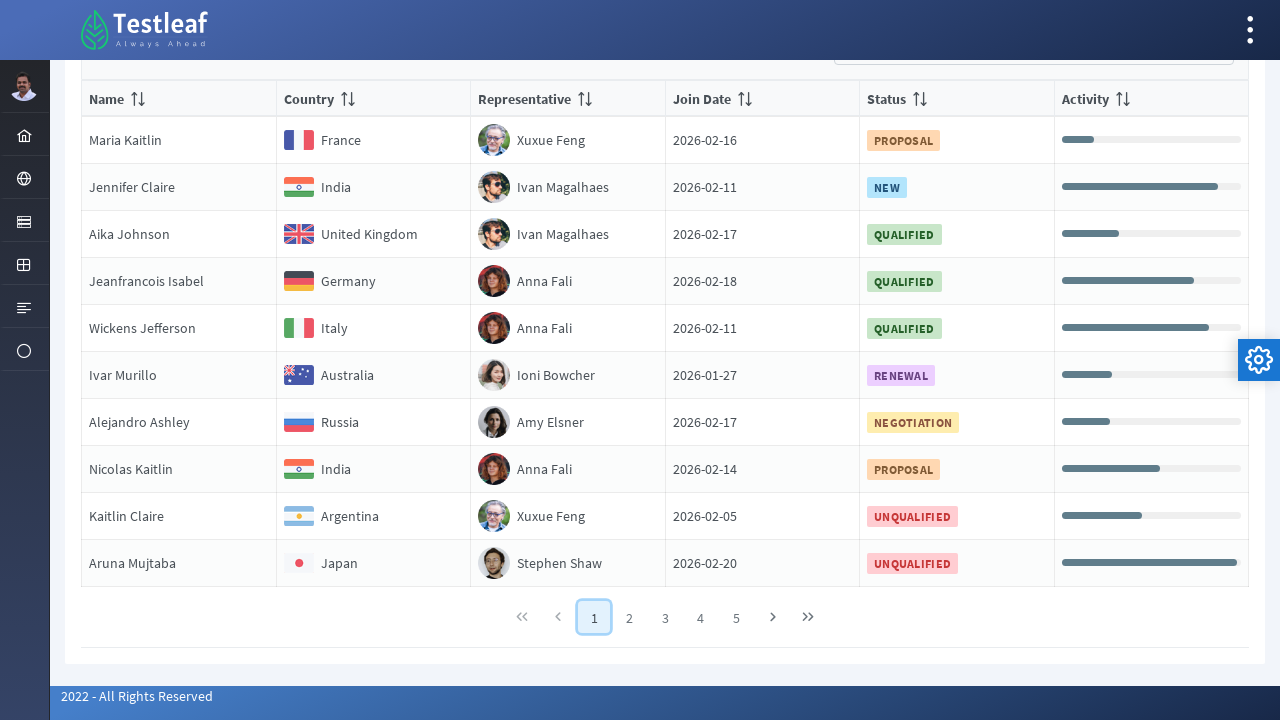

Retrieved country value for row 6: Australia
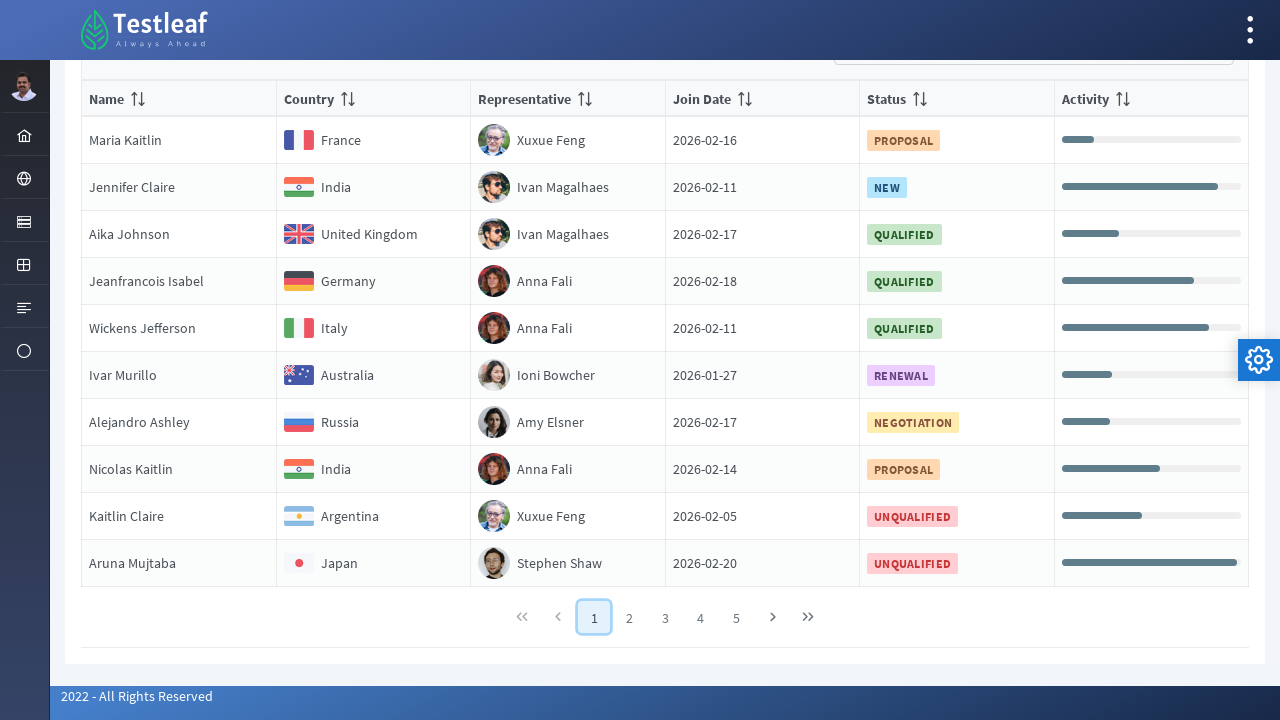

Country cell for row 7 is visible
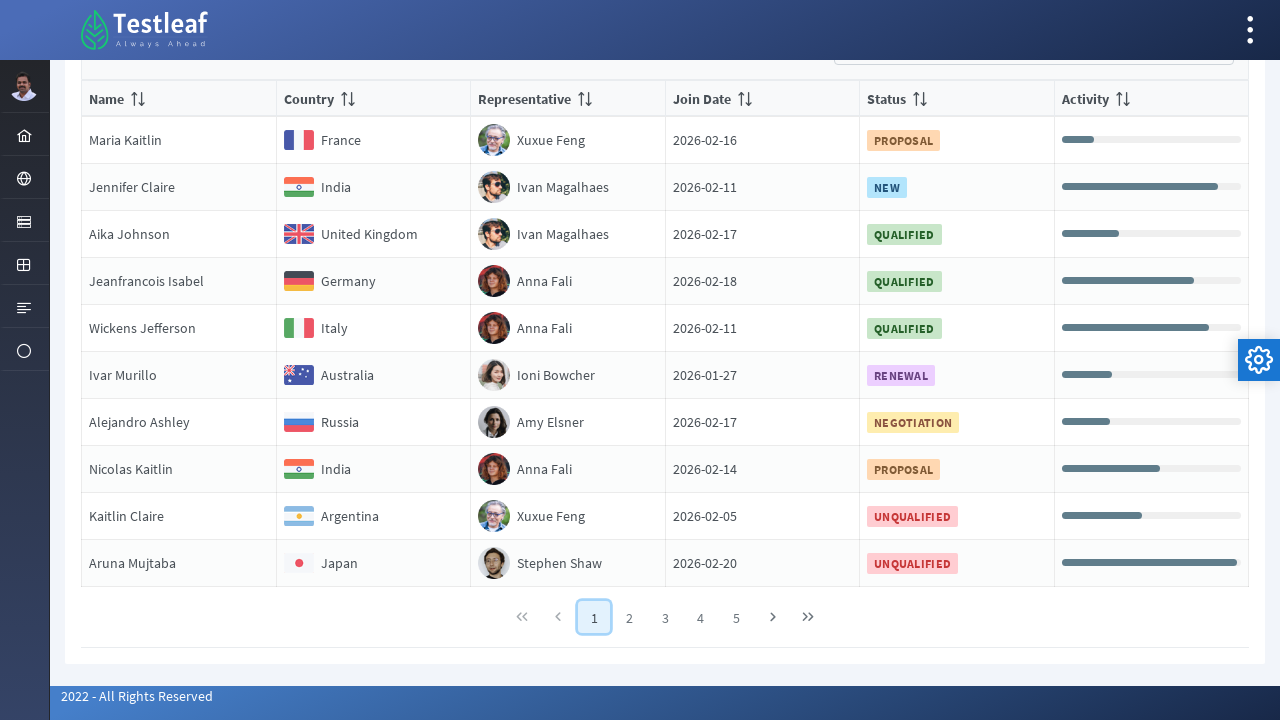

Retrieved country value for row 7: Russia
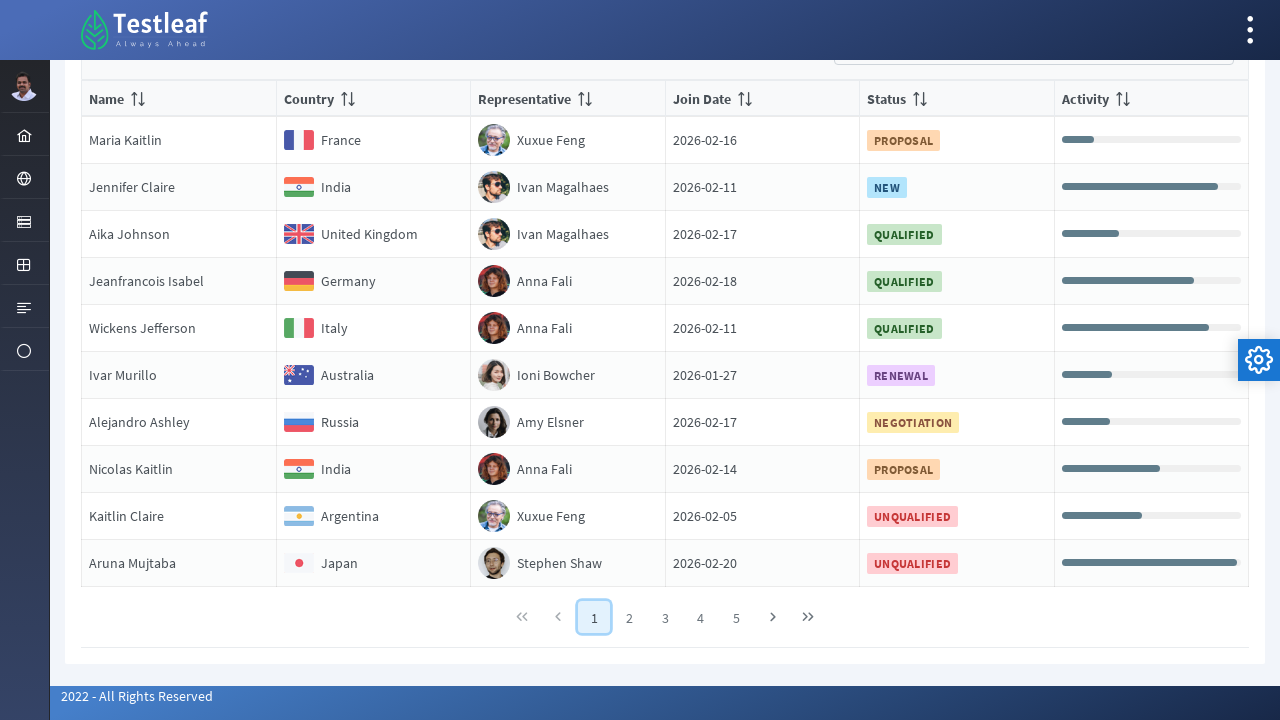

Country cell for row 8 is visible
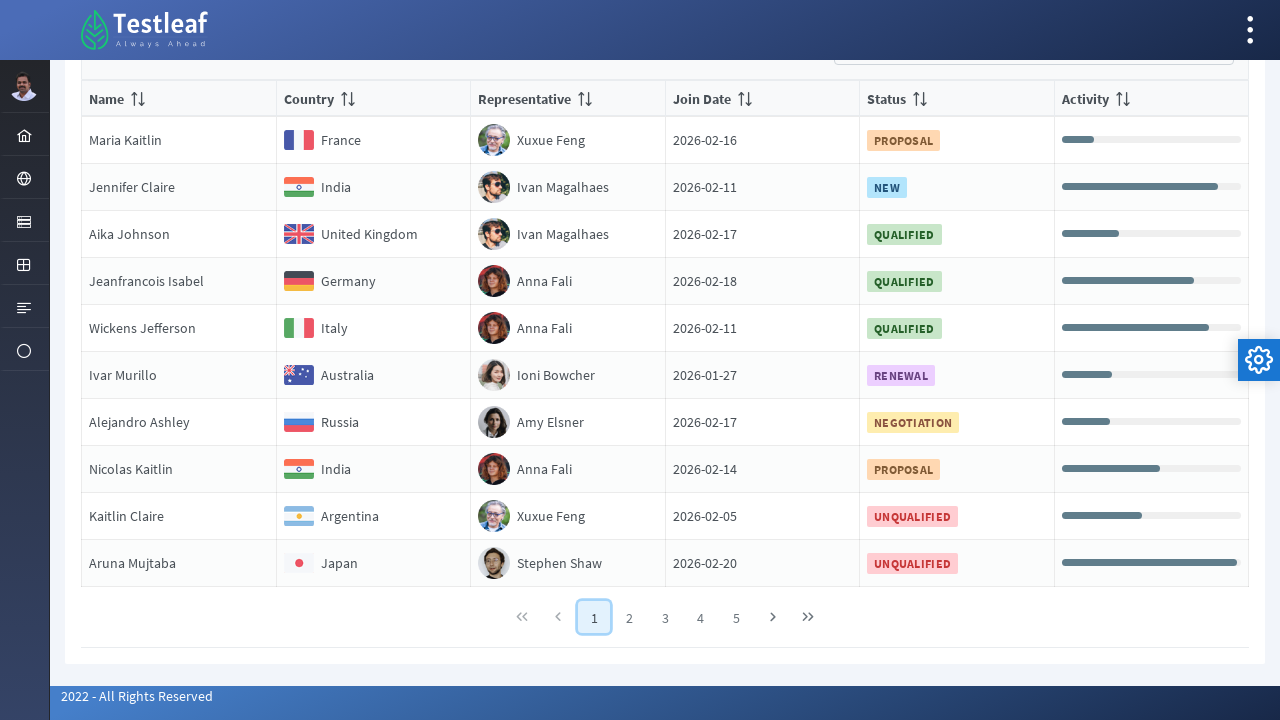

Retrieved country value for row 8: India
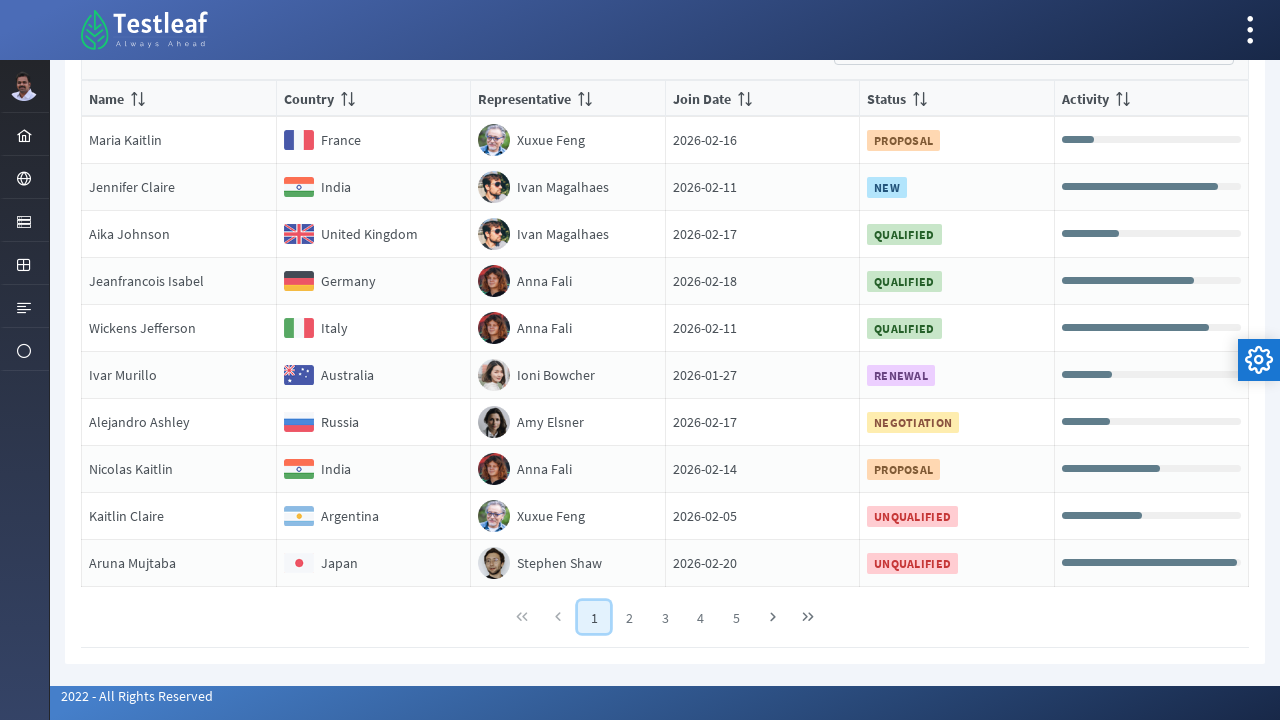

Country cell for row 9 is visible
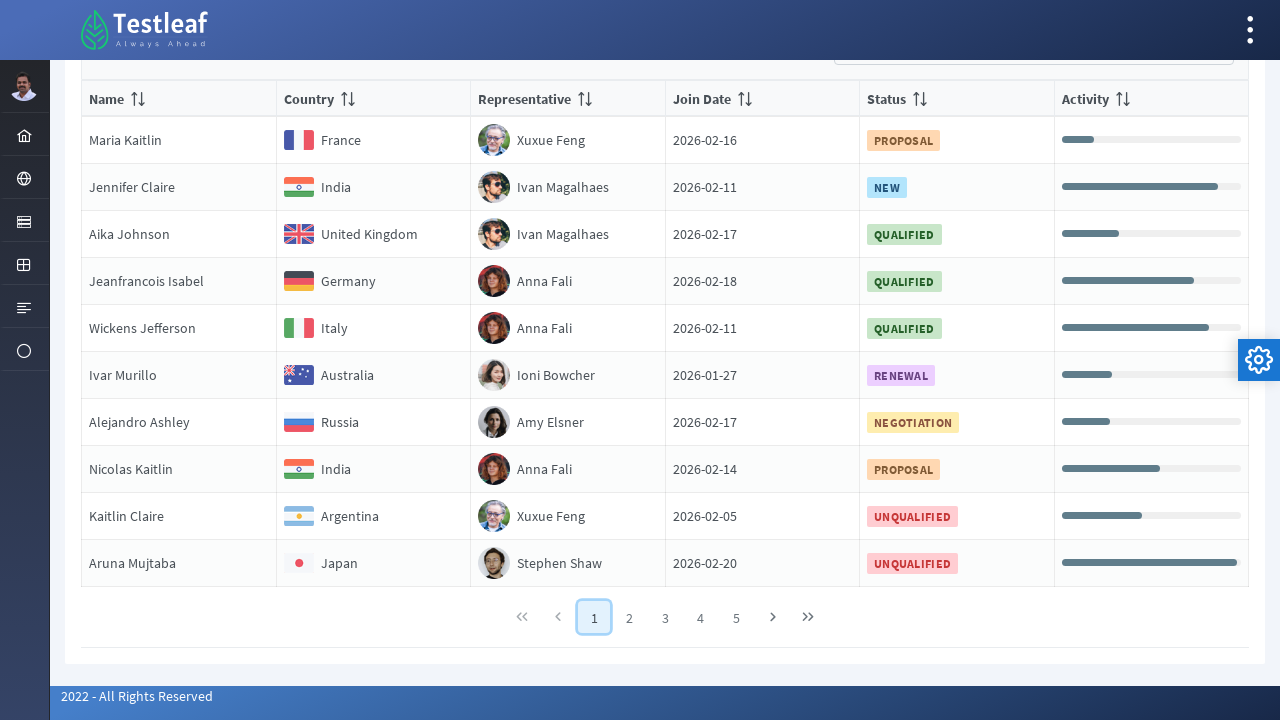

Retrieved country value for row 9: Argentina
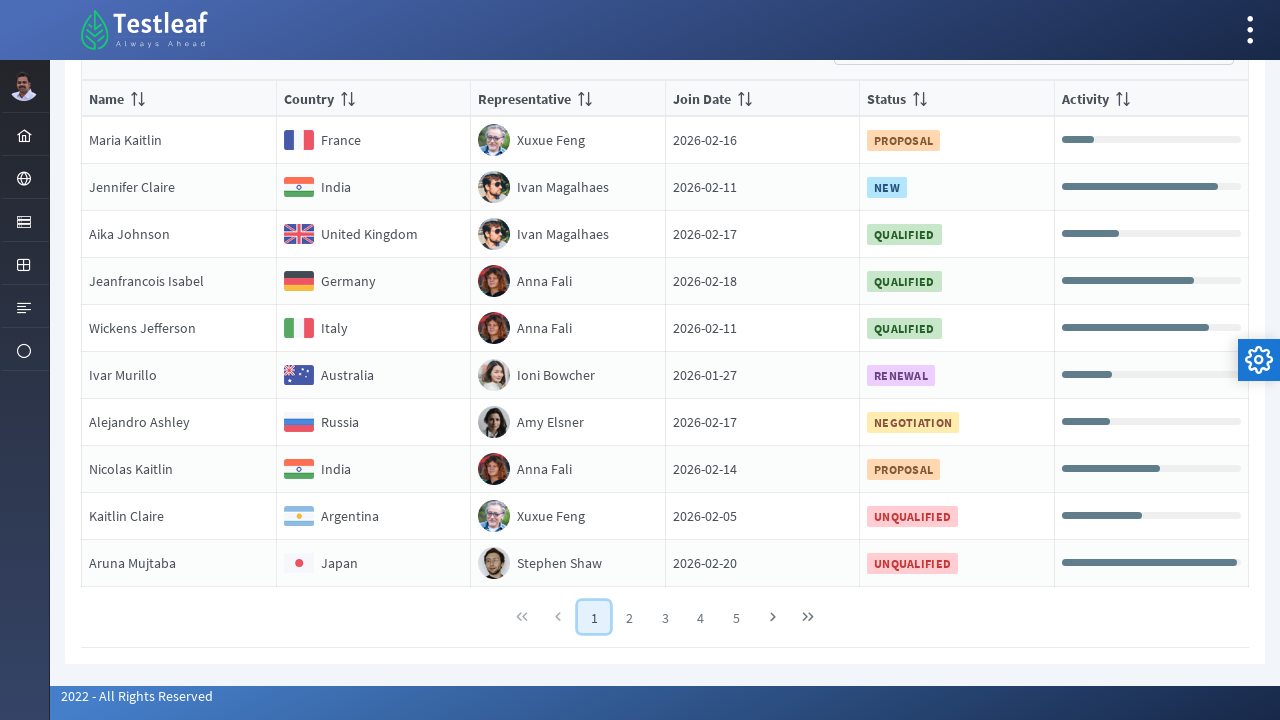

Country cell for row 10 is visible
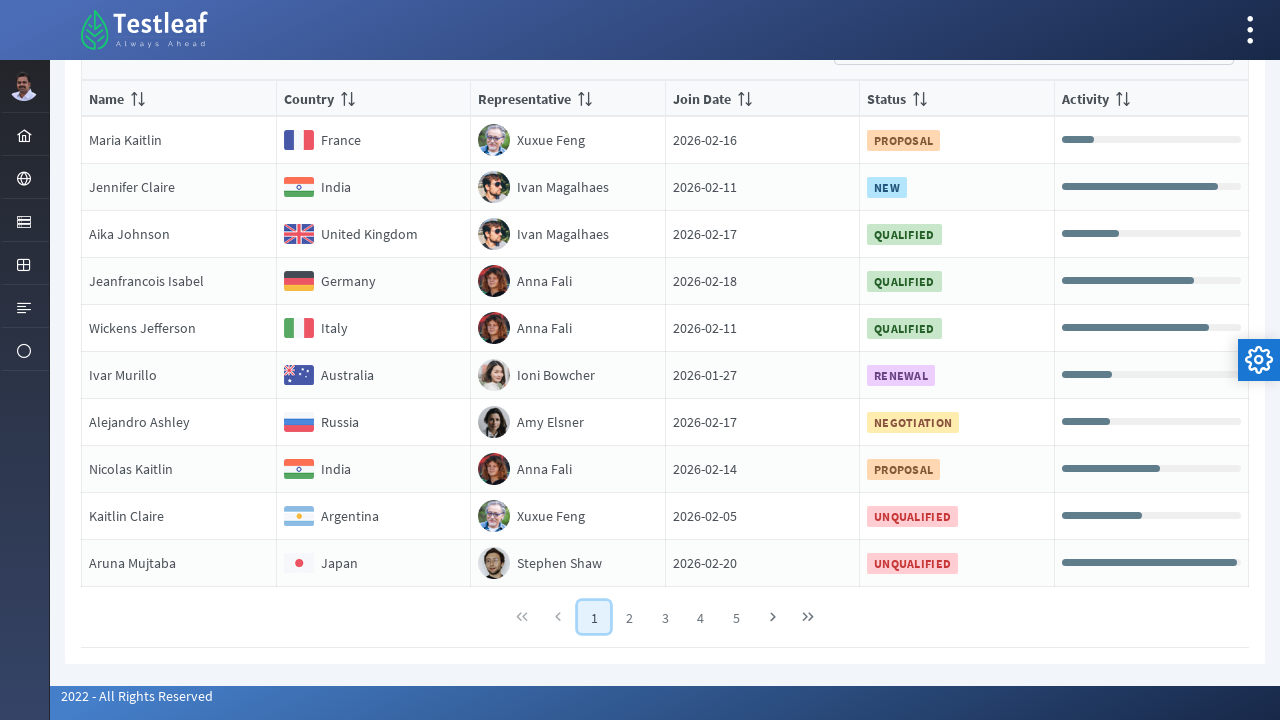

Retrieved country value for row 10: Japan
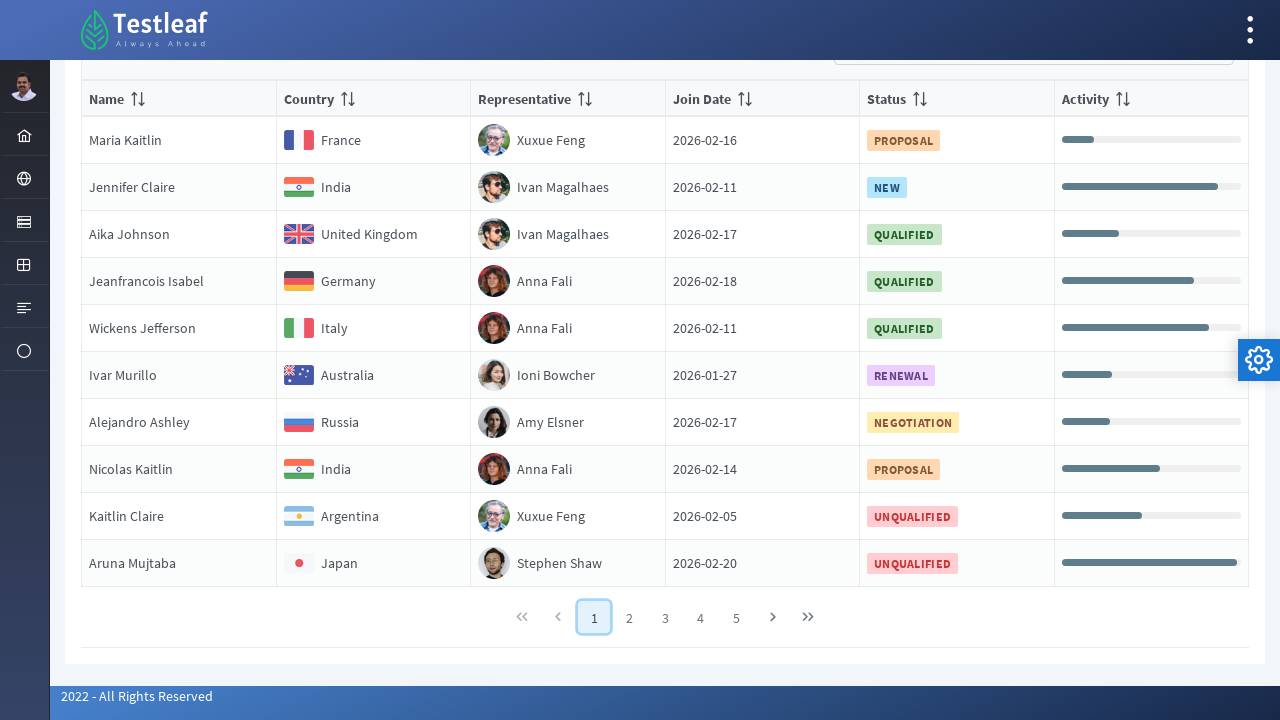

Scrolled to bottom of page to view pagination controls
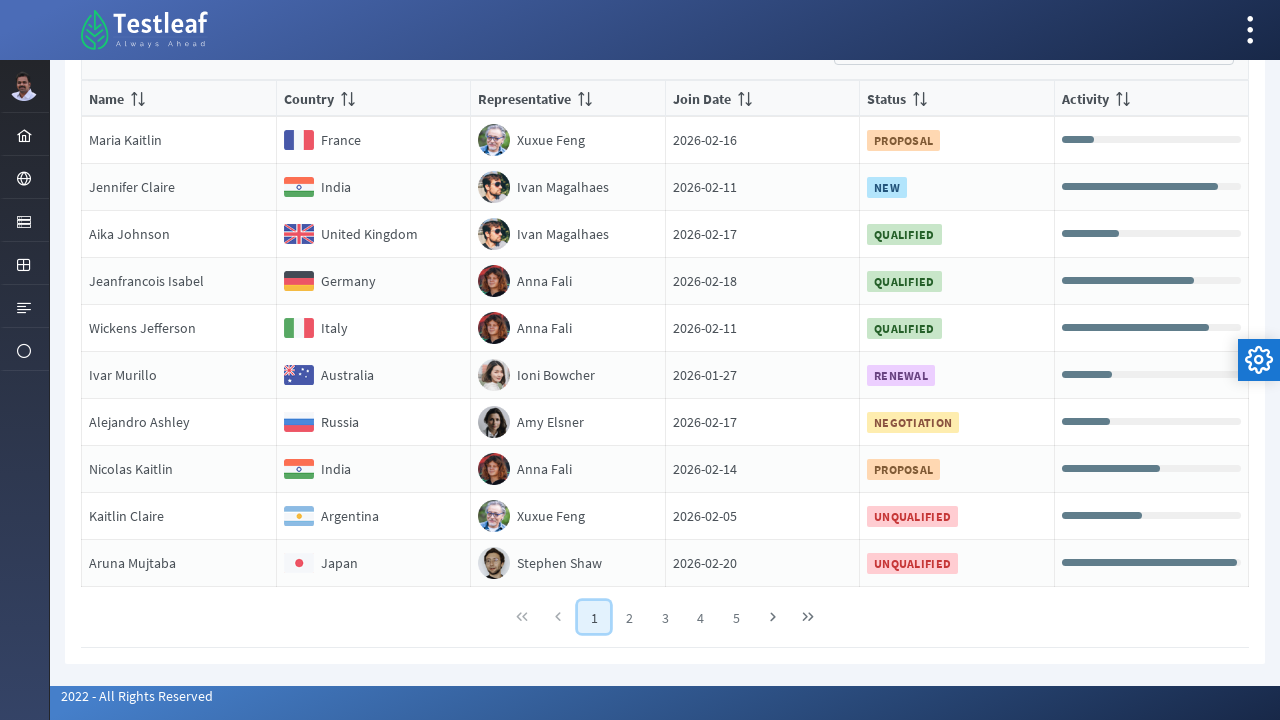

Pagination link 2 is visible and ready
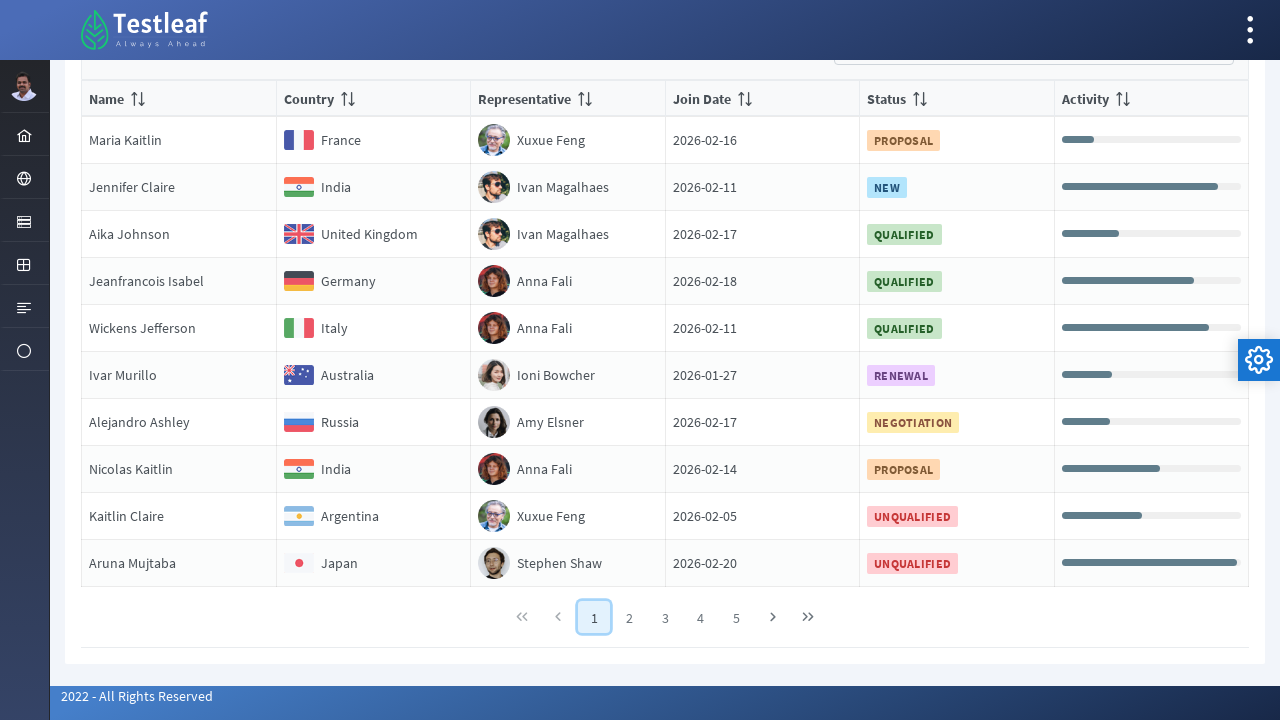

Clicked pagination link 2 at (630, 617) on //*[@class='ui-paginator-pages']//a[2]
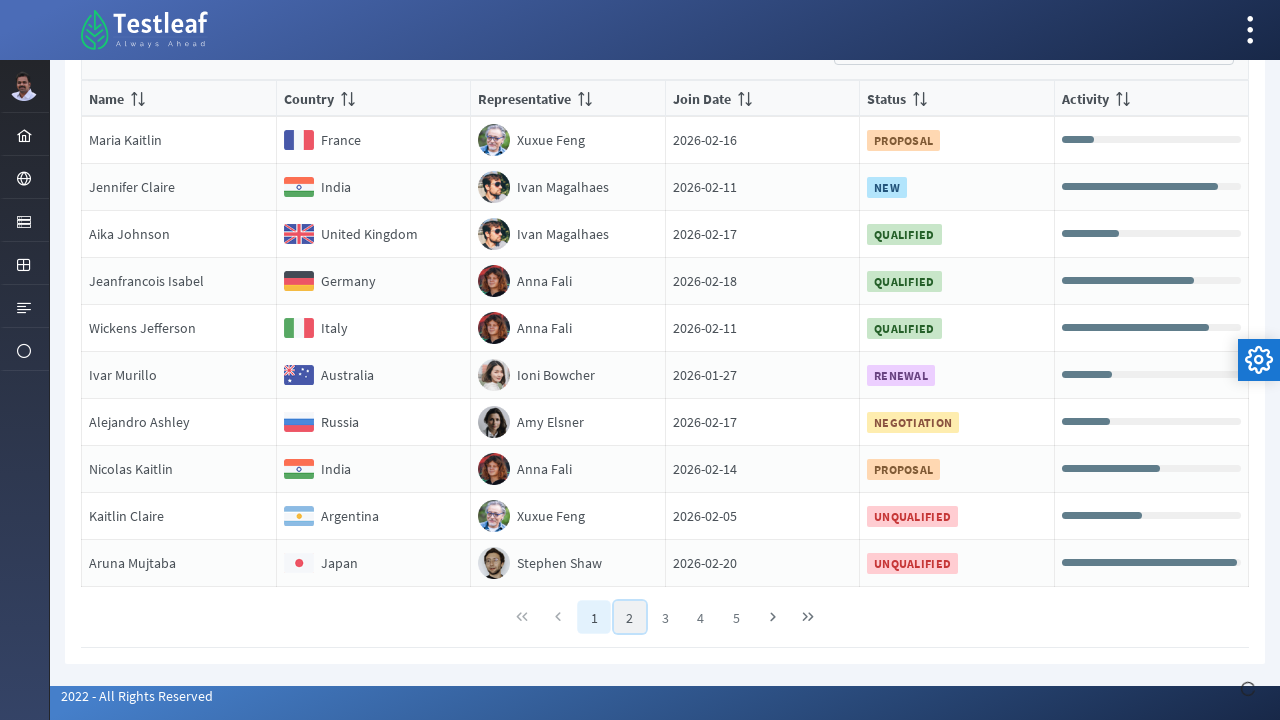

Found 10 rows on page 2
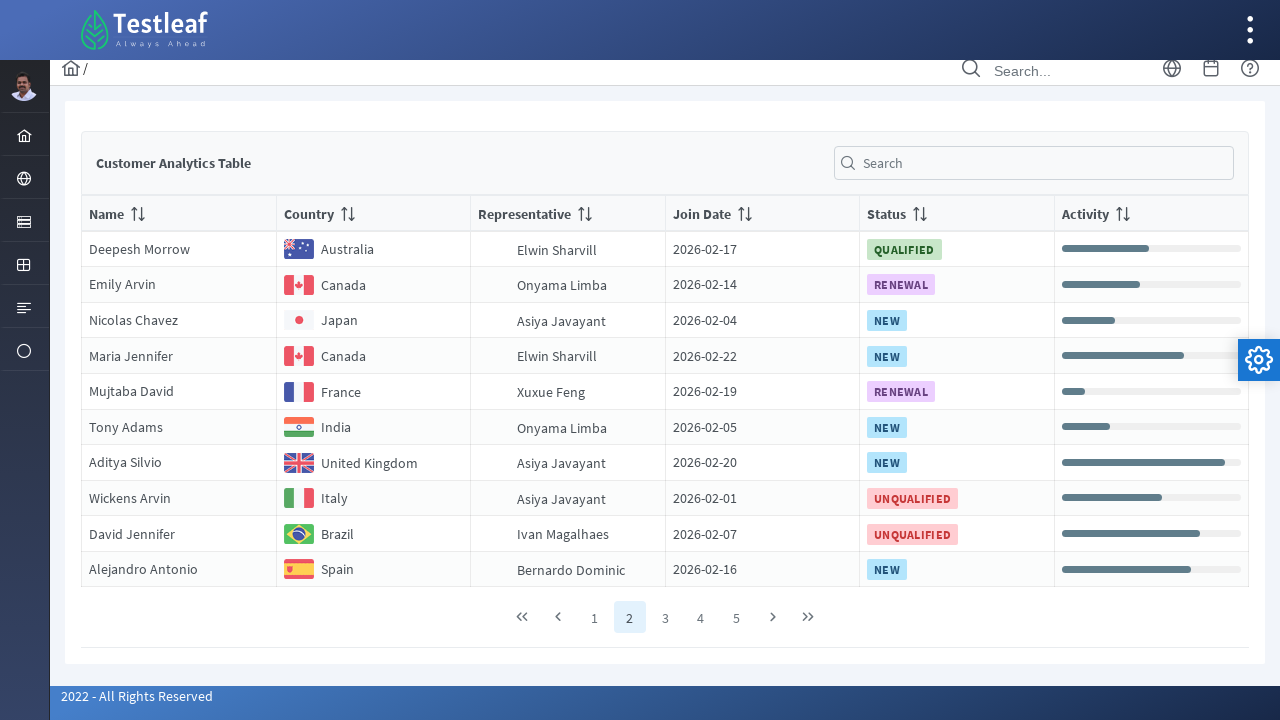

Country cell for row 1 is visible
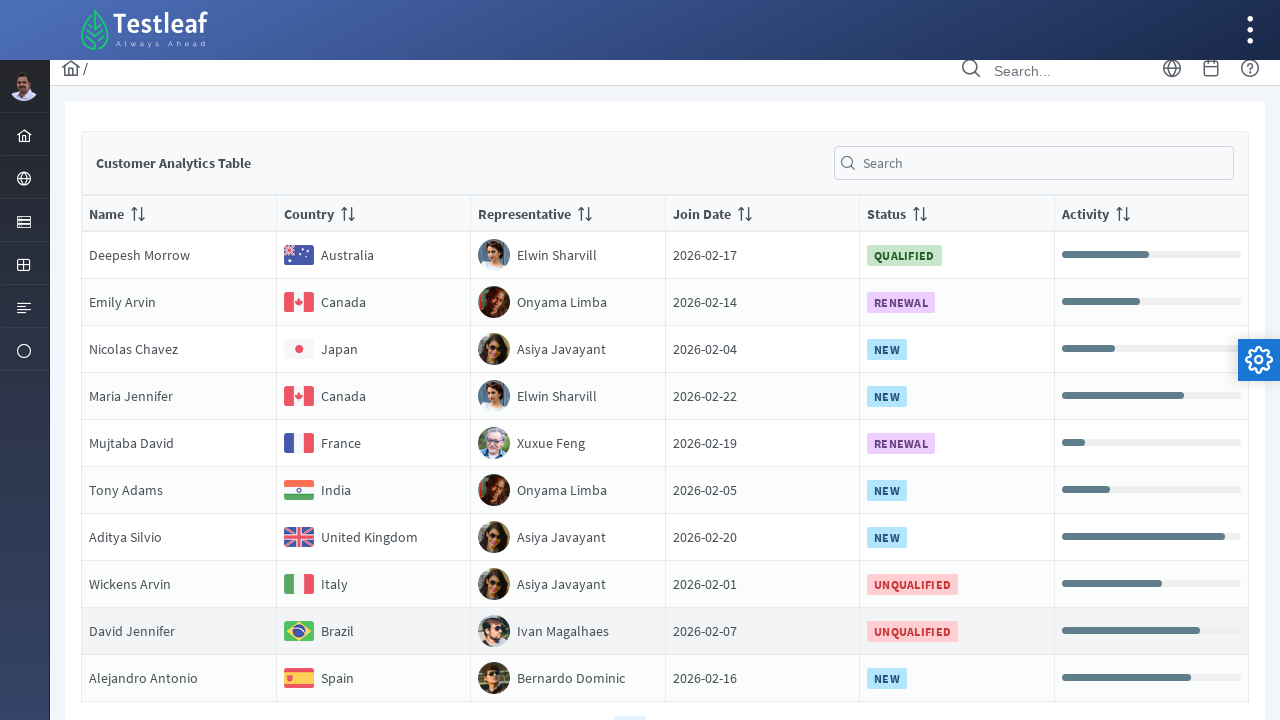

Retrieved country value for row 1: Australia
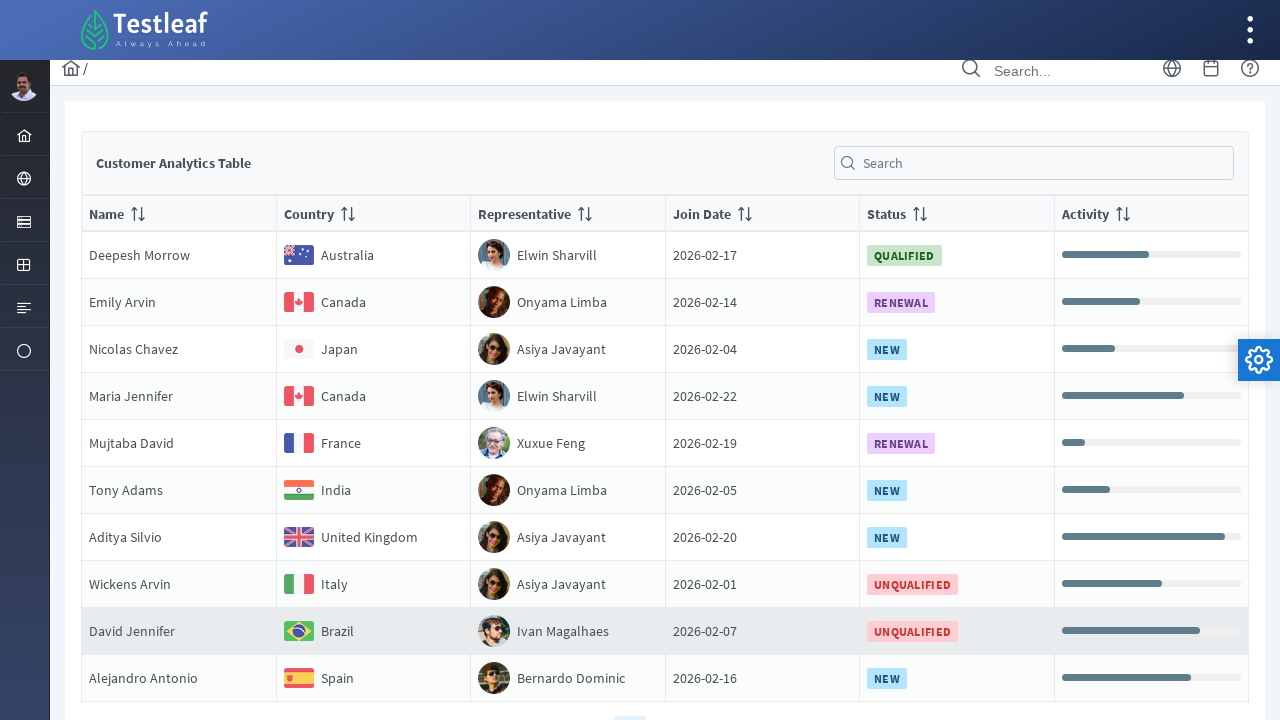

Country cell for row 2 is visible
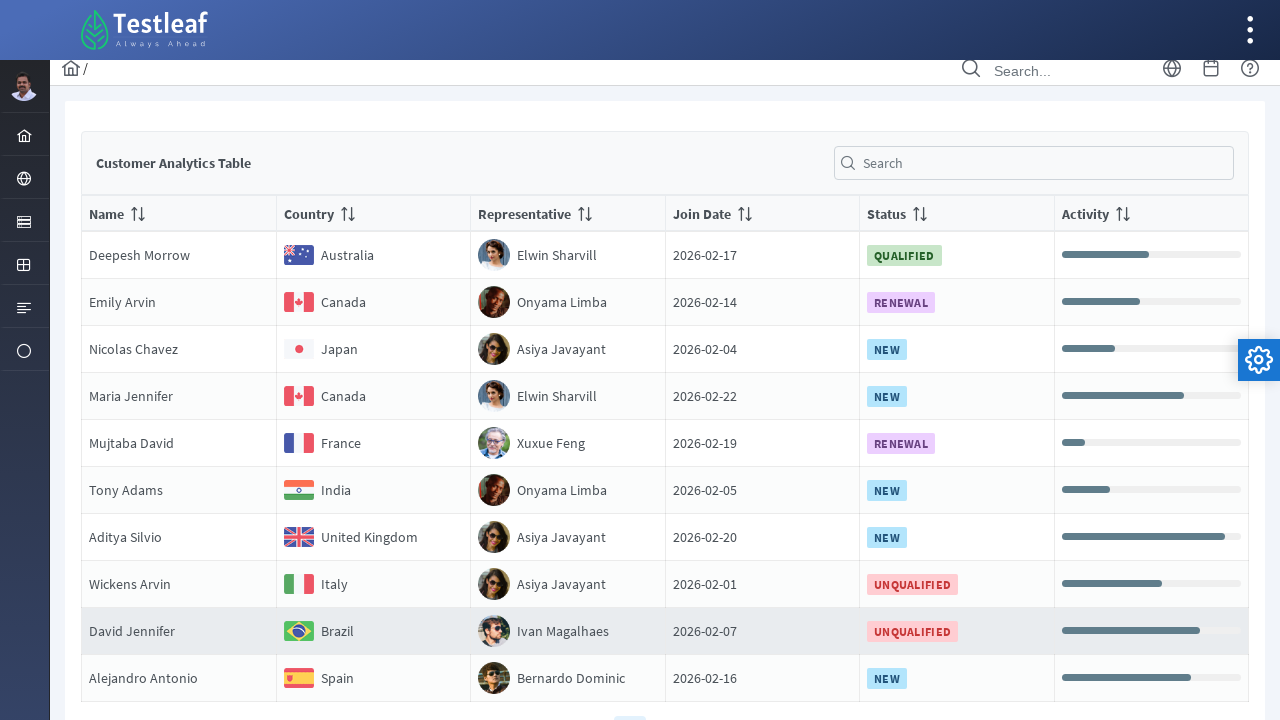

Retrieved country value for row 2: Canada
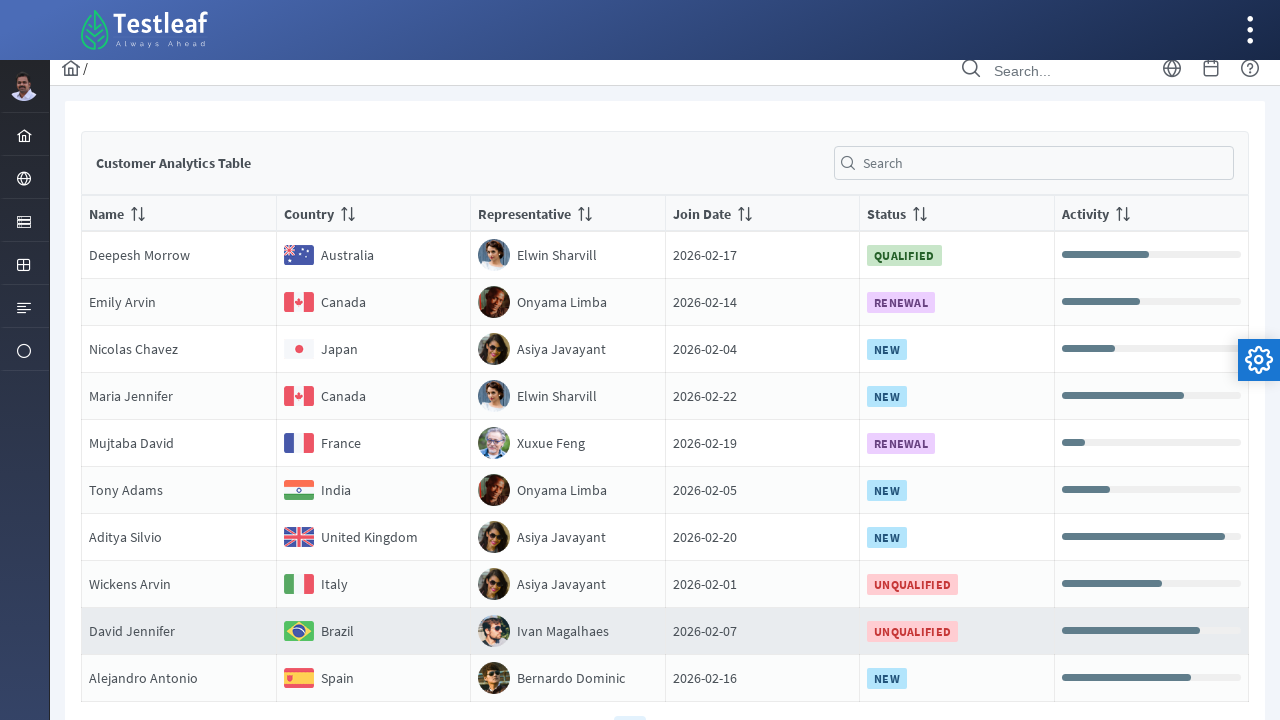

Country cell for row 3 is visible
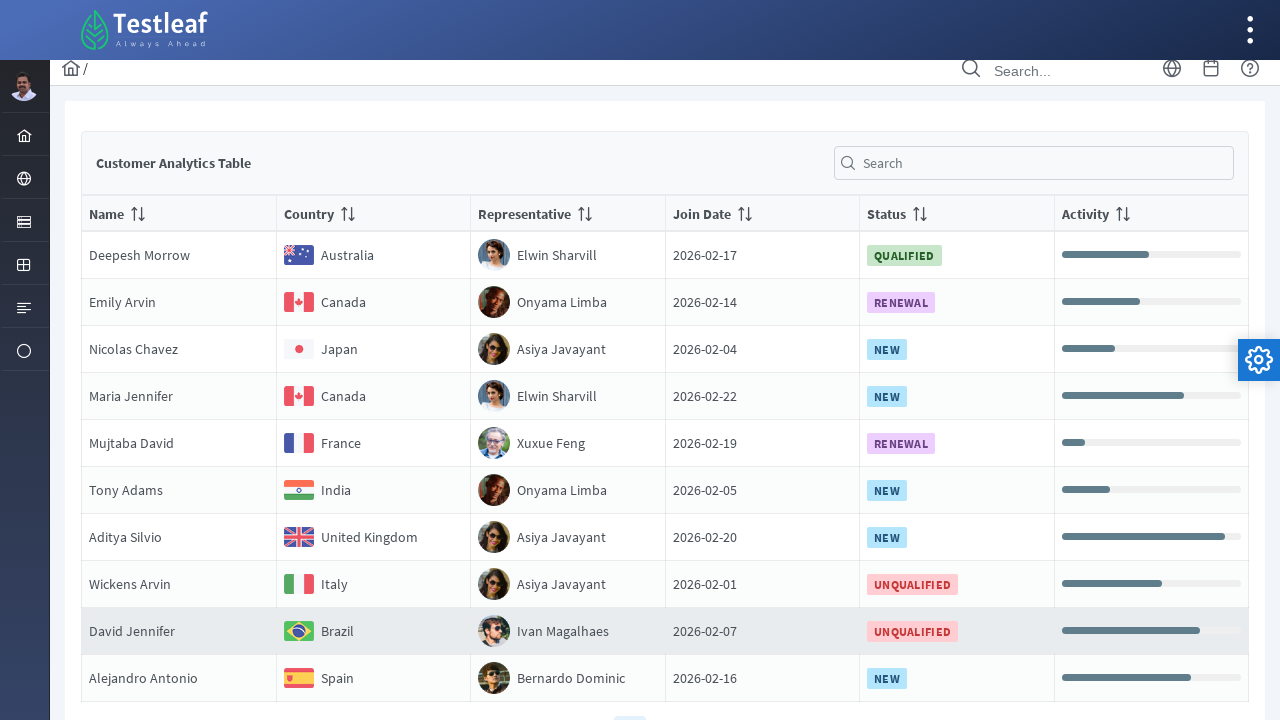

Retrieved country value for row 3: Japan
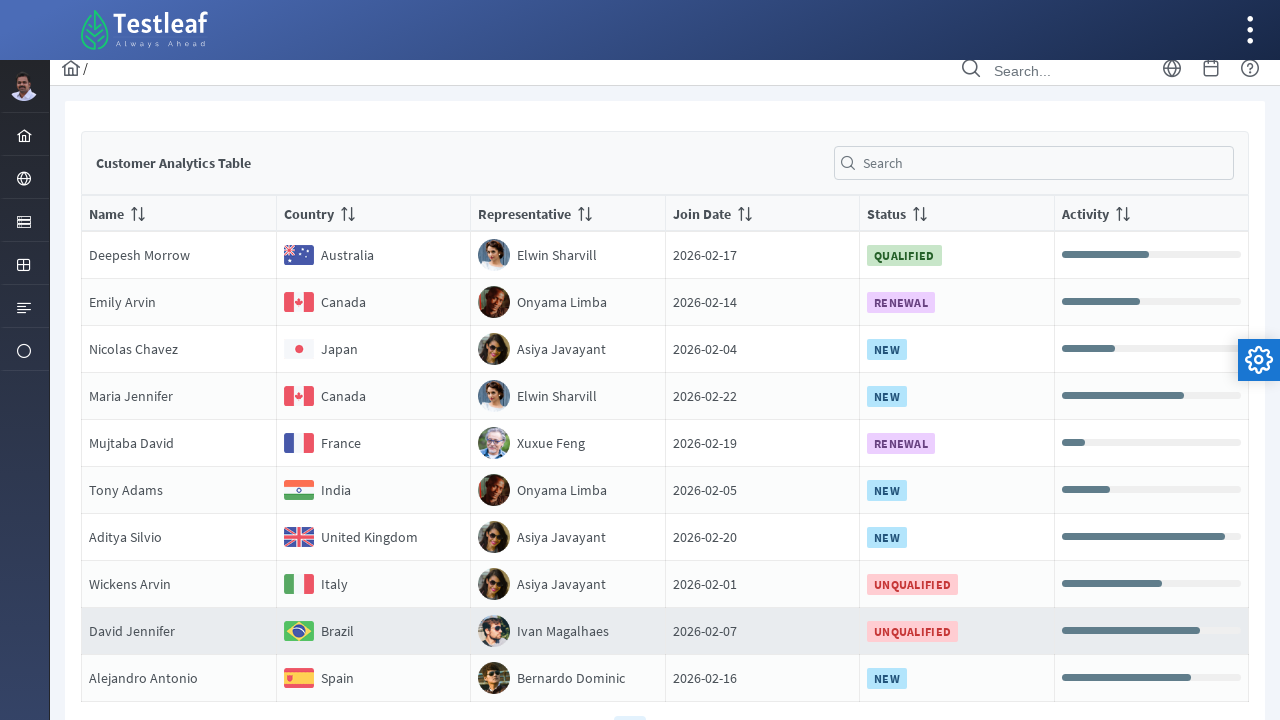

Country cell for row 4 is visible
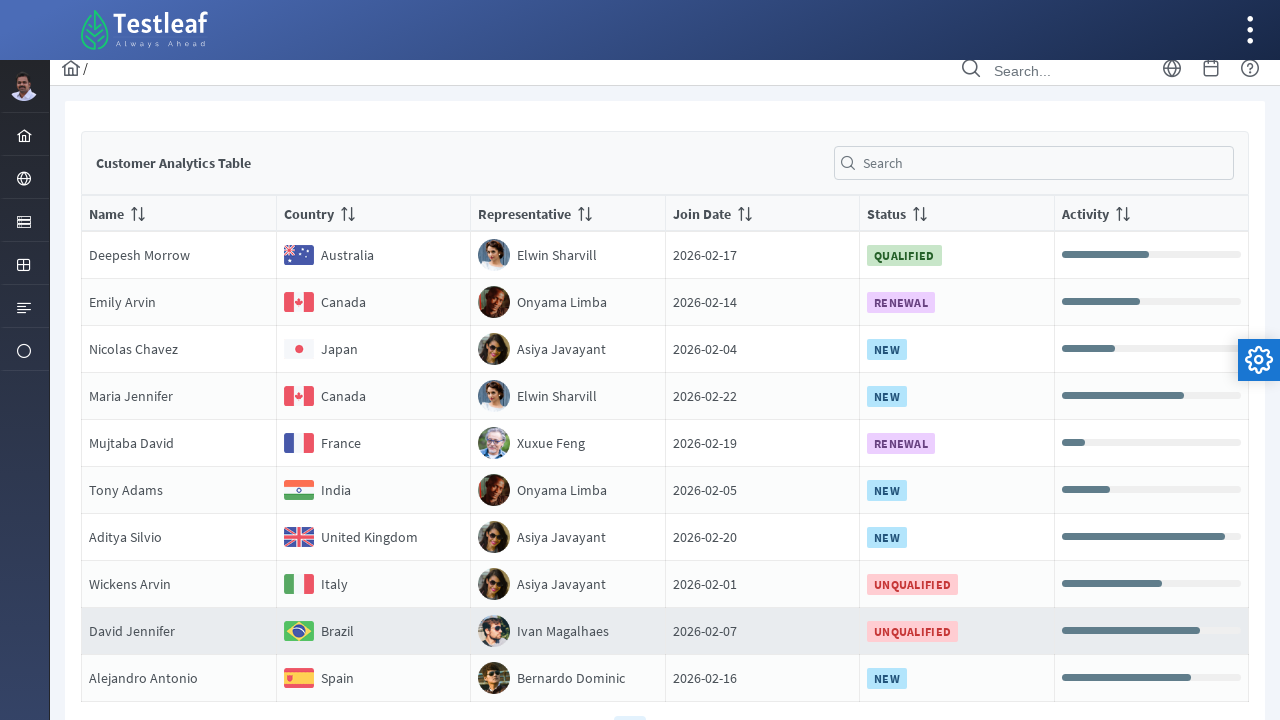

Retrieved country value for row 4: Canada
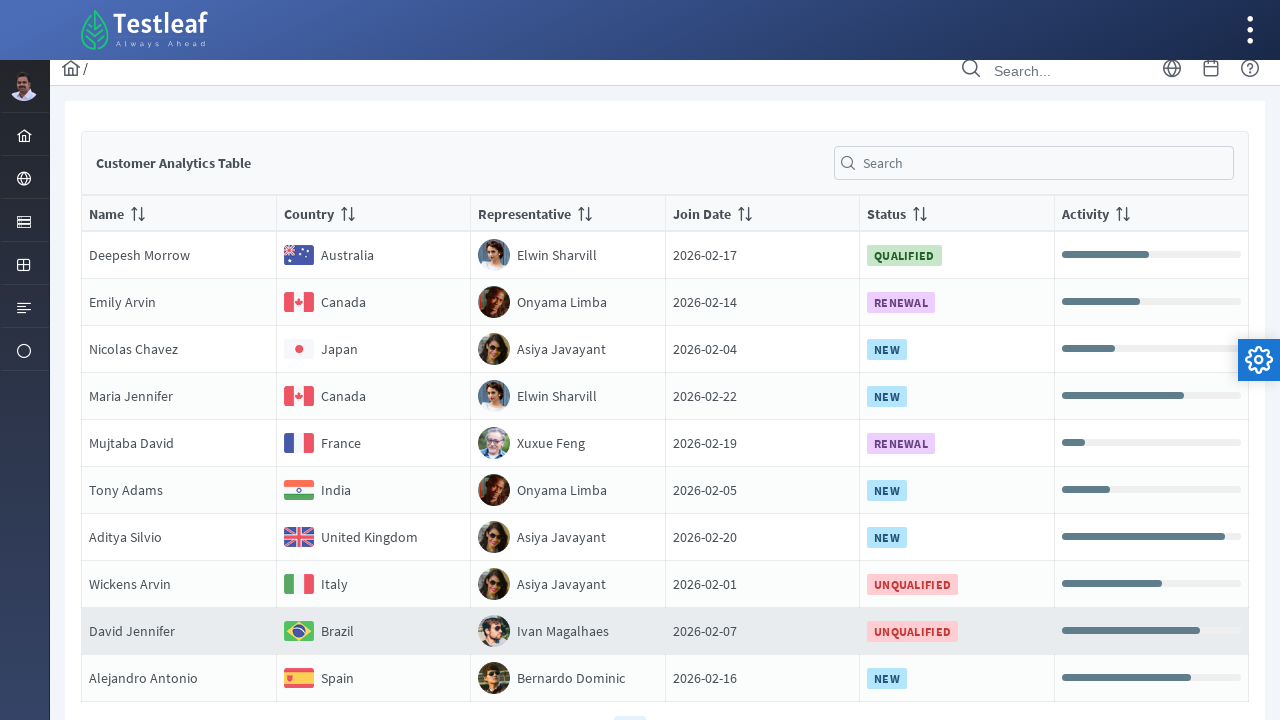

Country cell for row 5 is visible
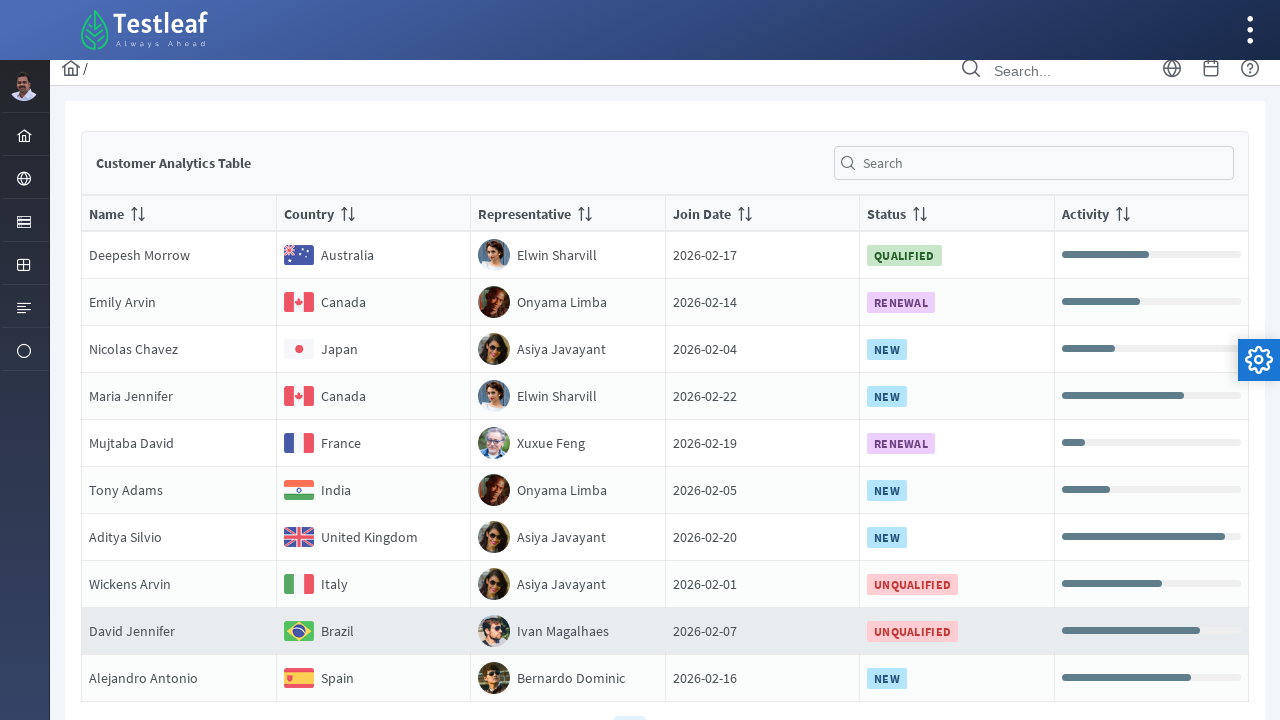

Retrieved country value for row 5: France
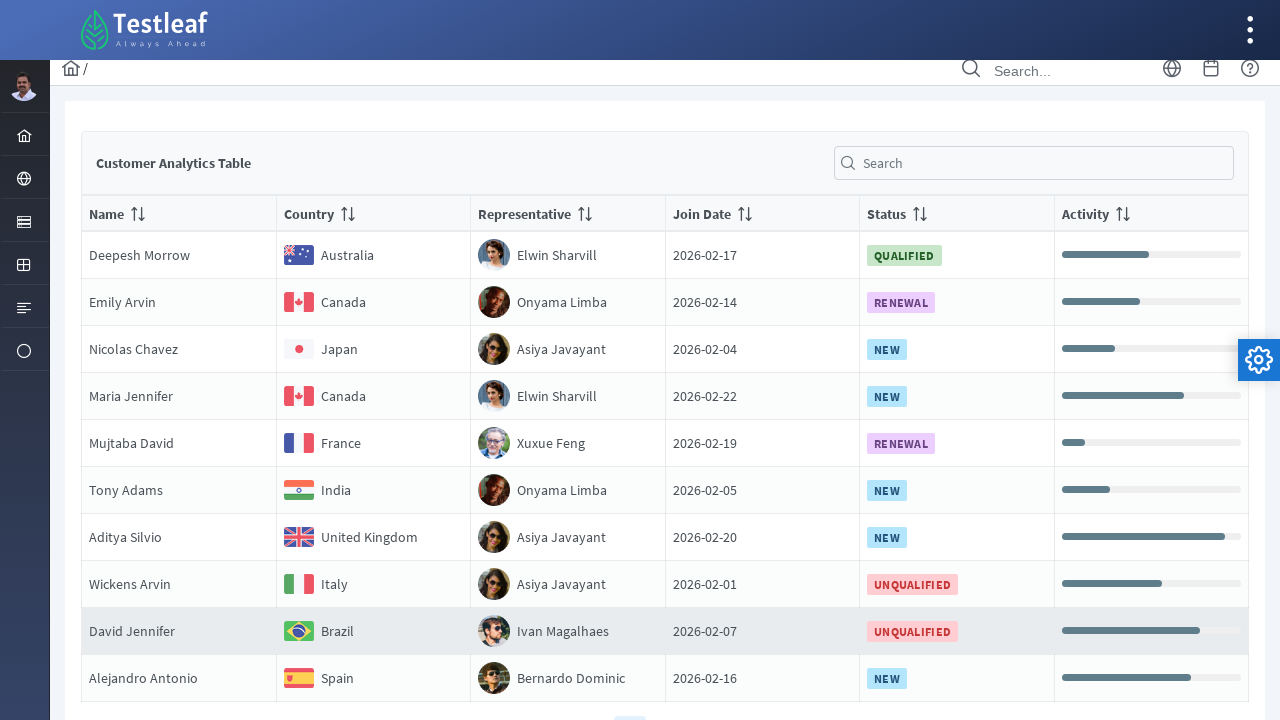

Country cell for row 6 is visible
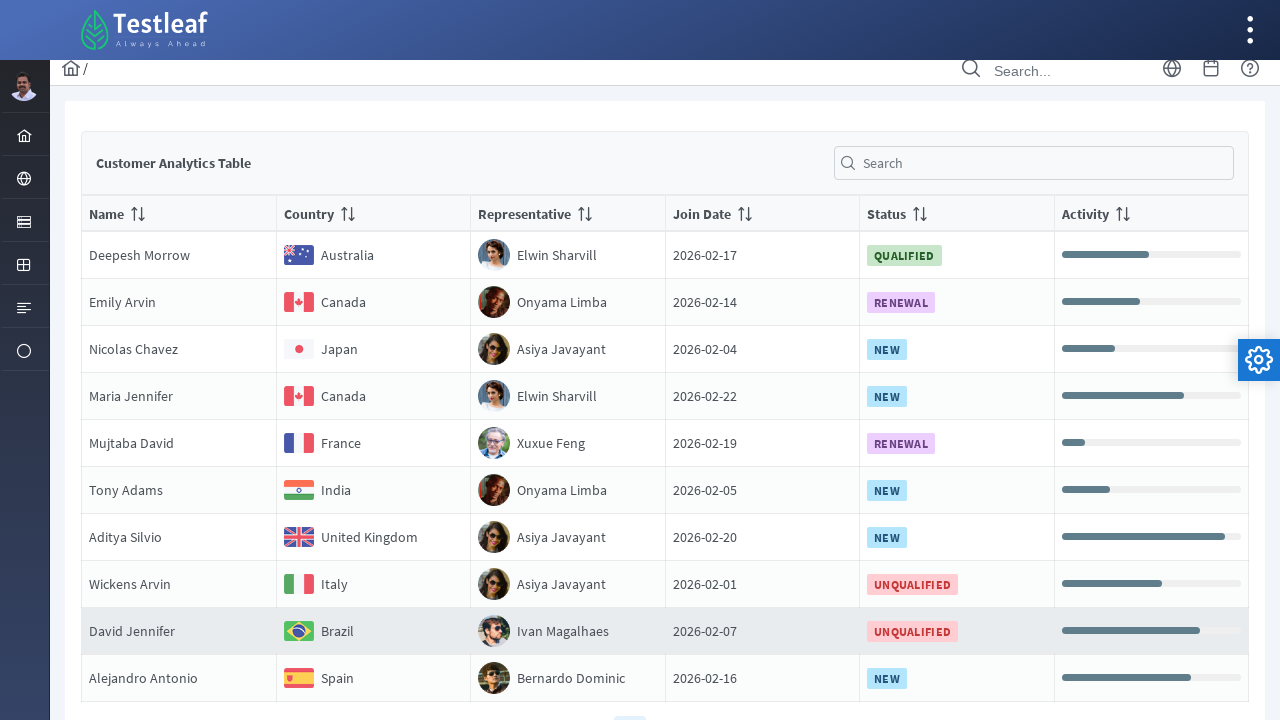

Retrieved country value for row 6: India
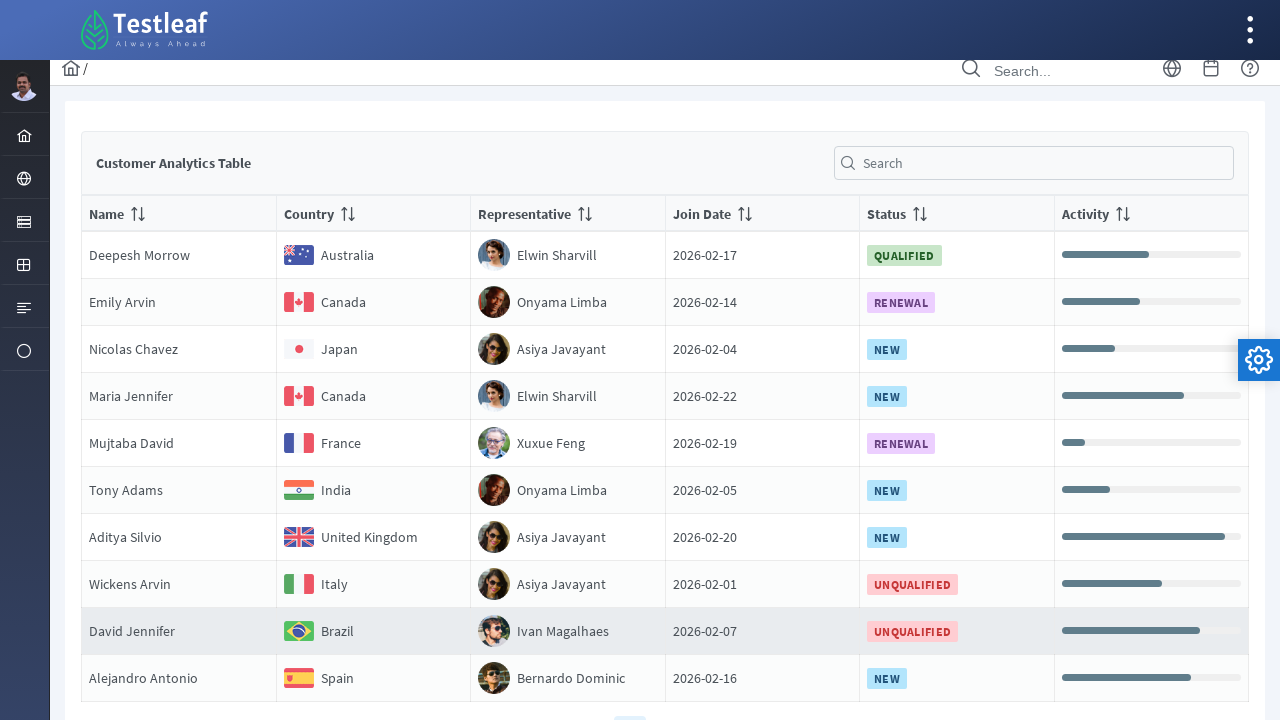

Country cell for row 7 is visible
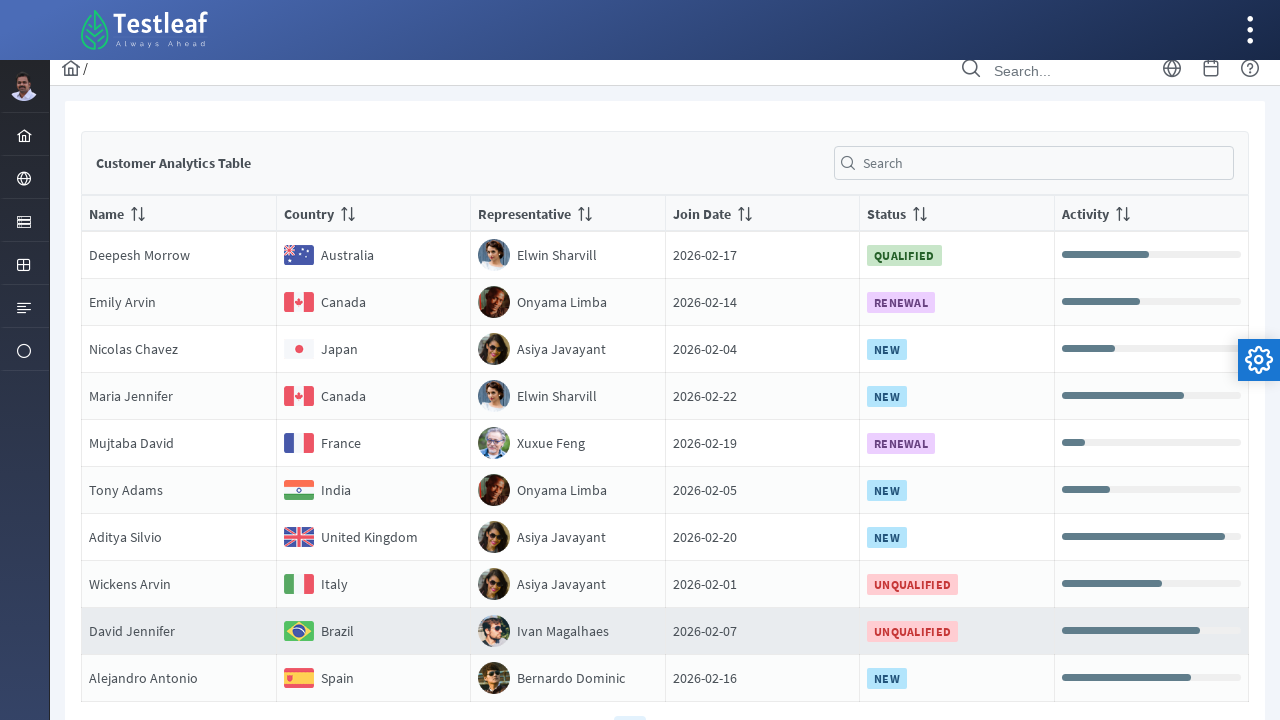

Retrieved country value for row 7: United Kingdom
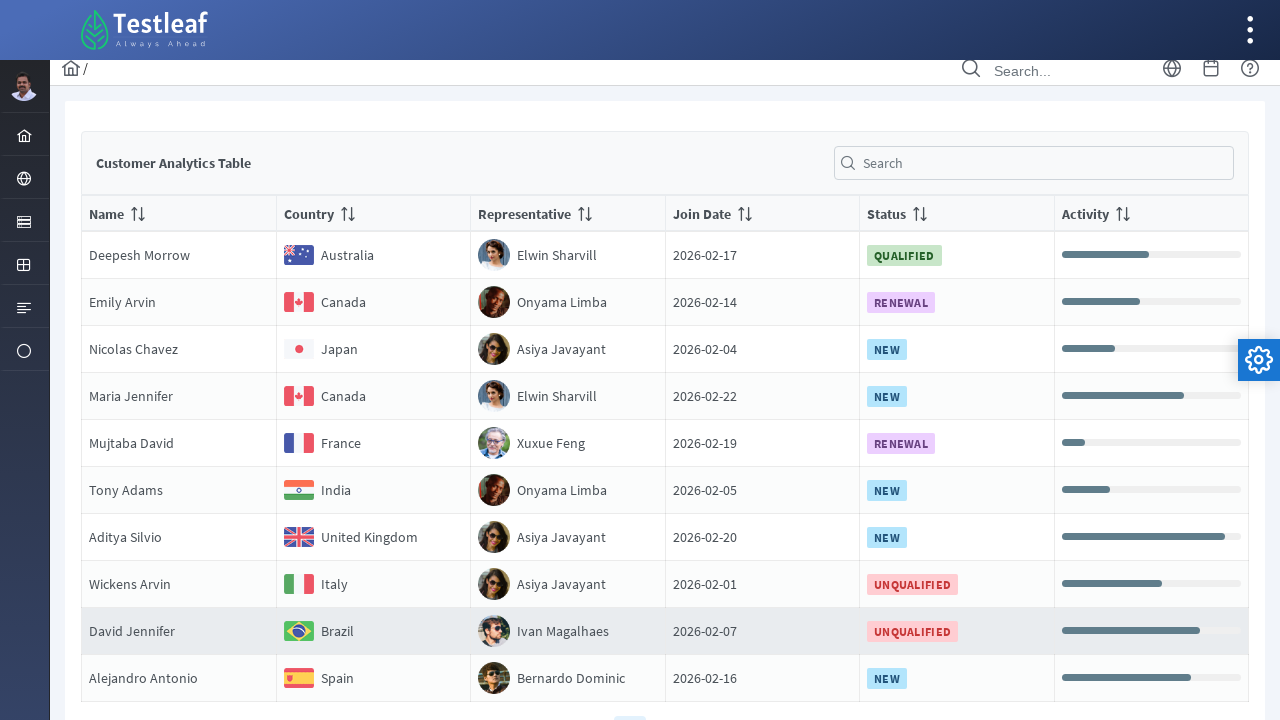

Country cell for row 8 is visible
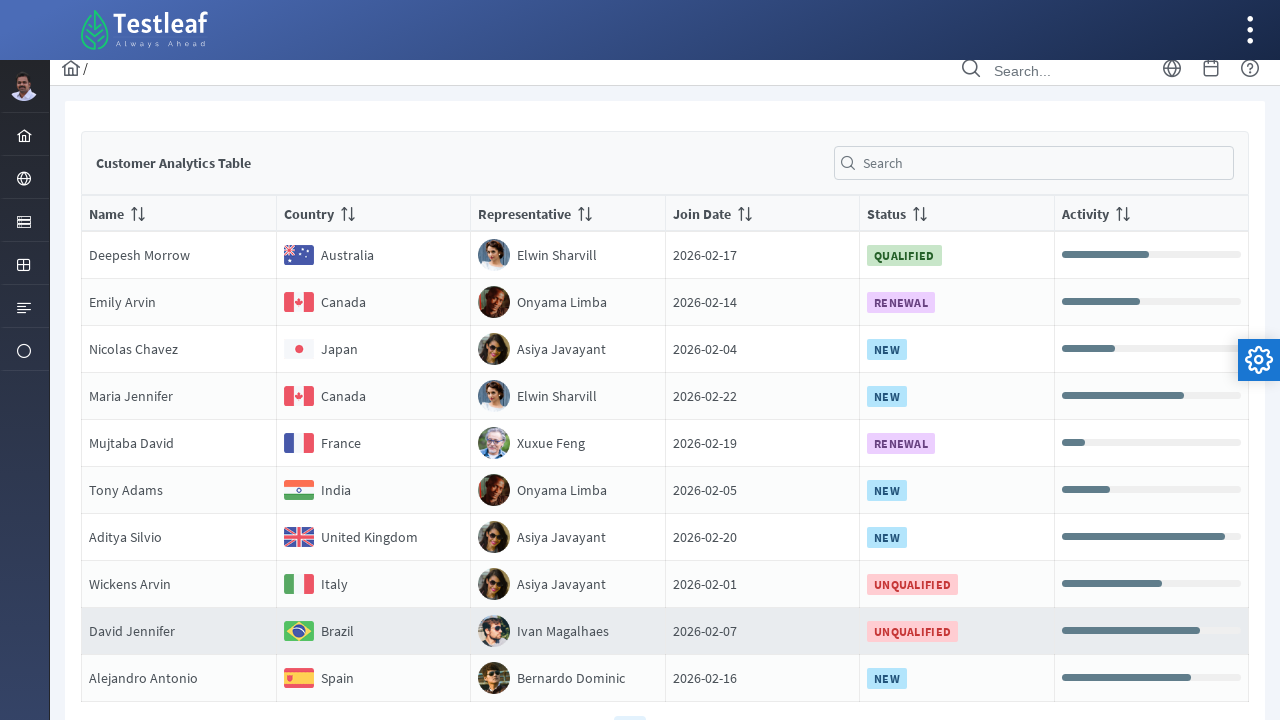

Retrieved country value for row 8: Italy
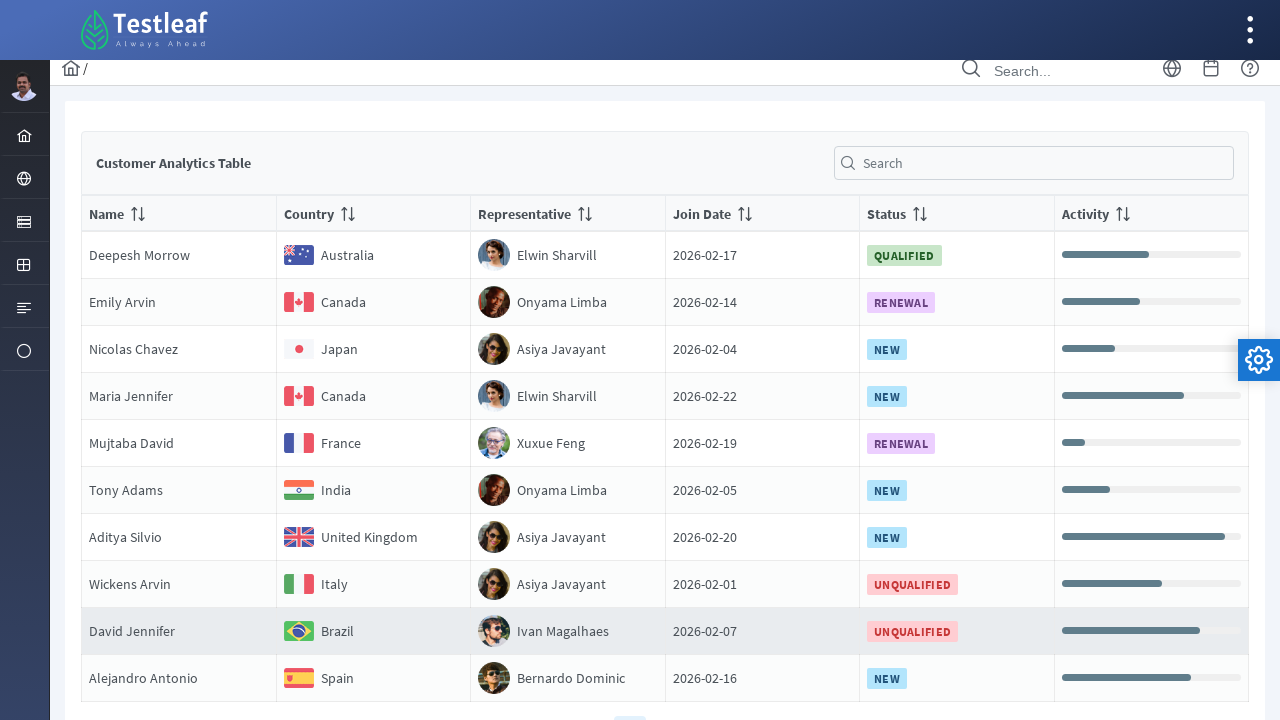

Country cell for row 9 is visible
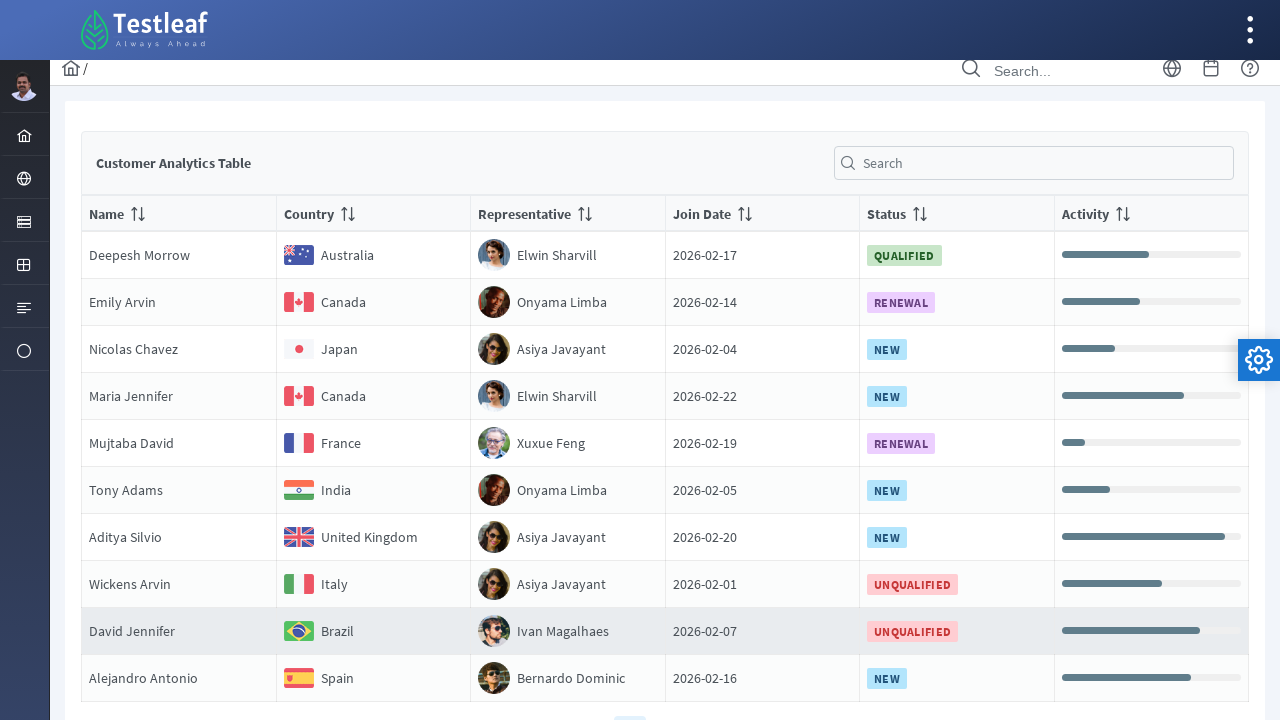

Retrieved country value for row 9: Brazil
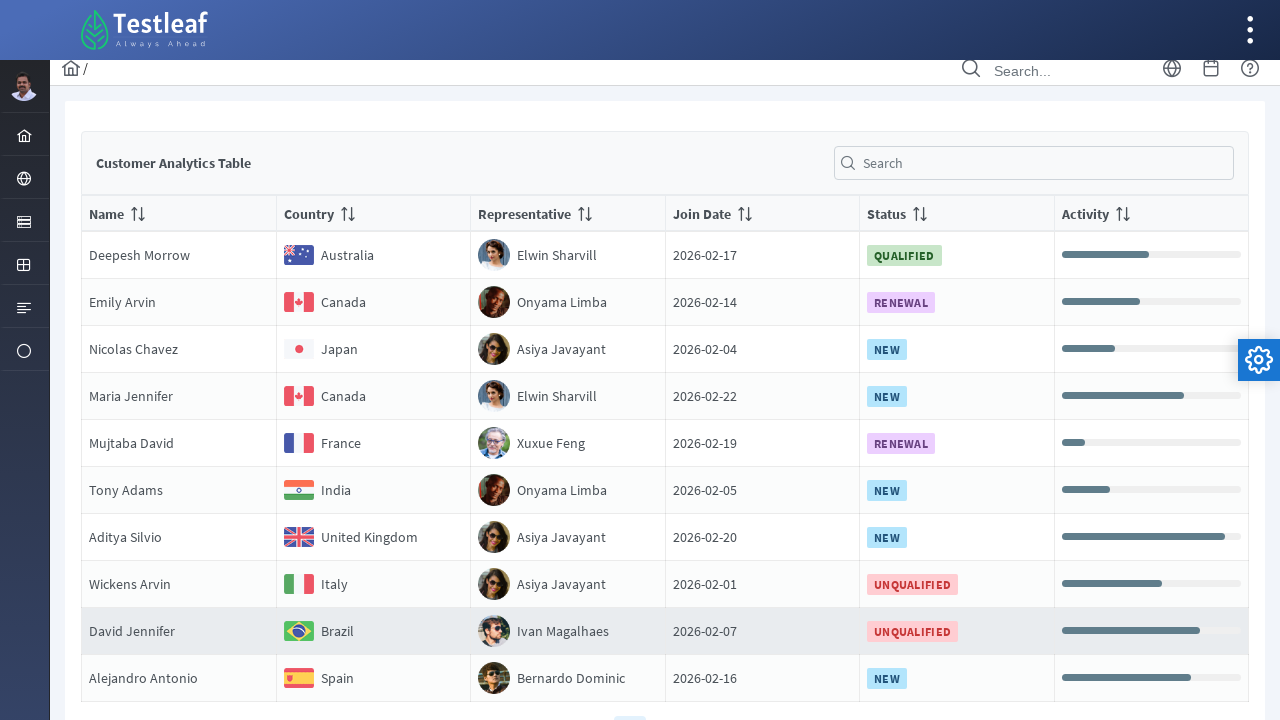

Country cell for row 10 is visible
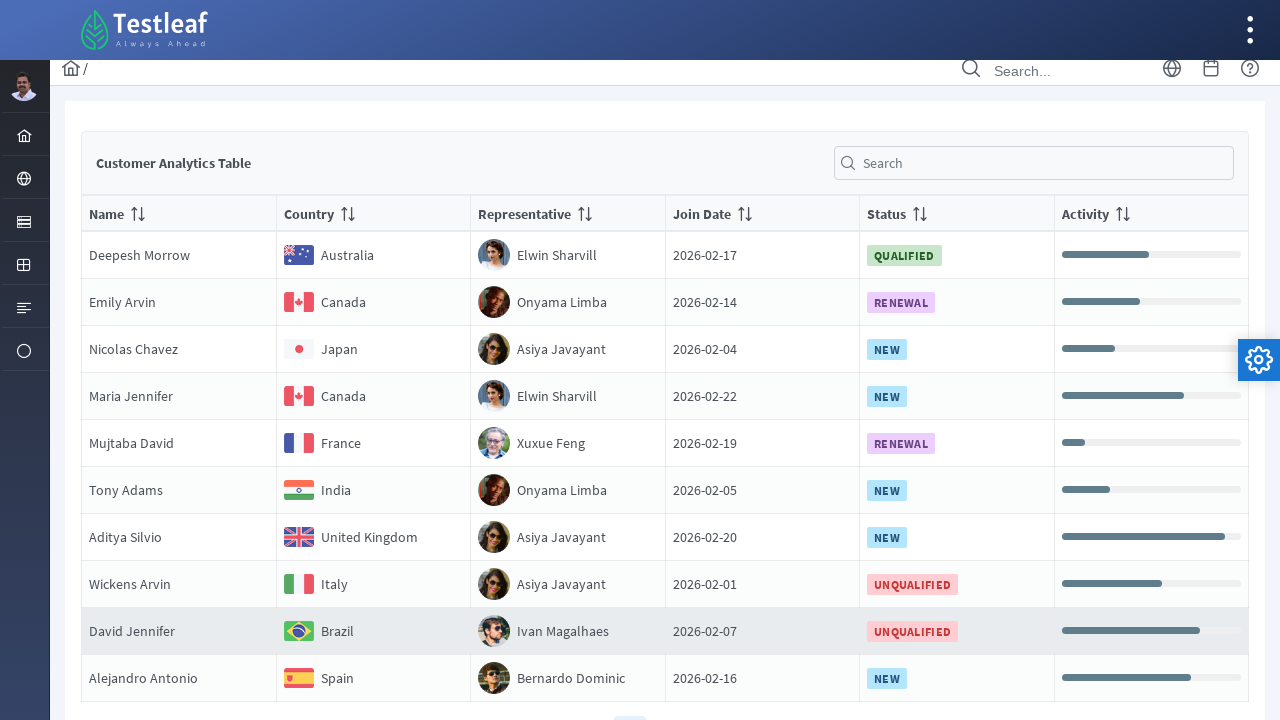

Retrieved country value for row 10: Spain
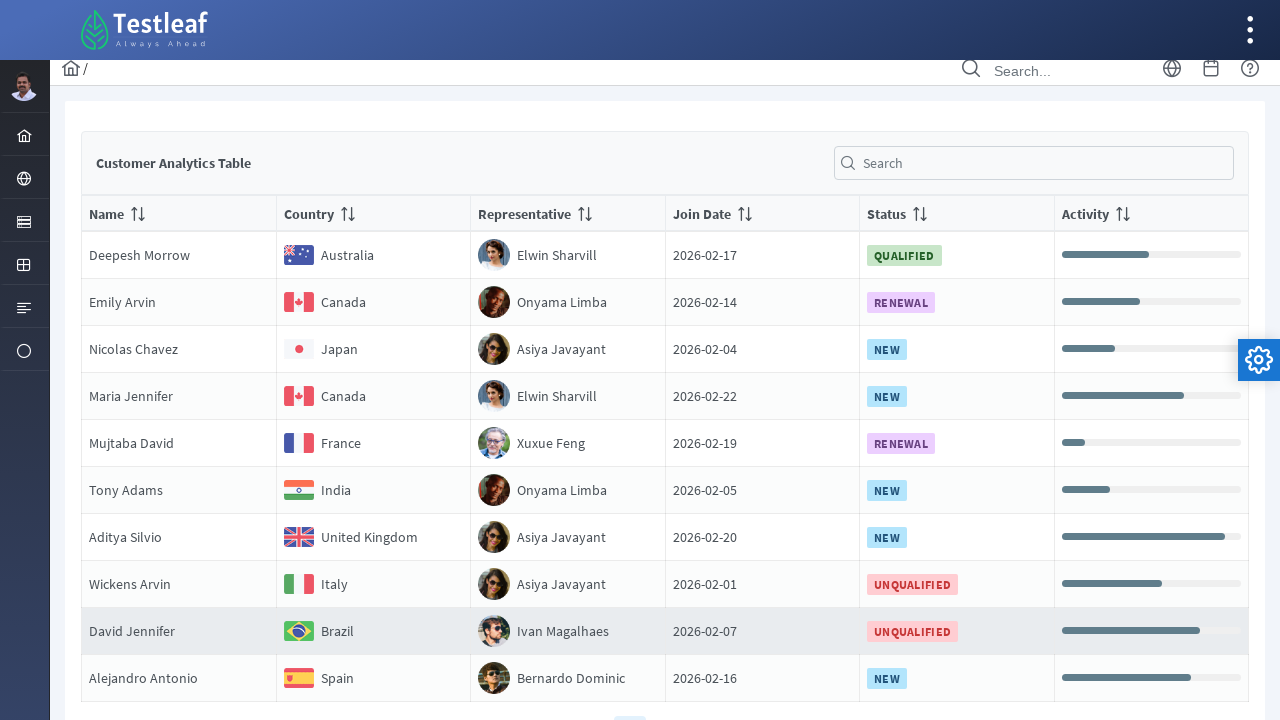

Scrolled to bottom of page to view pagination controls
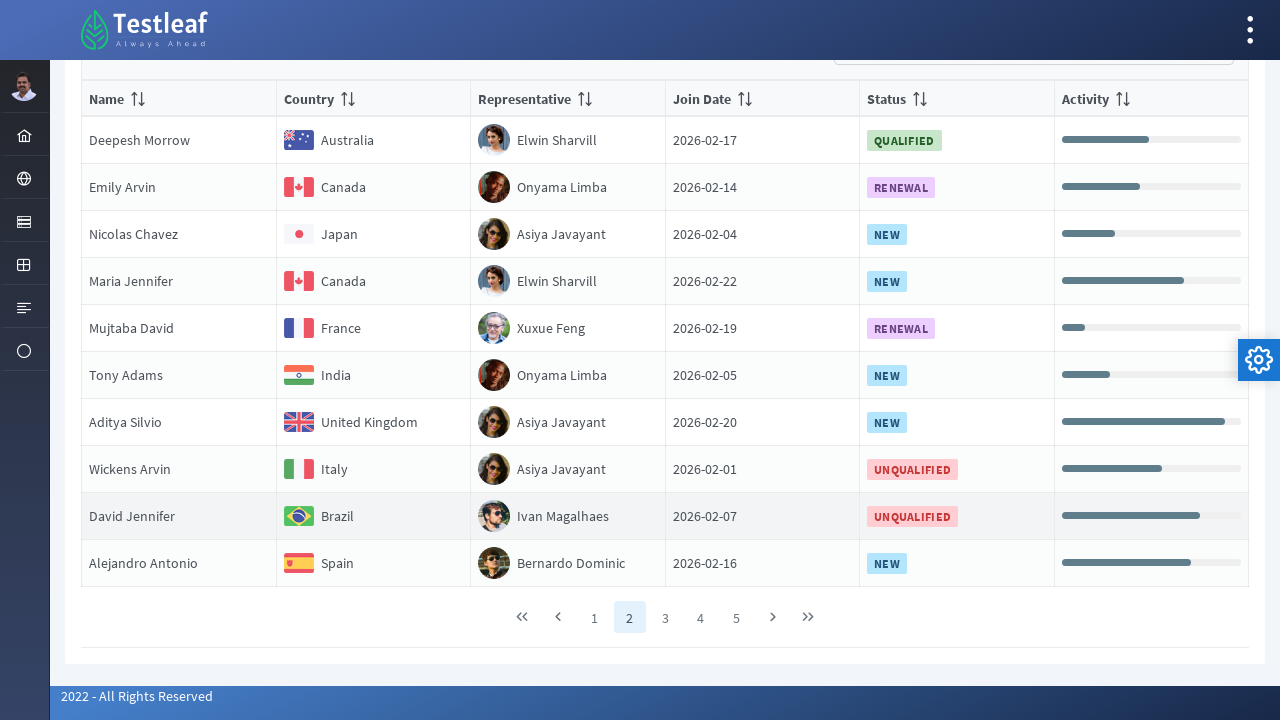

Pagination link 3 is visible and ready
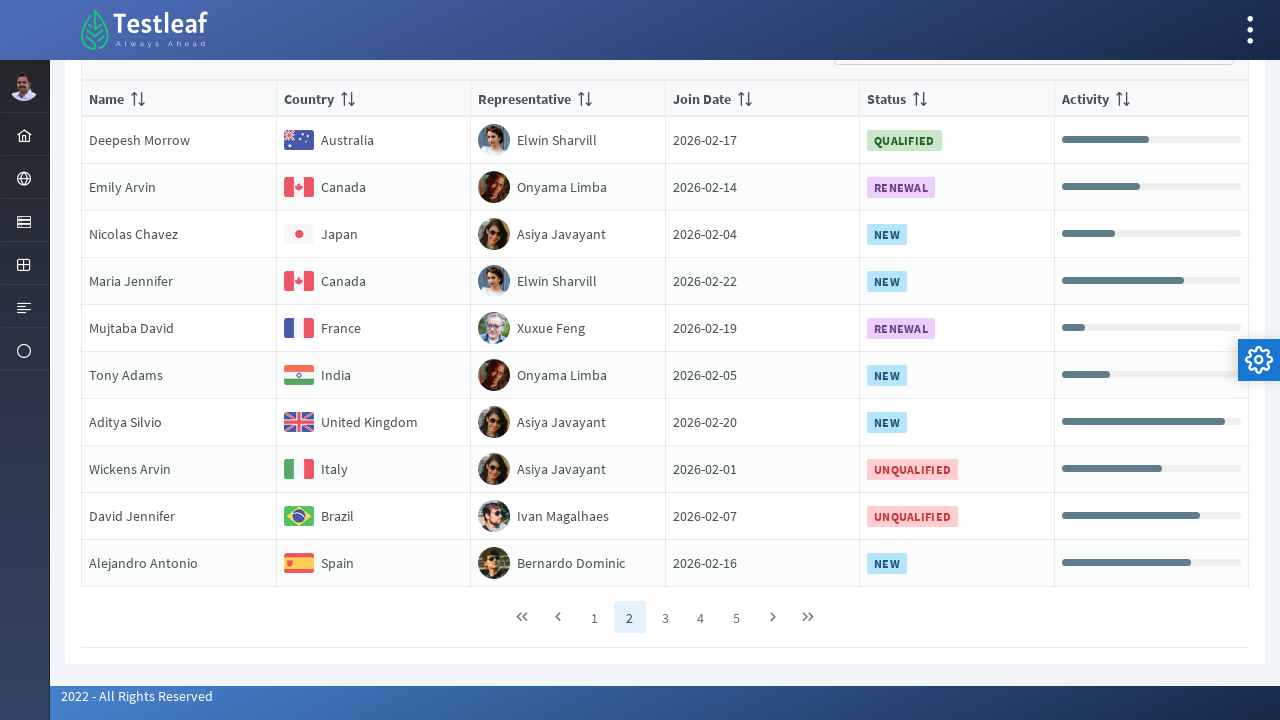

Clicked pagination link 3 at (665, 617) on //*[@class='ui-paginator-pages']//a[3]
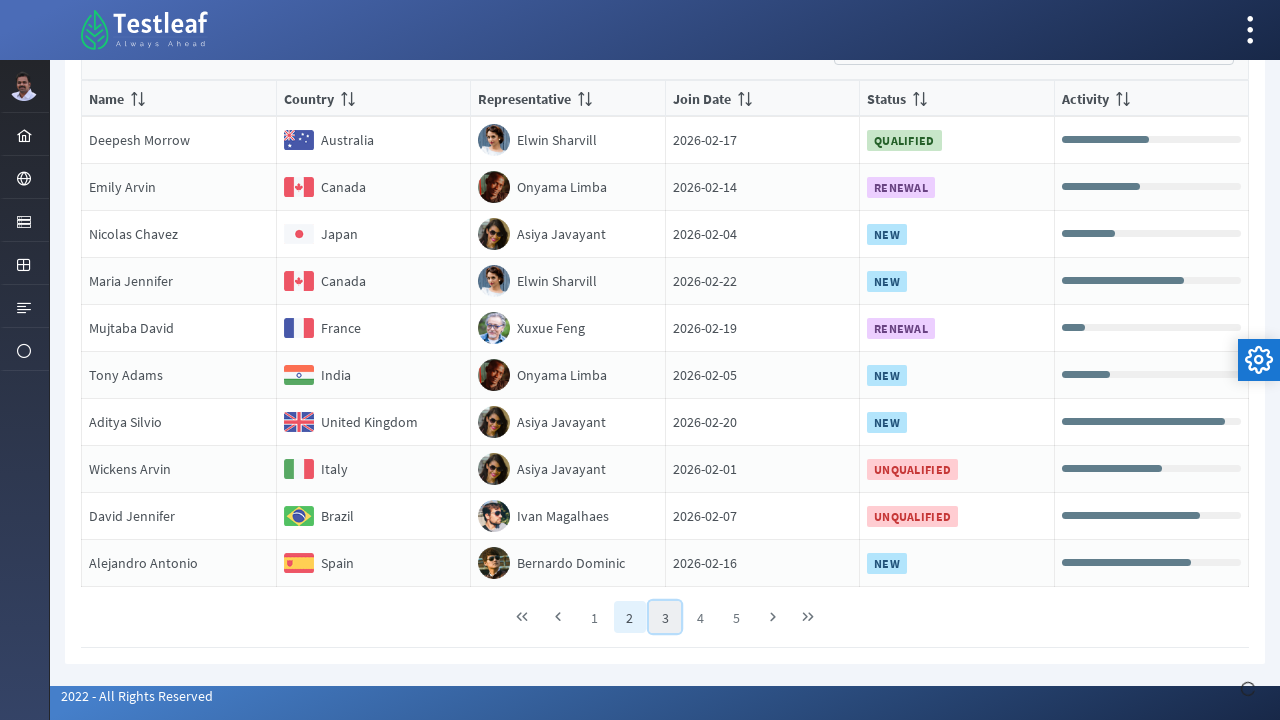

Found 10 rows on page 3
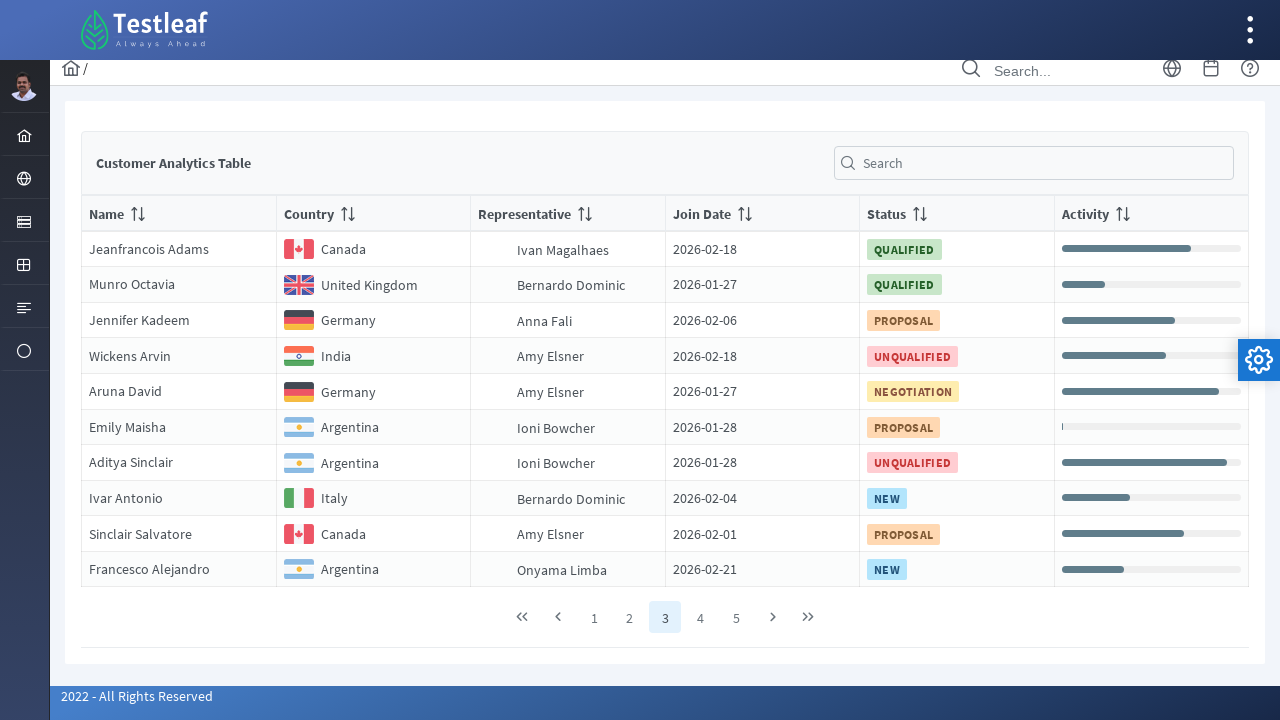

Country cell for row 1 is visible
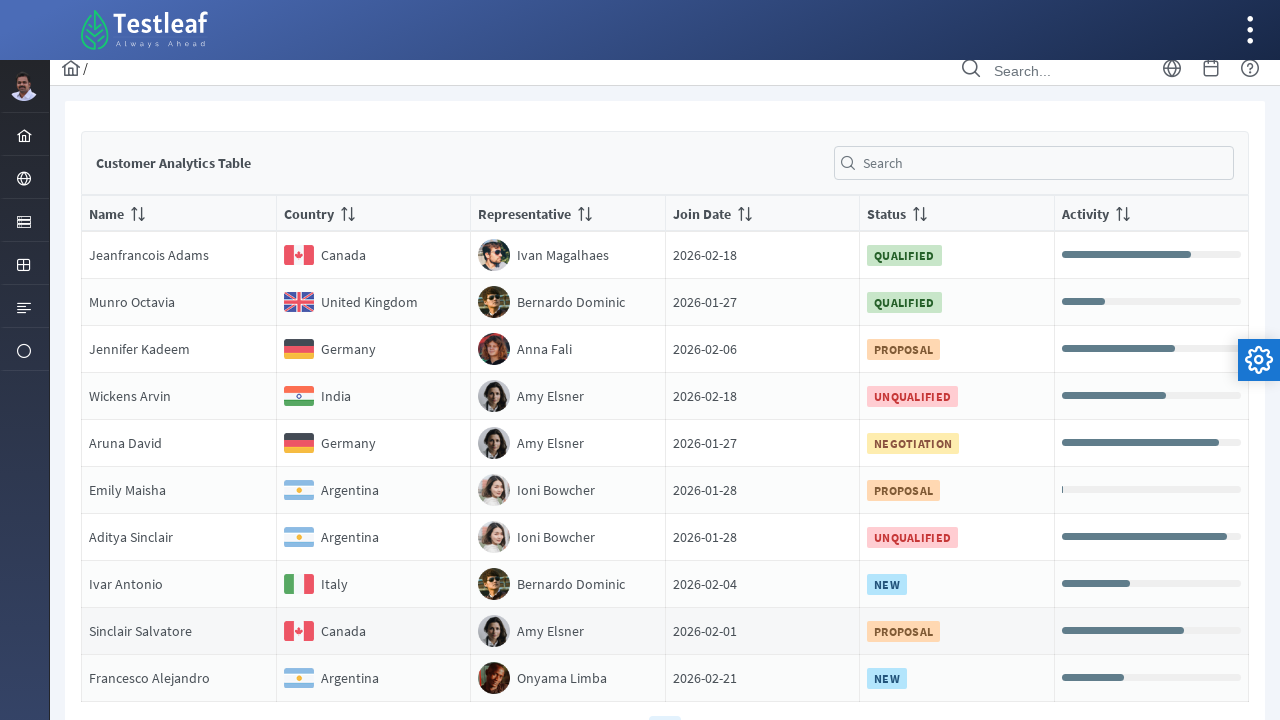

Retrieved country value for row 1: Canada
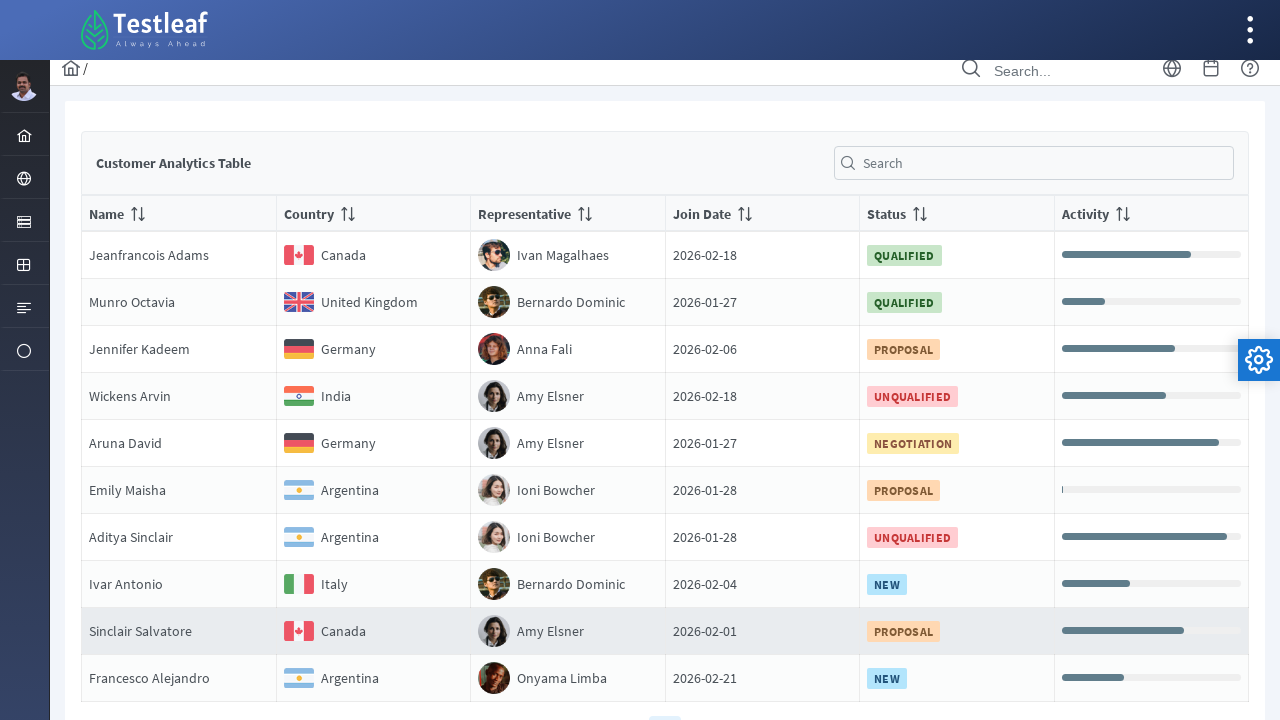

Country cell for row 2 is visible
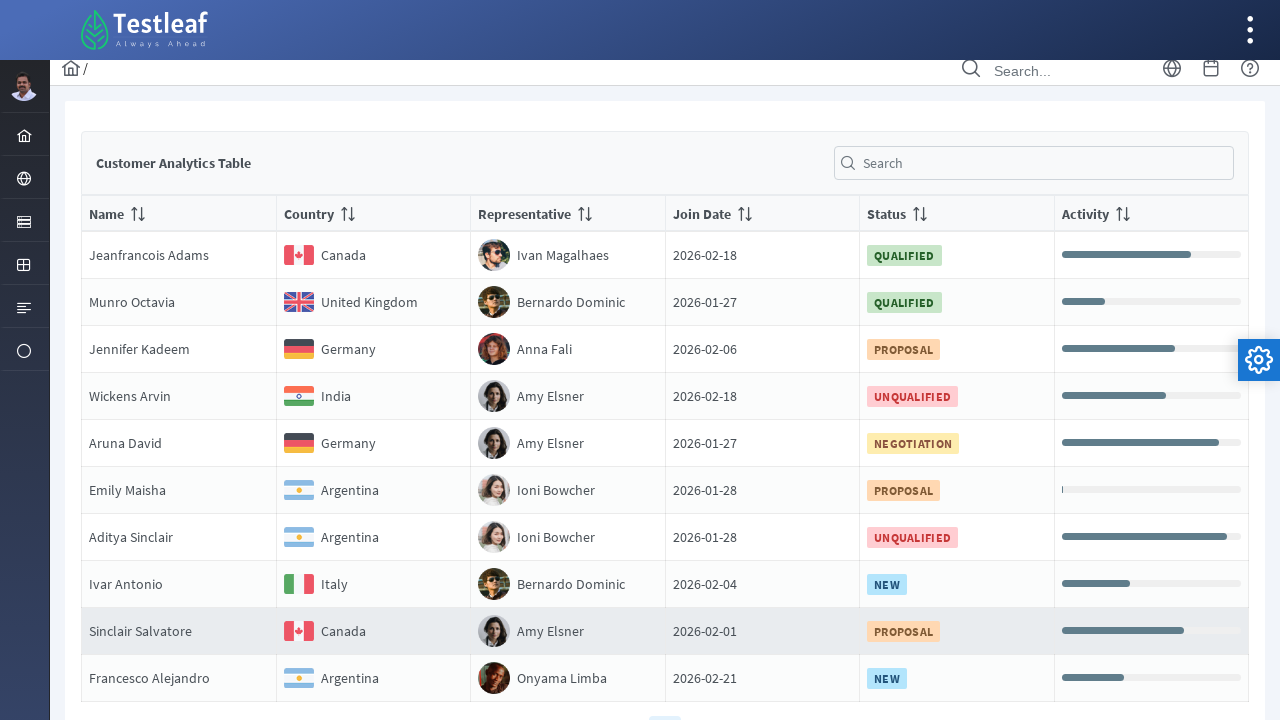

Retrieved country value for row 2: United Kingdom
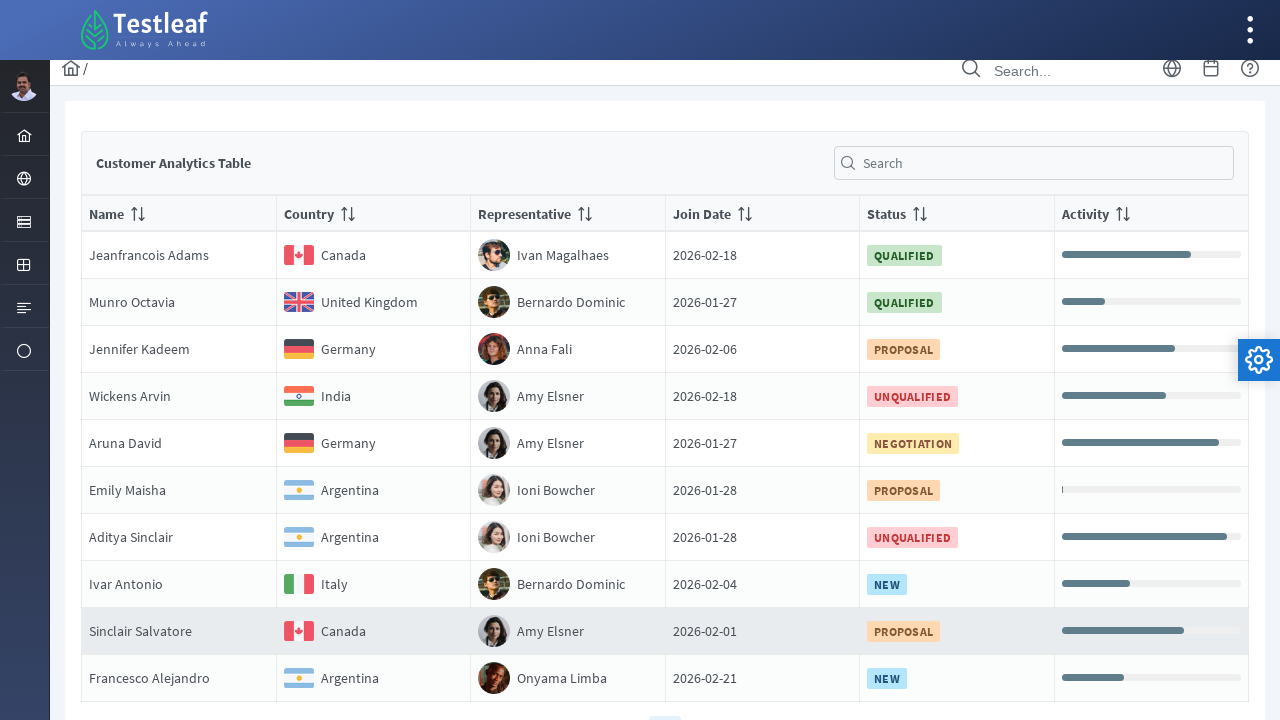

Country cell for row 3 is visible
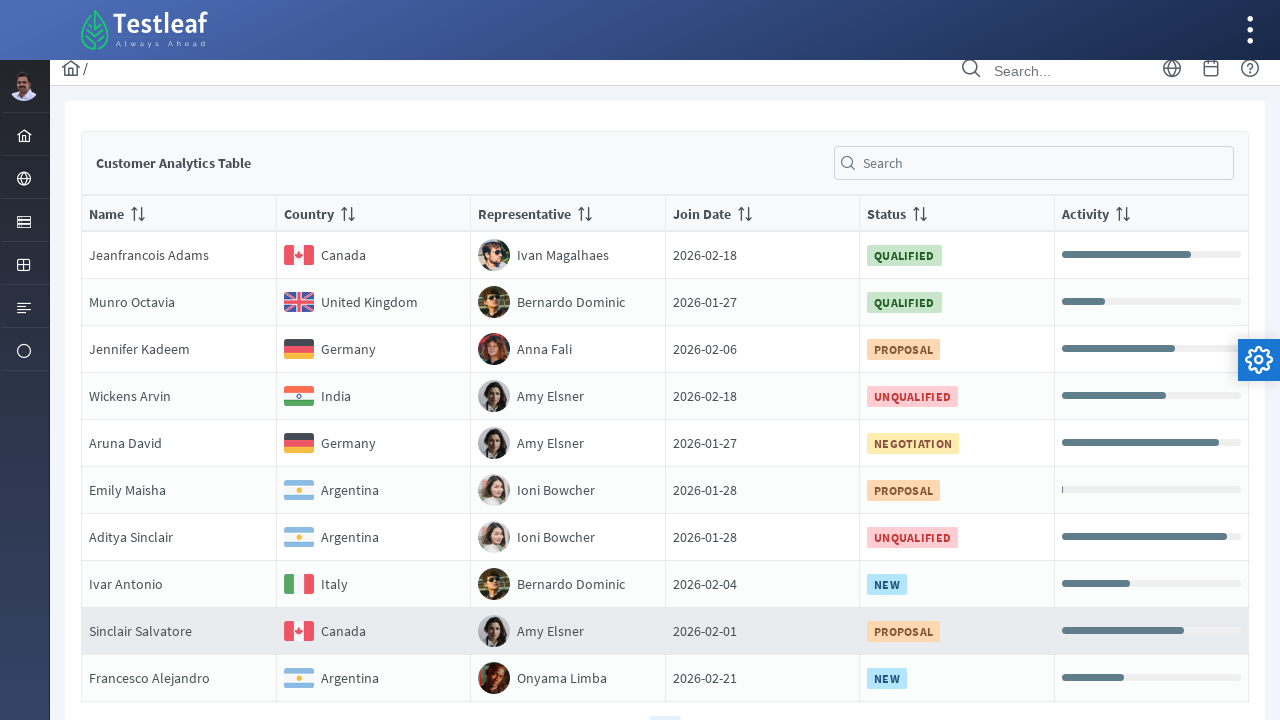

Retrieved country value for row 3: Germany
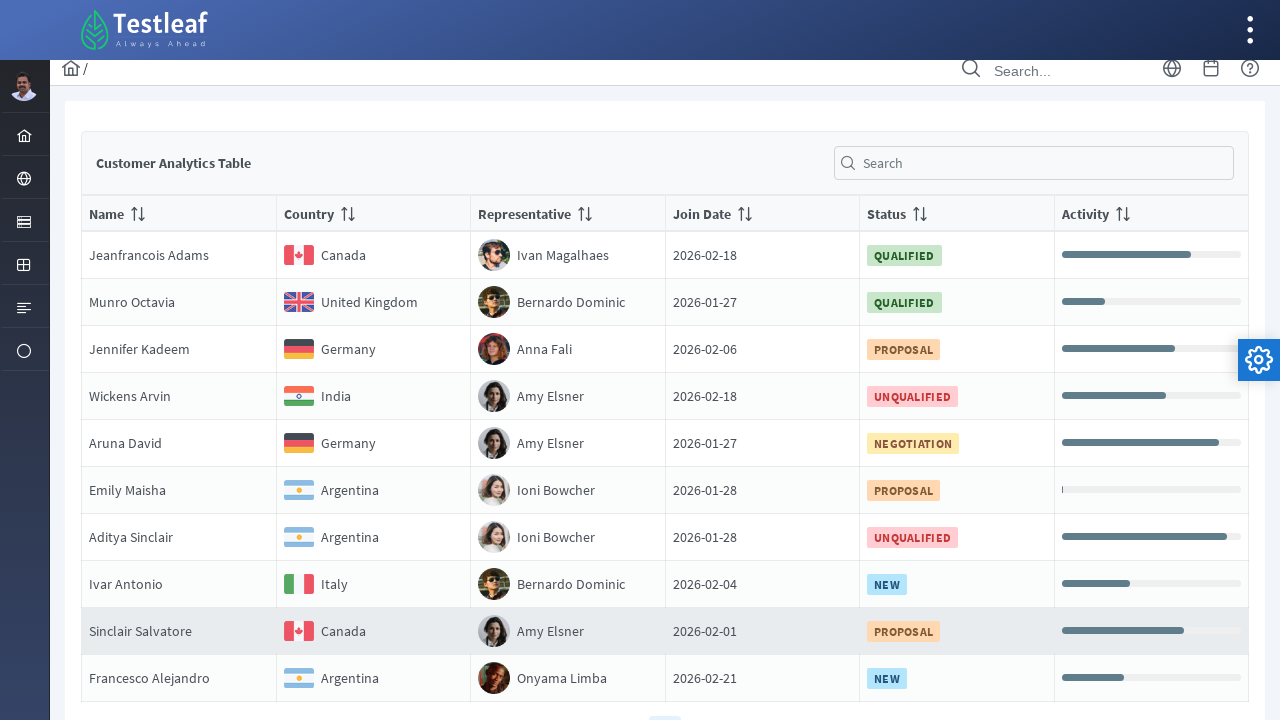

Retrieved name for Germany row: NameJennifer Kadeem
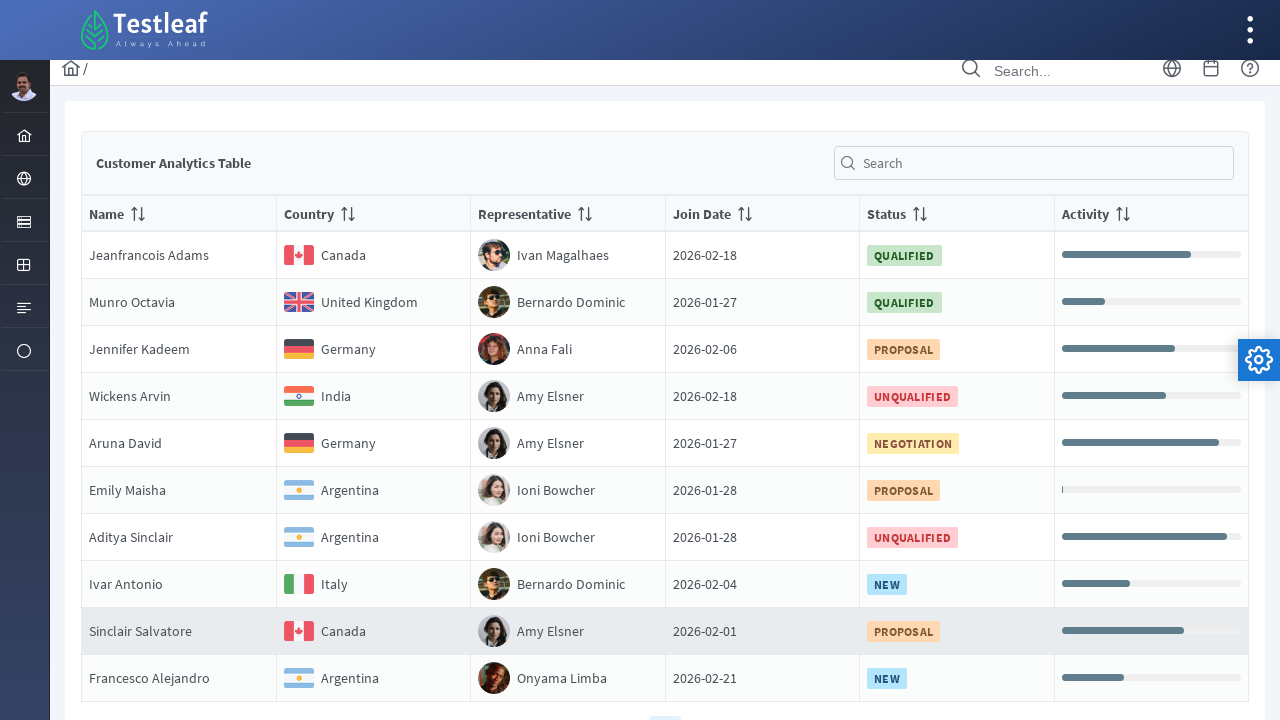

Retrieved representative for Germany row: Anna Fali
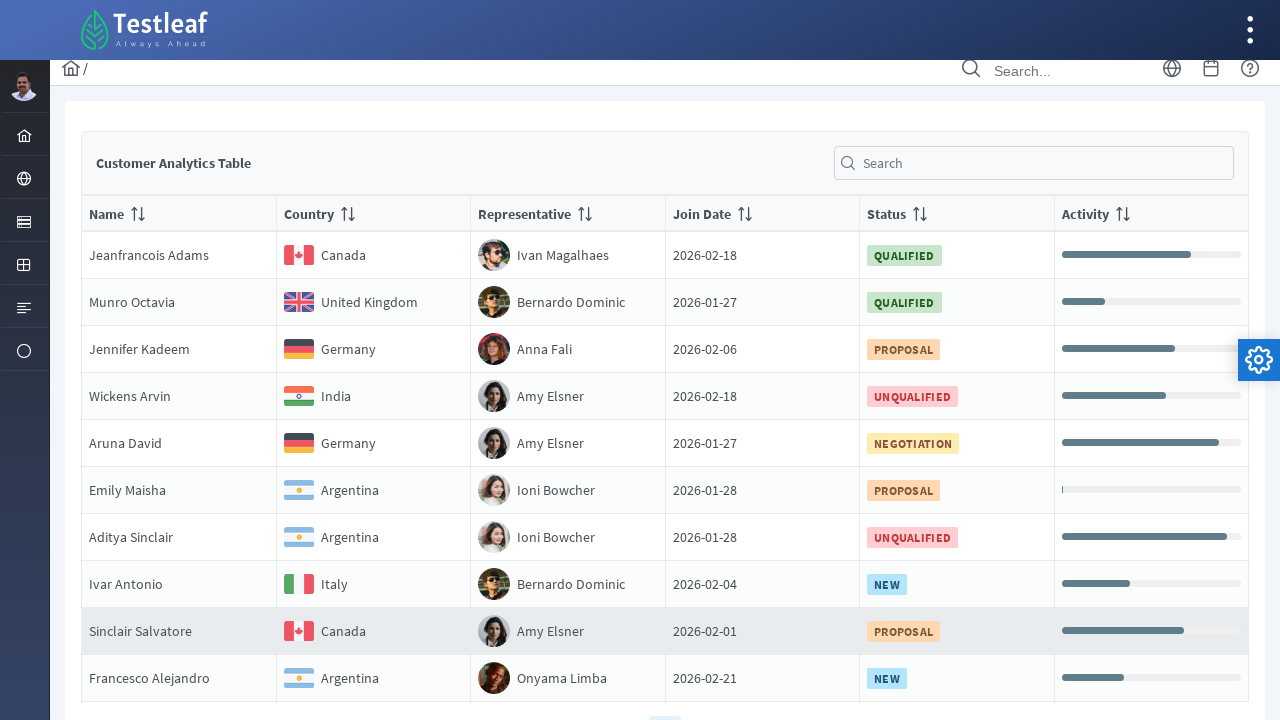

Retrieved join date for Germany row: Join Date2026-02-06
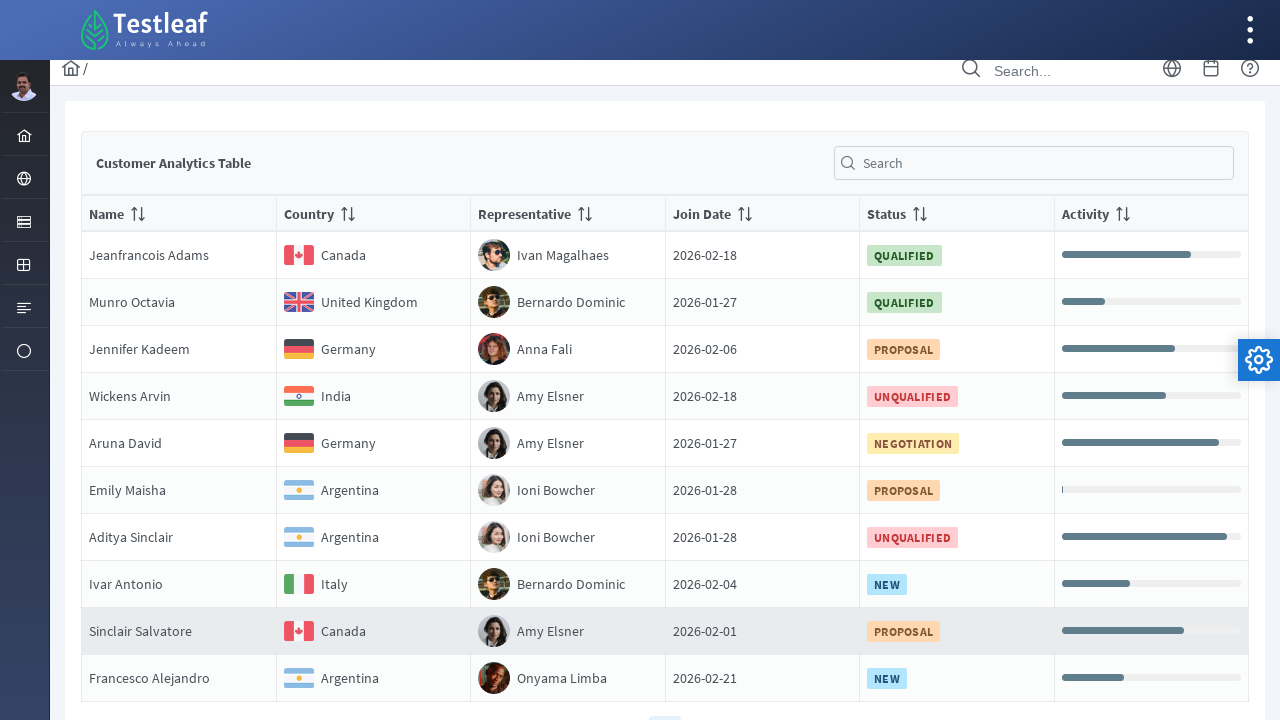

Retrieved status for Germany row: PROPOSAL
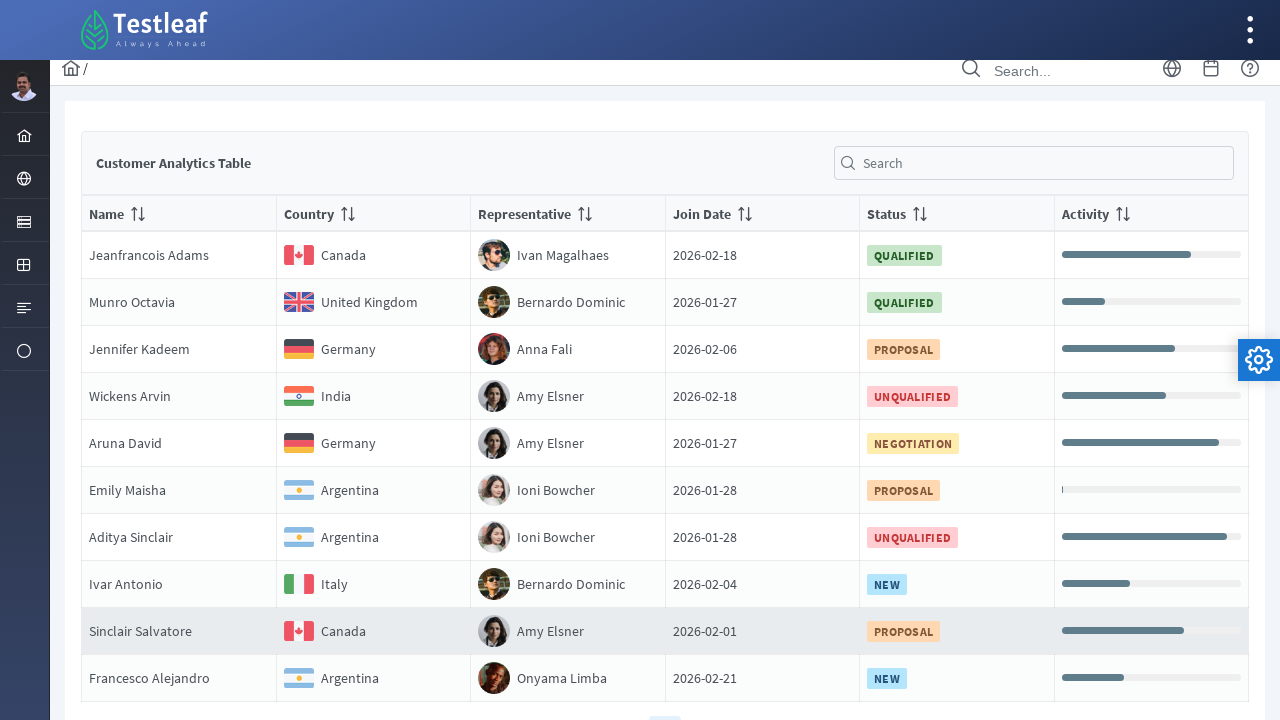

Displayed Germany record: NameJennifer Kadeem : Anna Fali : Join Date2026-02-06 : PROPOSAL
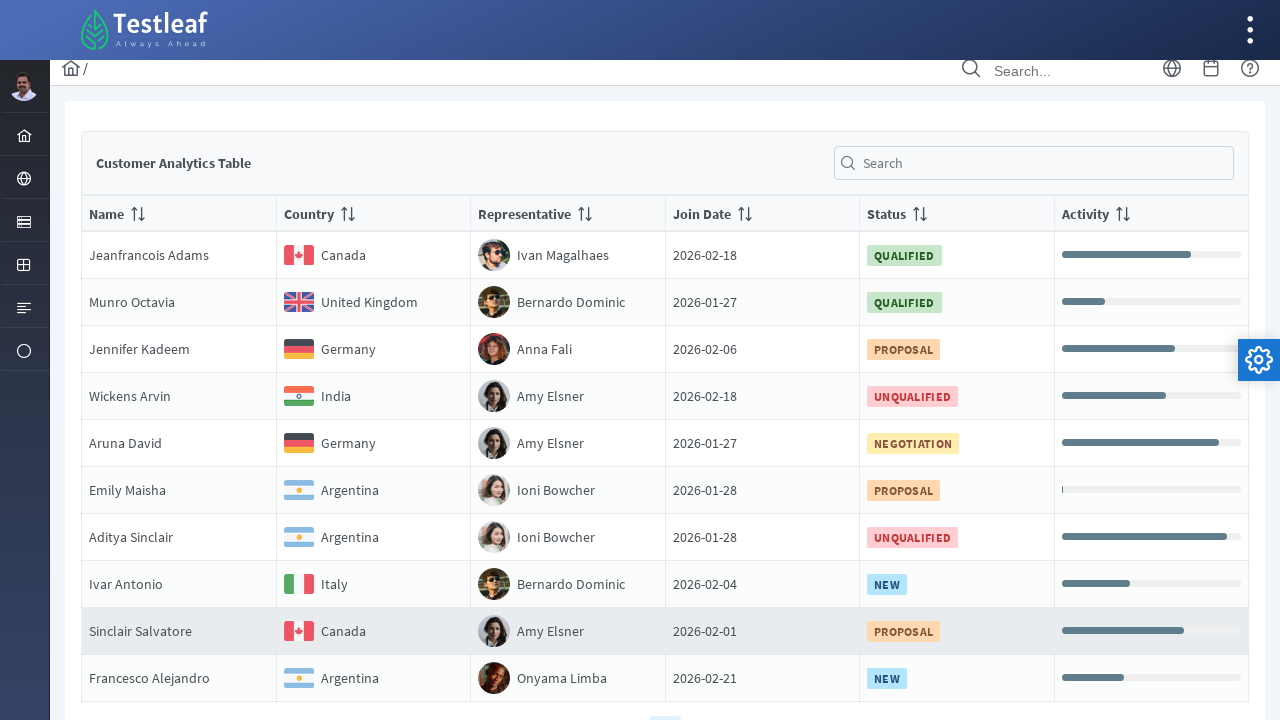

Country cell for row 4 is visible
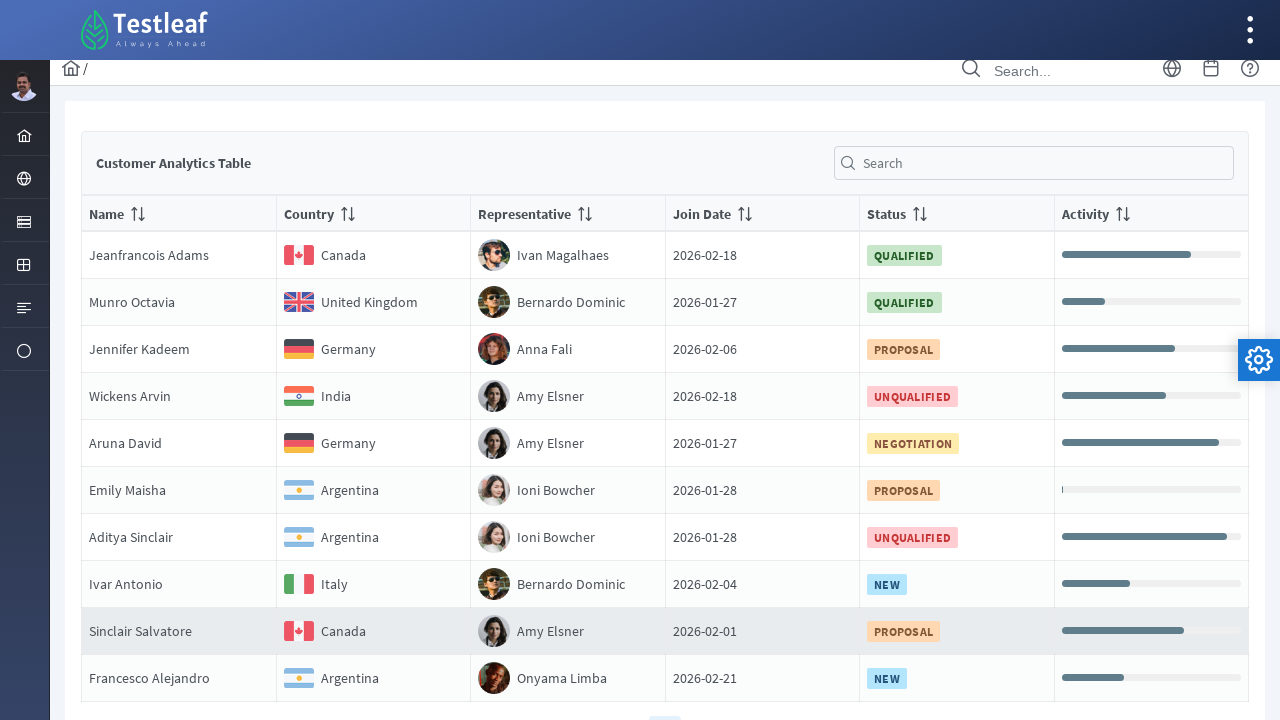

Retrieved country value for row 4: India
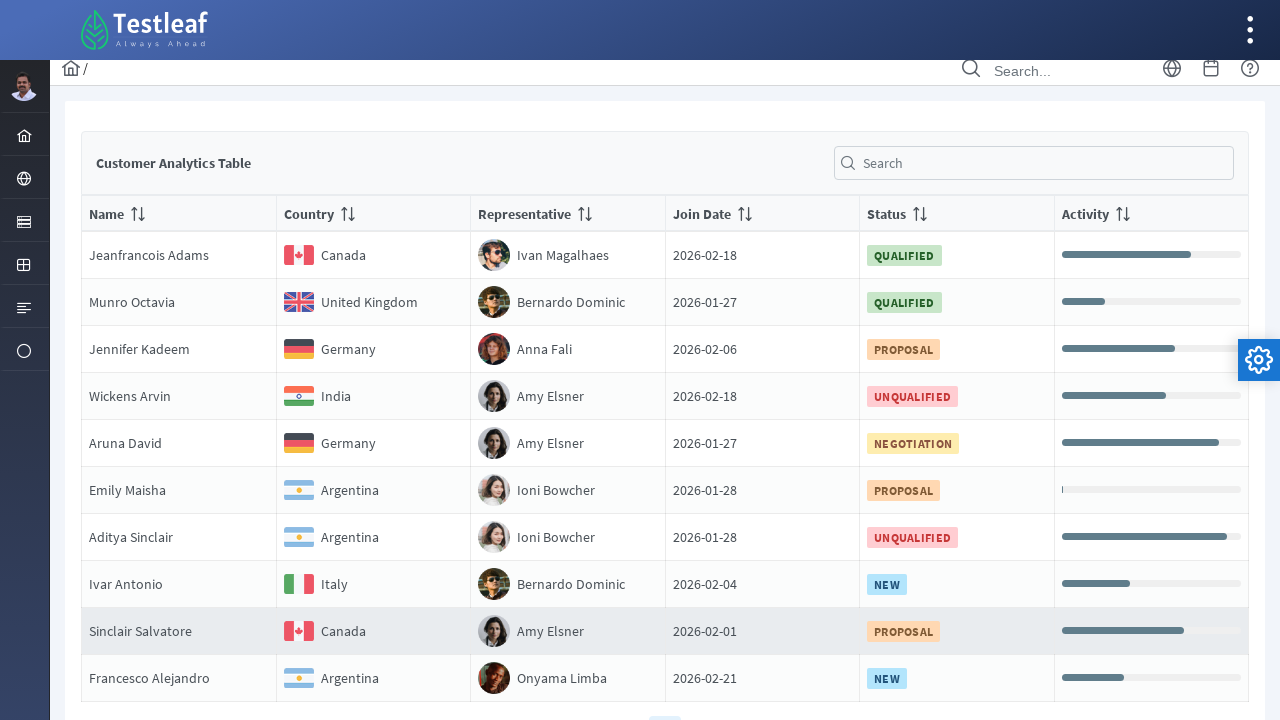

Country cell for row 5 is visible
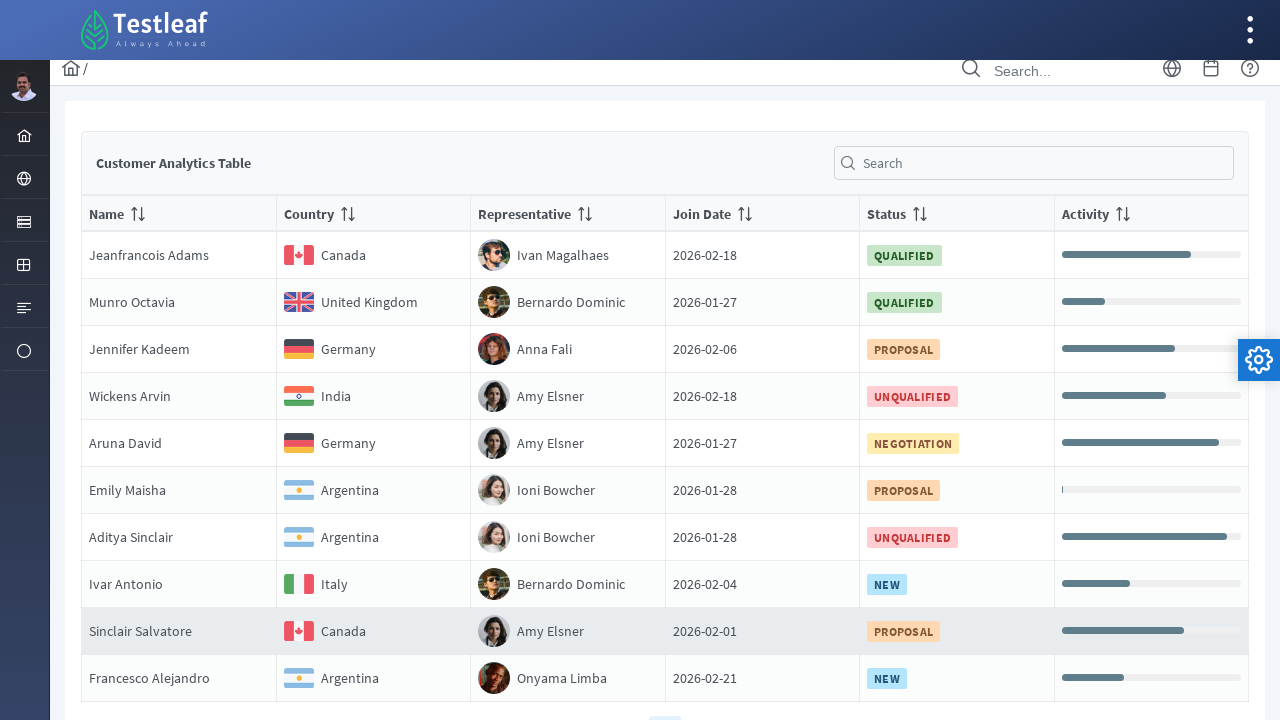

Retrieved country value for row 5: Germany
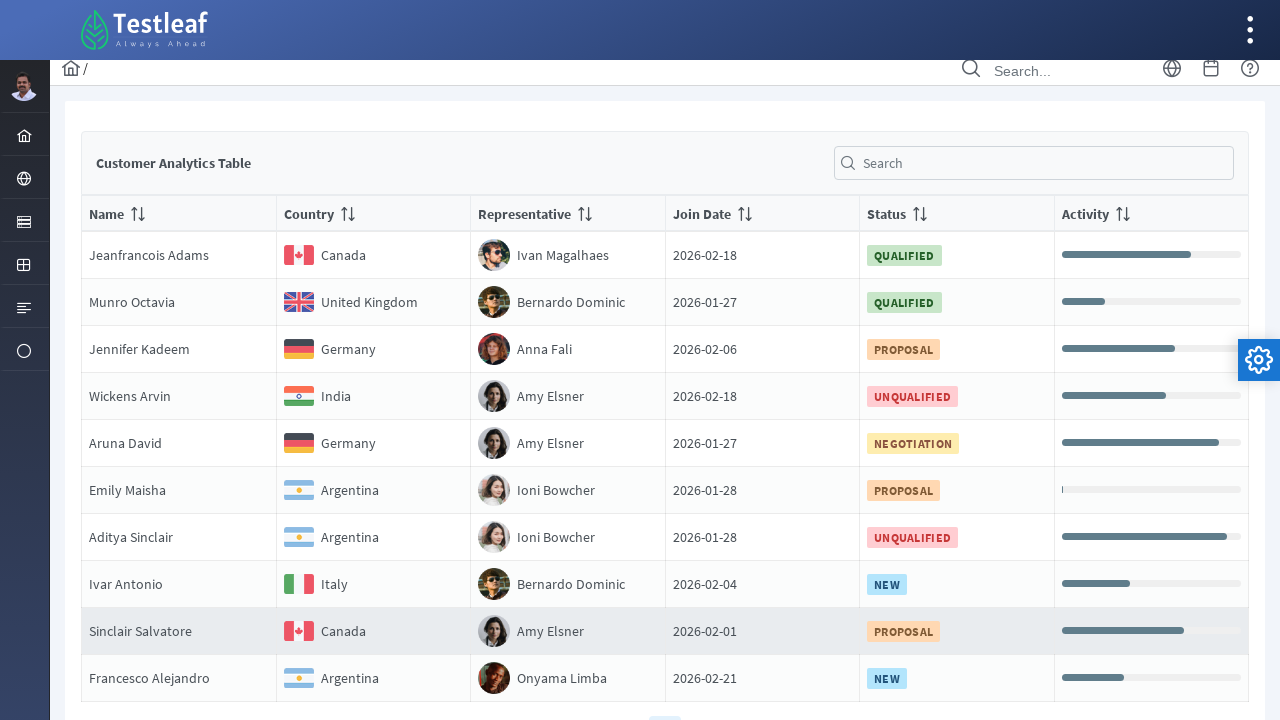

Retrieved name for Germany row: NameAruna David
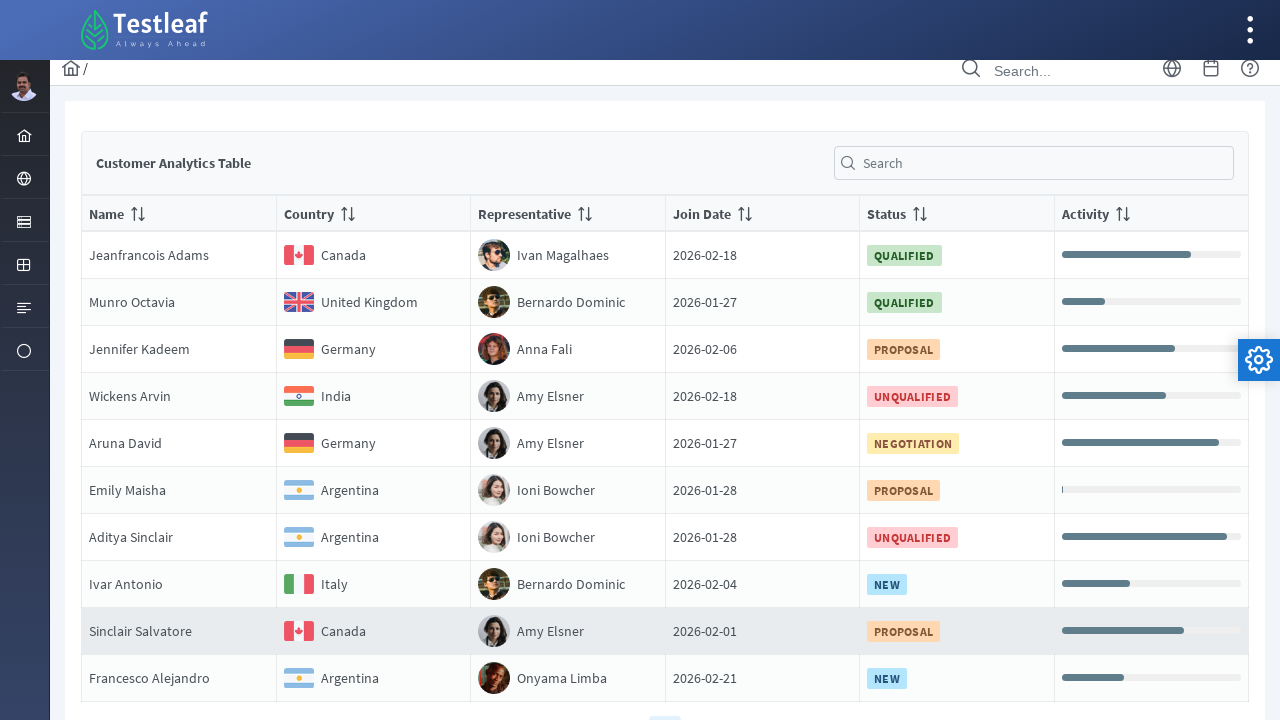

Retrieved representative for Germany row: Amy Elsner
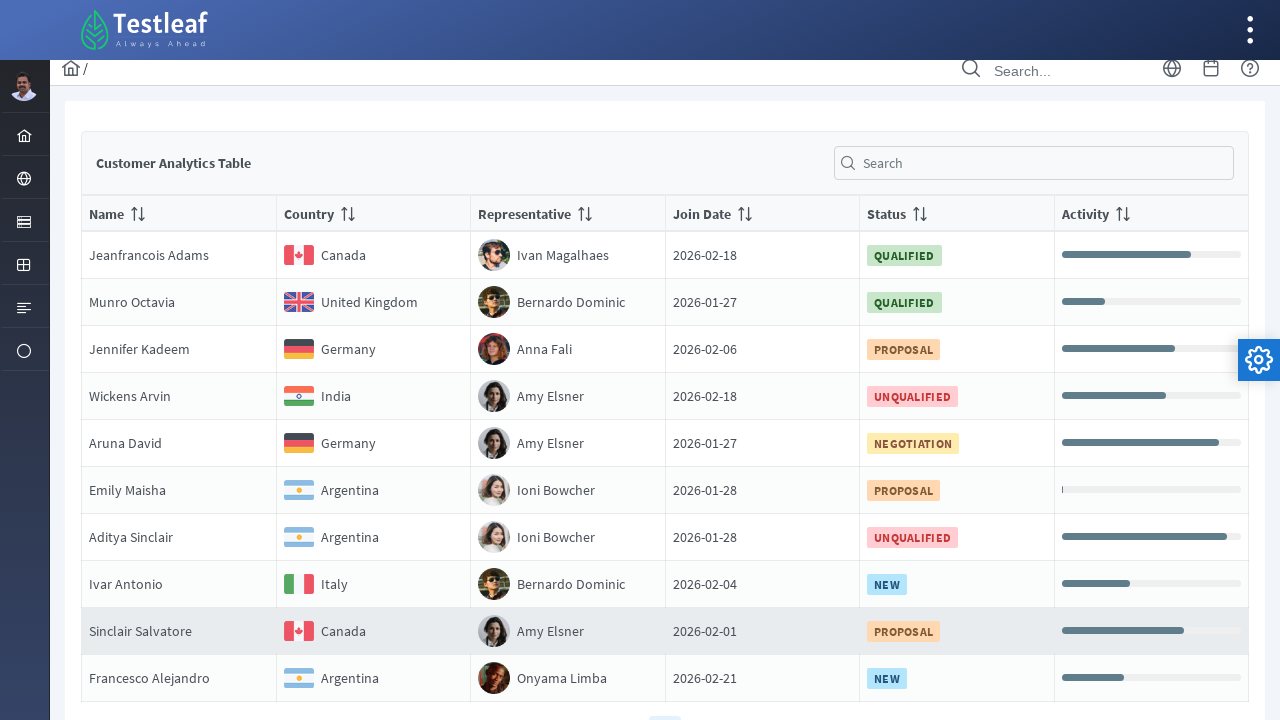

Retrieved join date for Germany row: Join Date2026-01-27
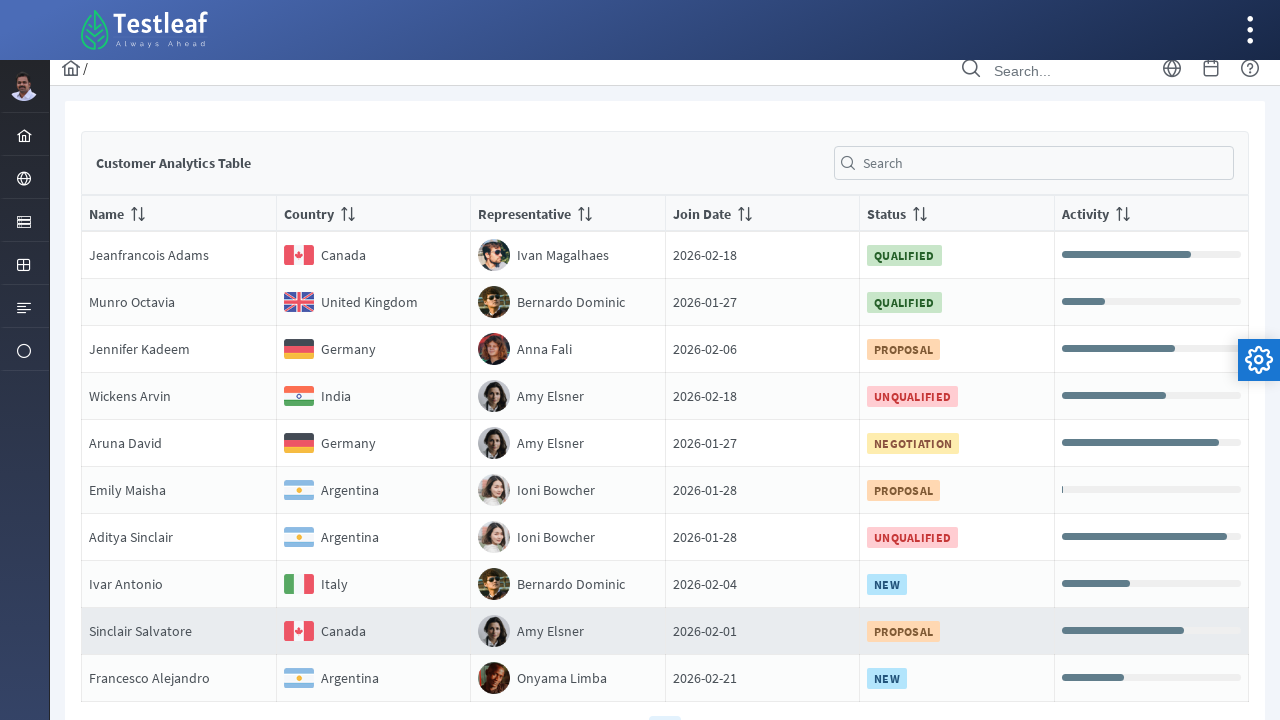

Retrieved status for Germany row: NEGOTIATION
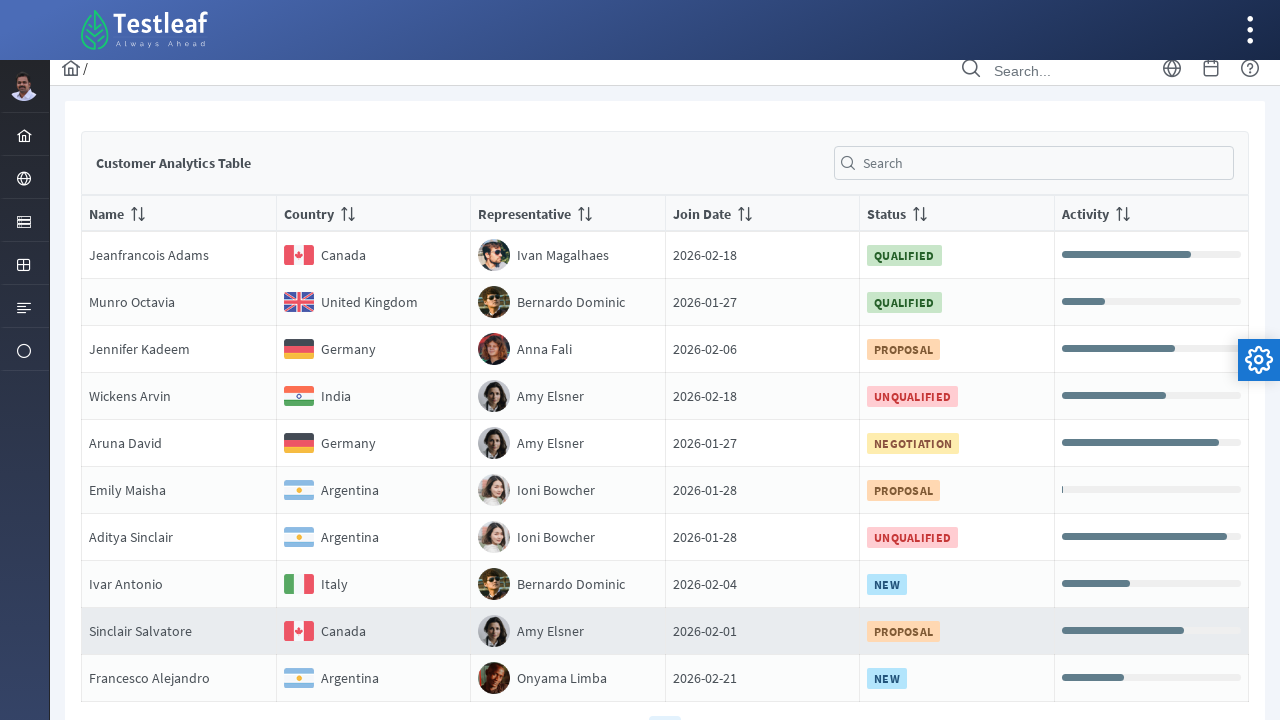

Displayed Germany record: NameAruna David : Amy Elsner : Join Date2026-01-27 : NEGOTIATION
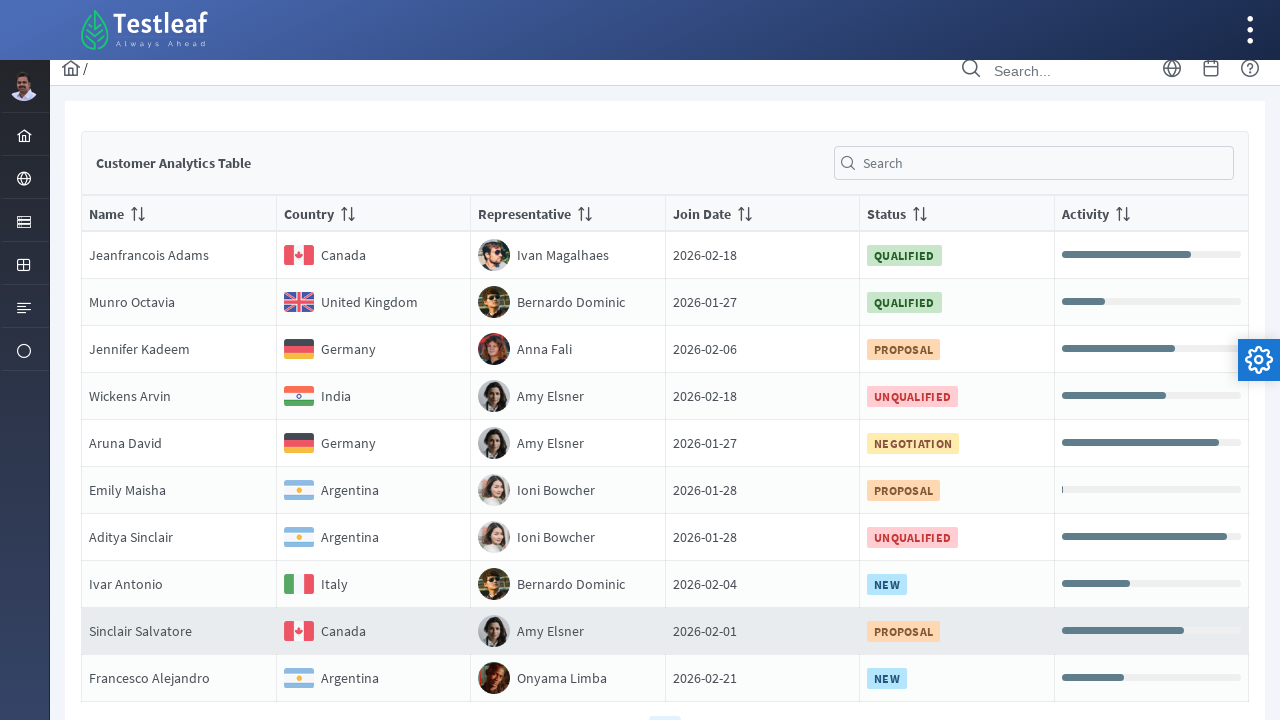

Country cell for row 6 is visible
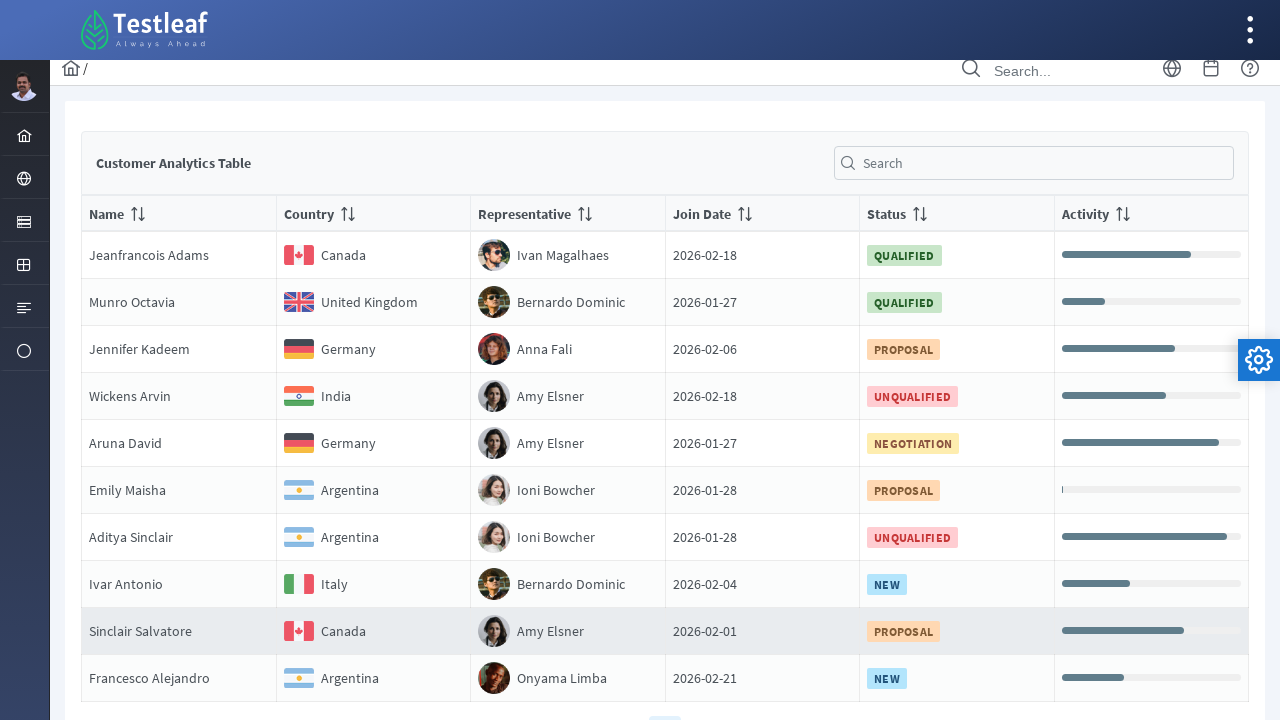

Retrieved country value for row 6: Argentina
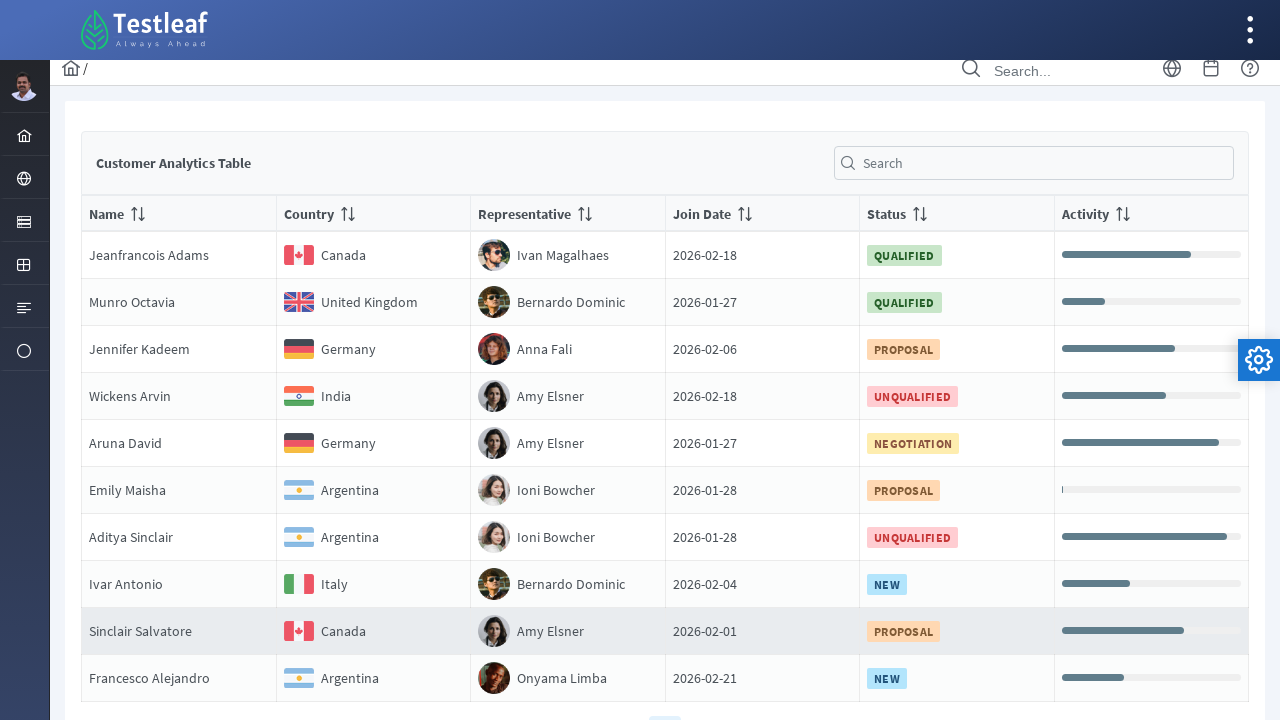

Country cell for row 7 is visible
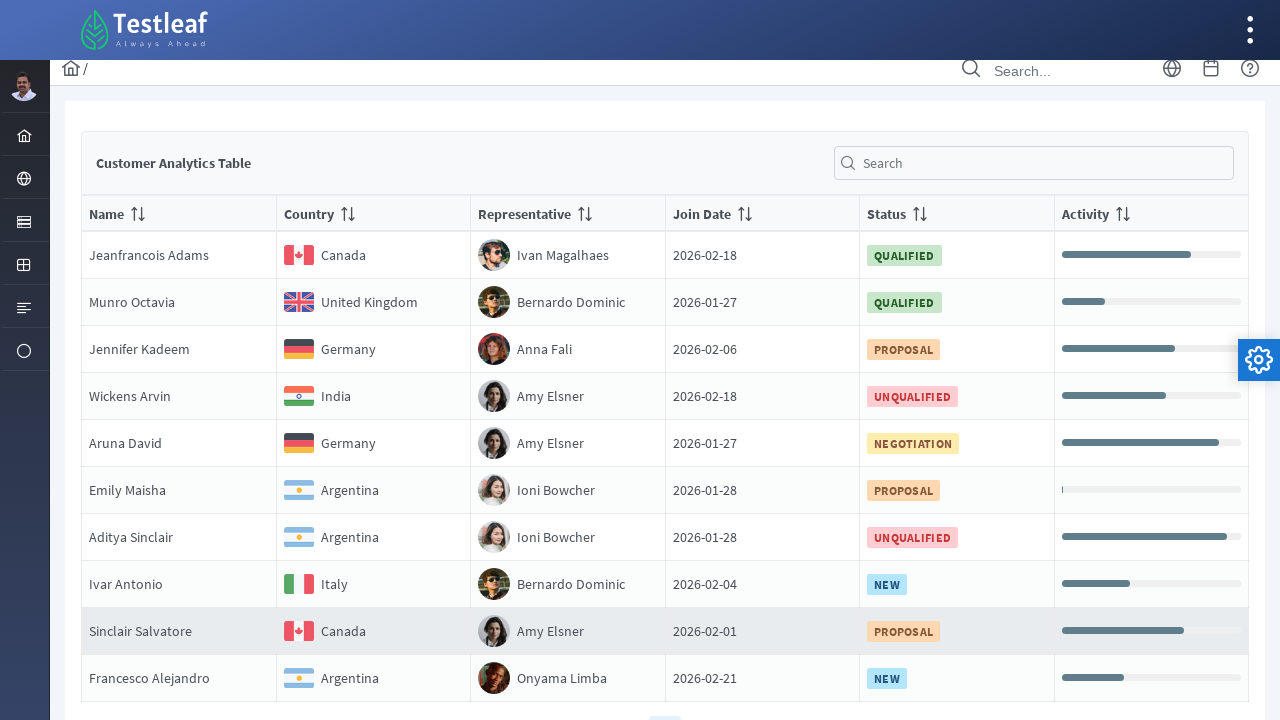

Retrieved country value for row 7: Argentina
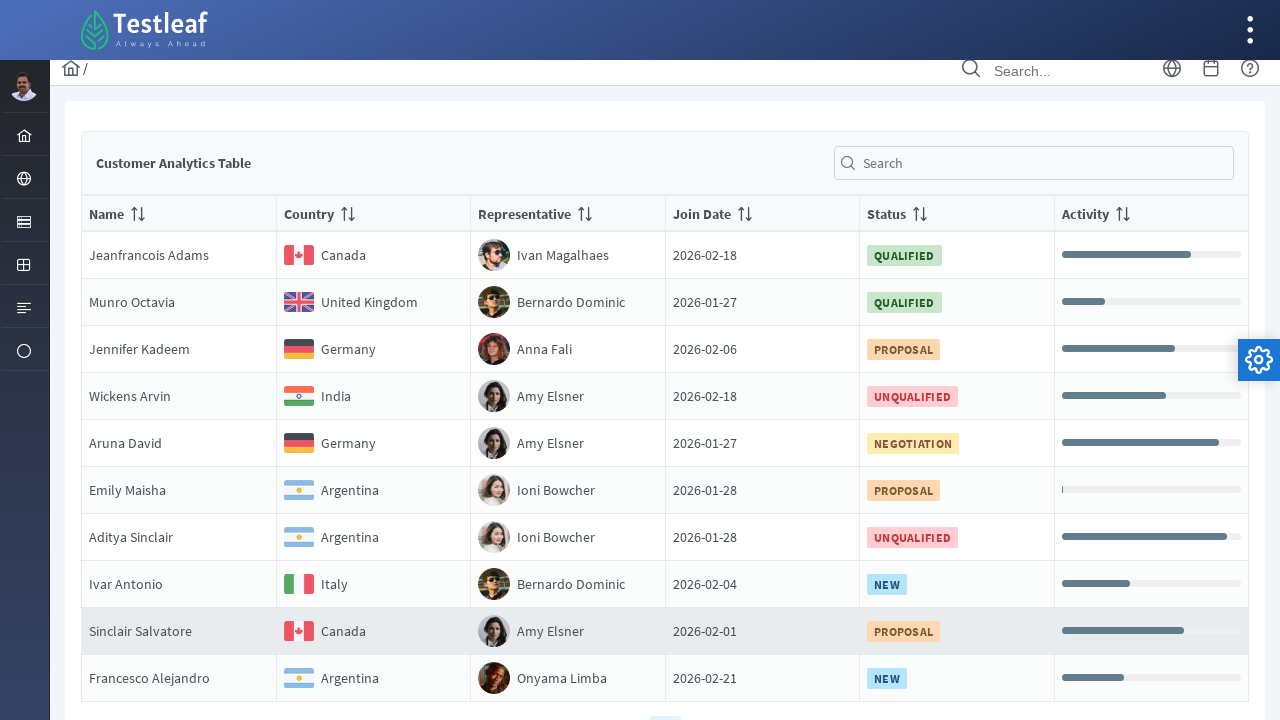

Country cell for row 8 is visible
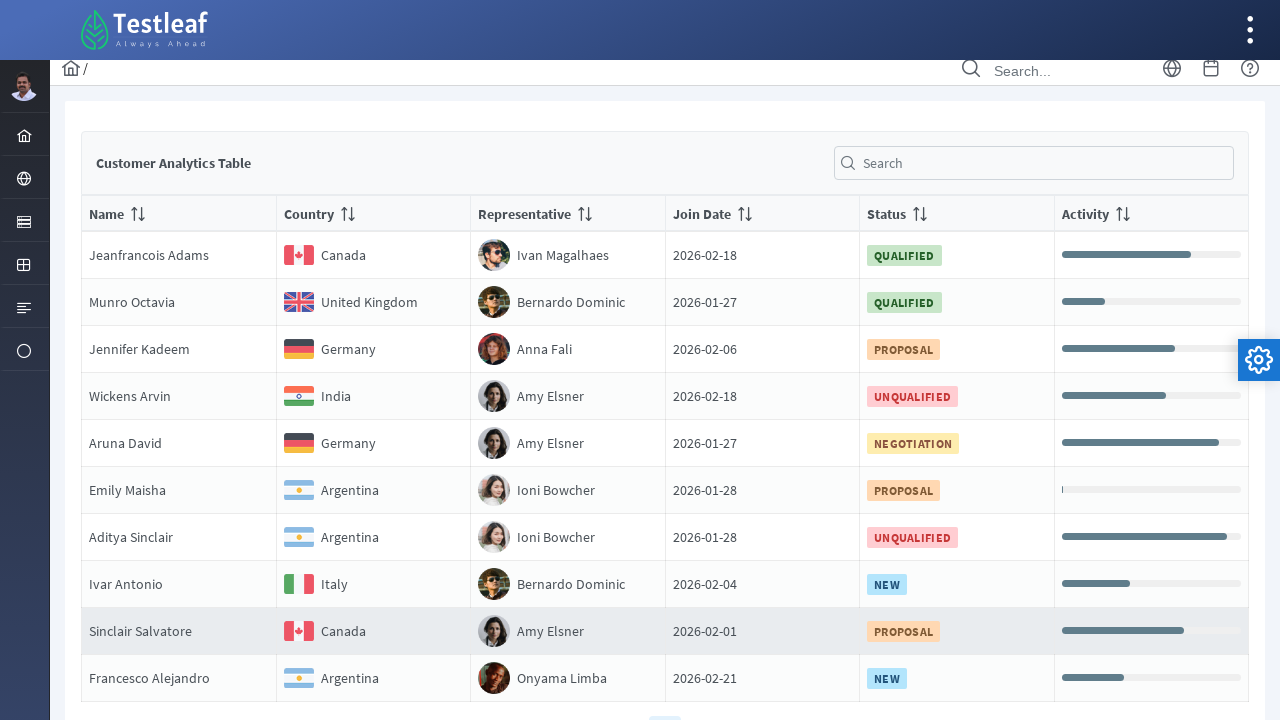

Retrieved country value for row 8: Italy
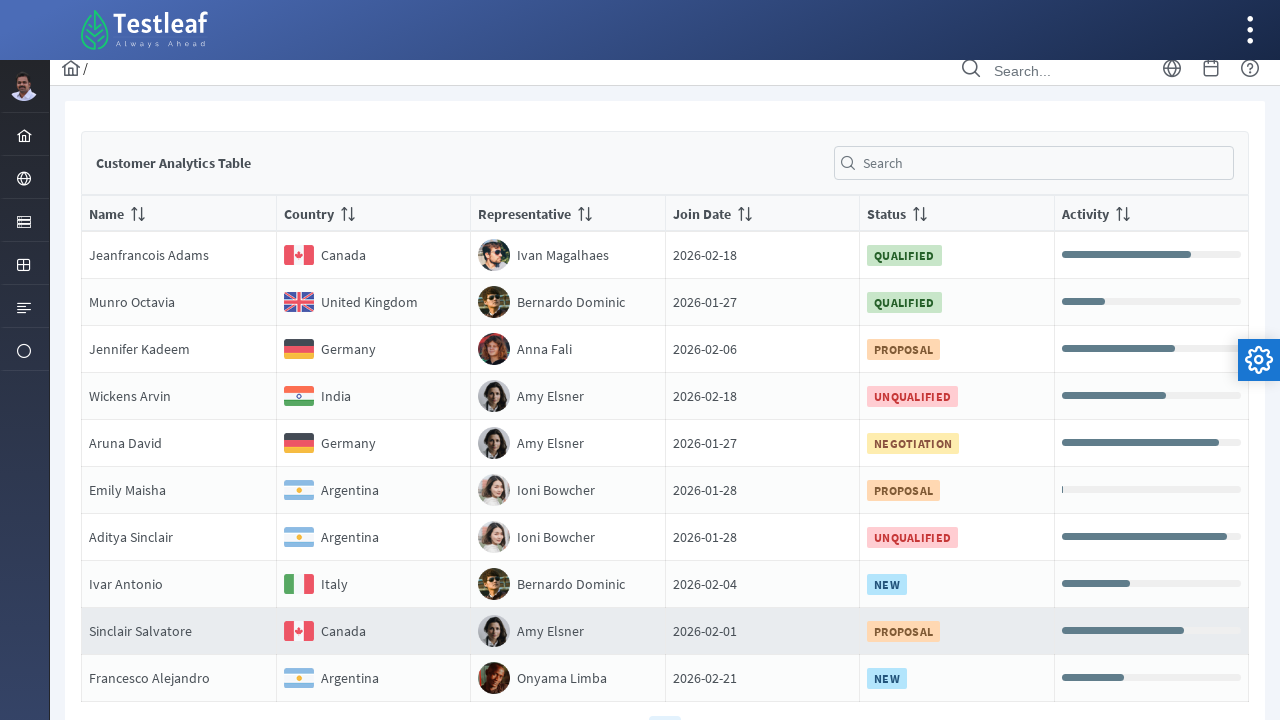

Country cell for row 9 is visible
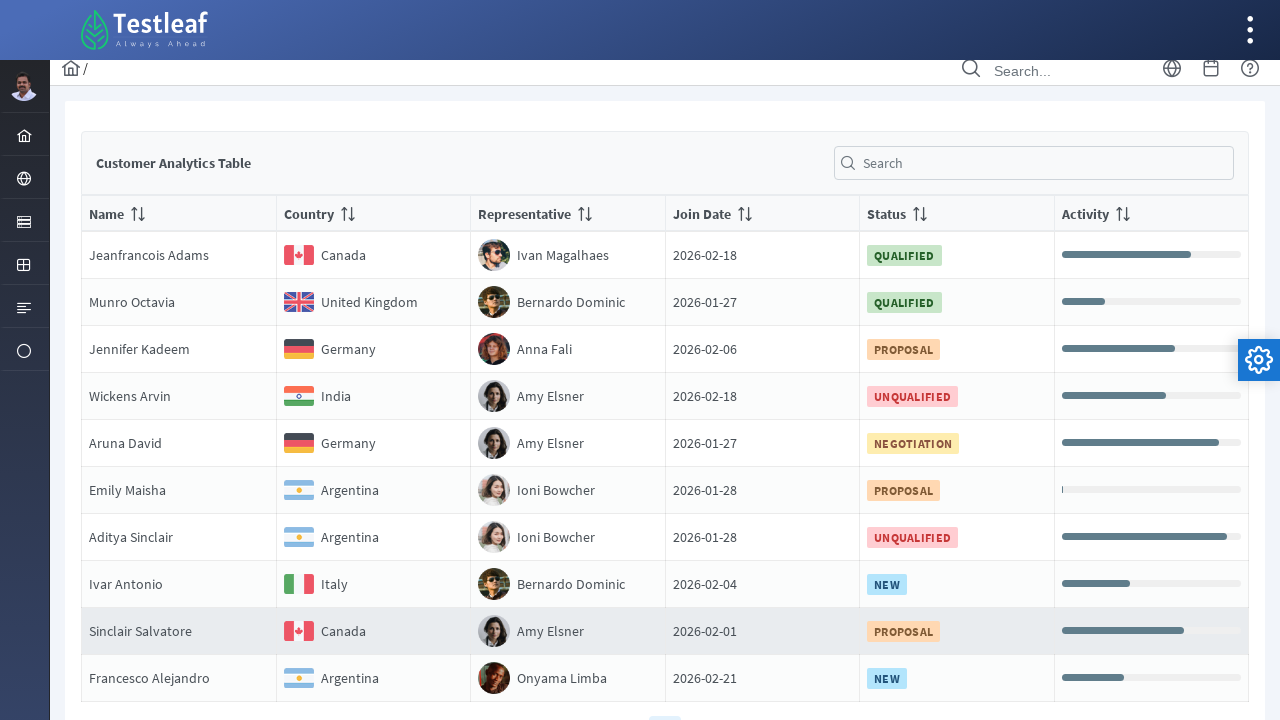

Retrieved country value for row 9: Canada
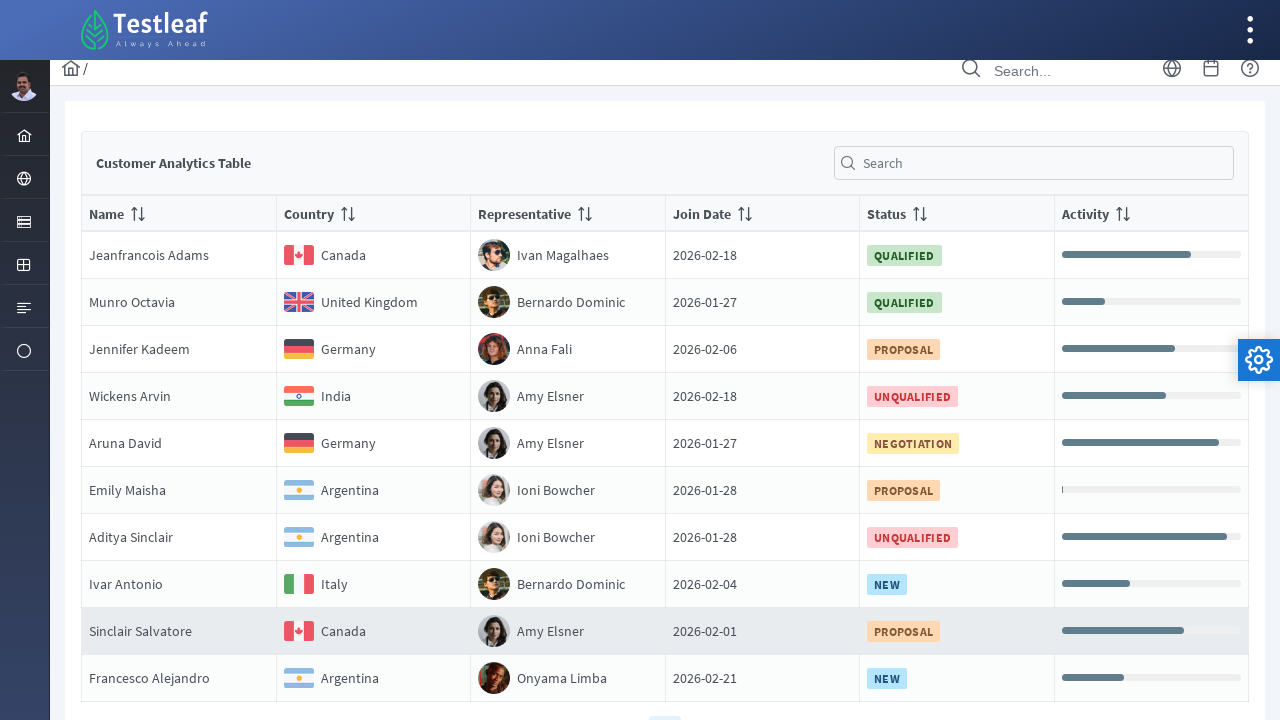

Country cell for row 10 is visible
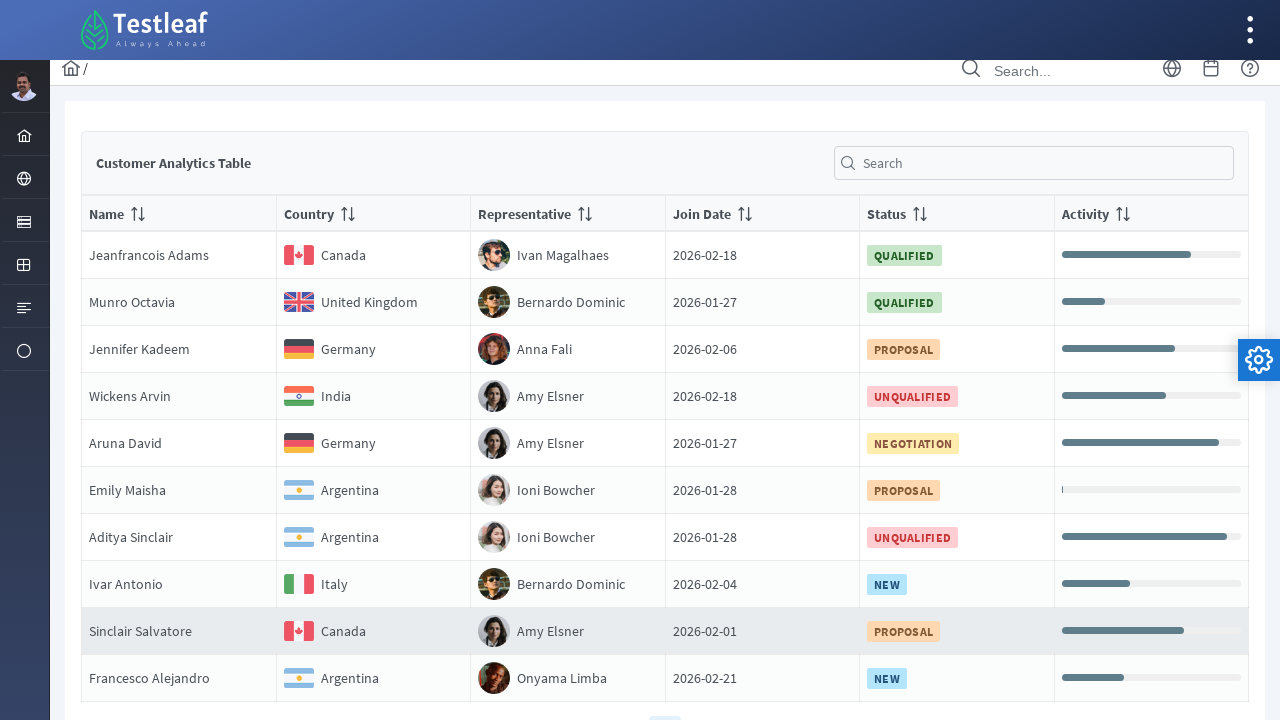

Retrieved country value for row 10: Argentina
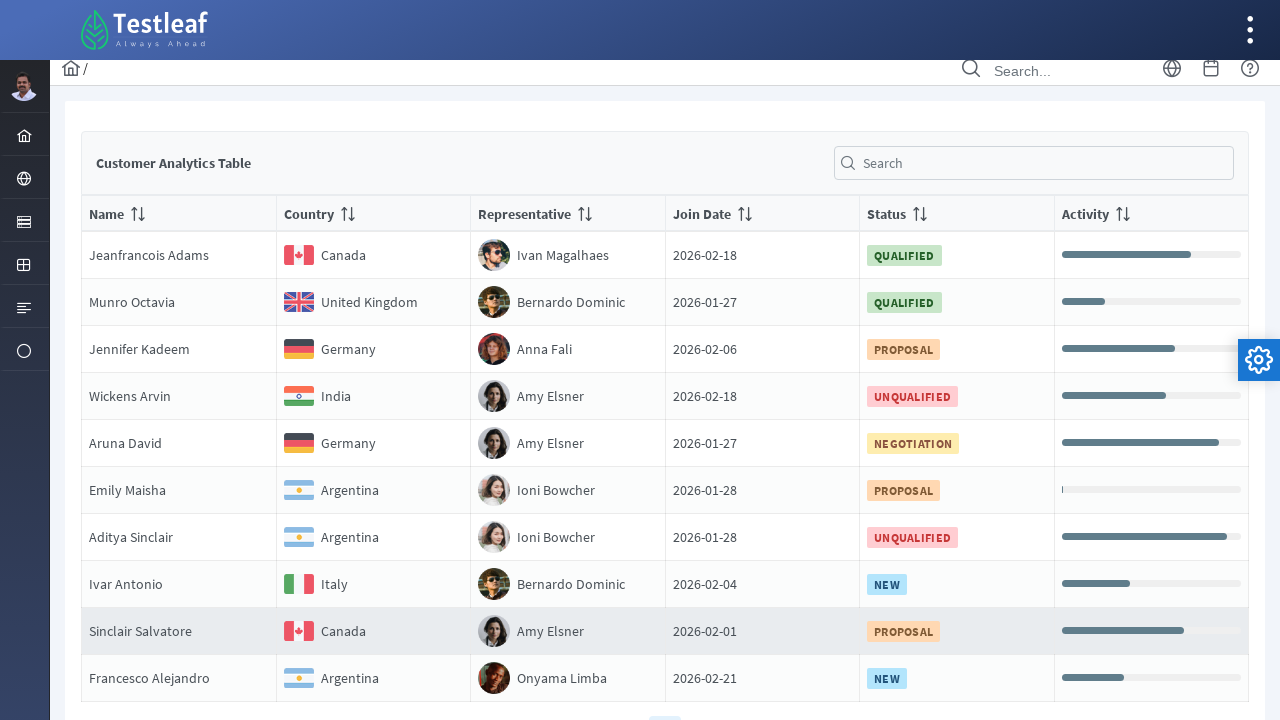

Scrolled to bottom of page to view pagination controls
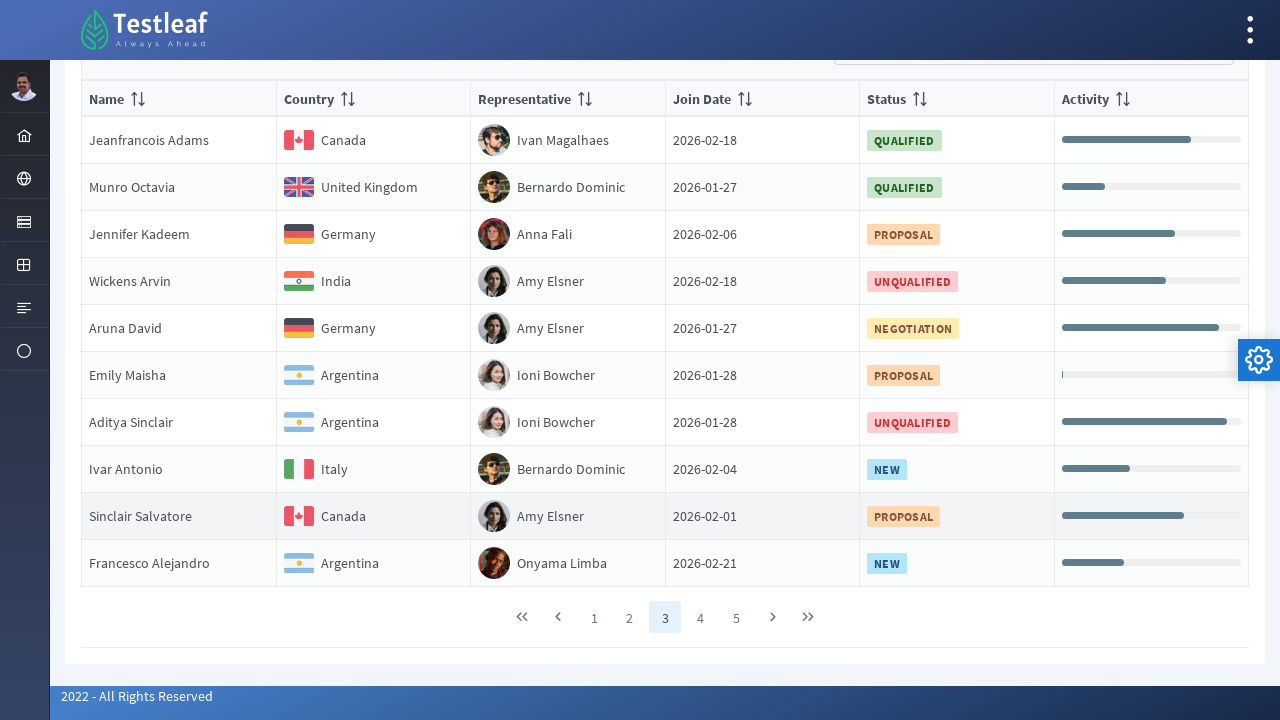

Pagination link 4 is visible and ready
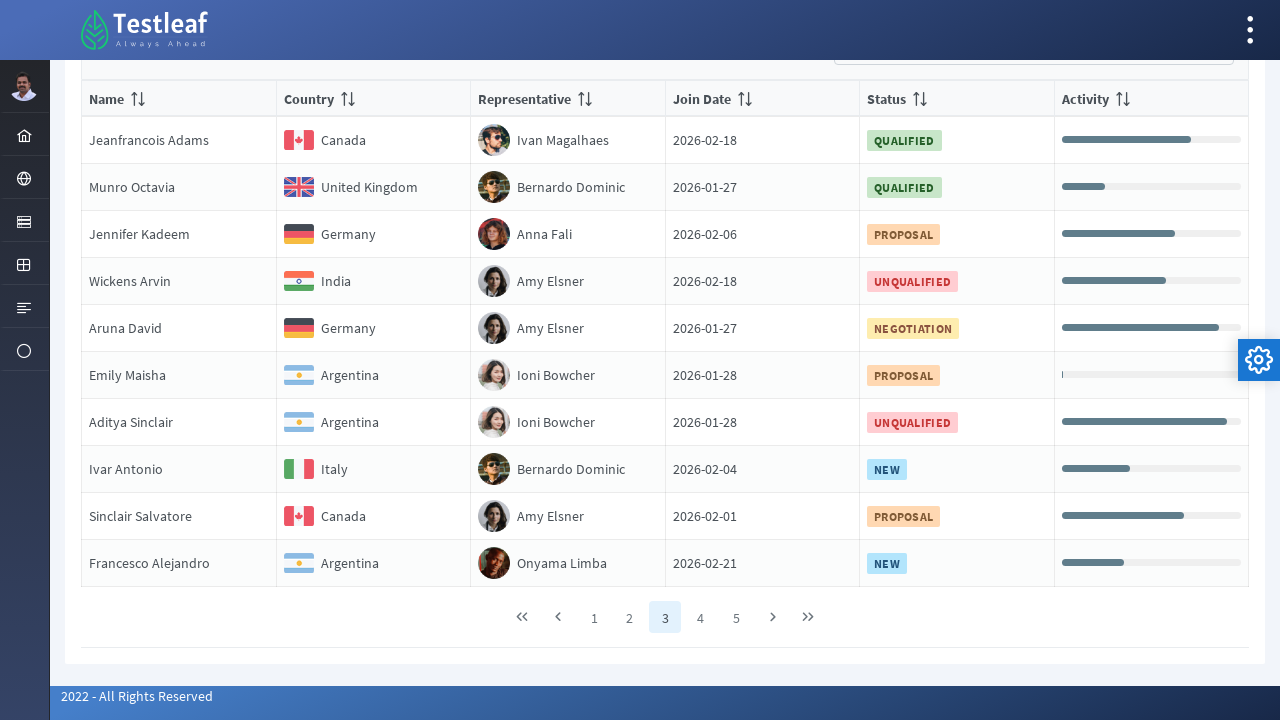

Clicked pagination link 4 at (700, 617) on //*[@class='ui-paginator-pages']//a[4]
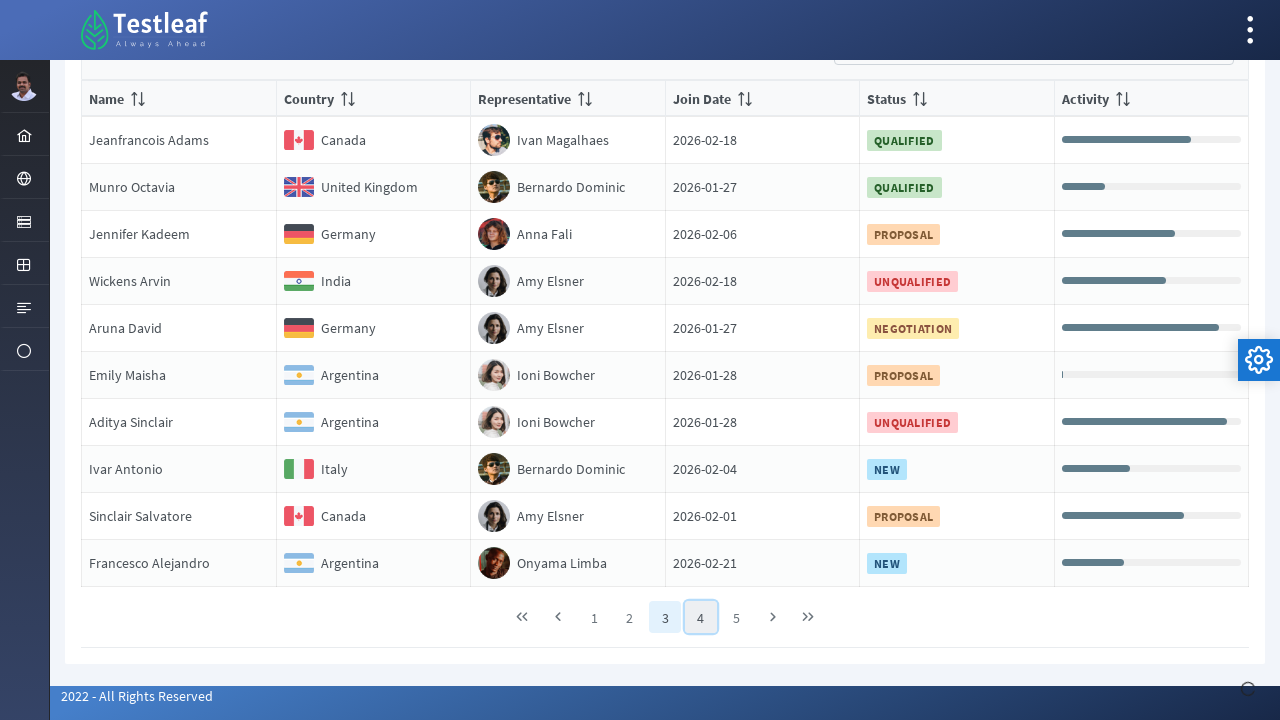

Found 10 rows on page 4
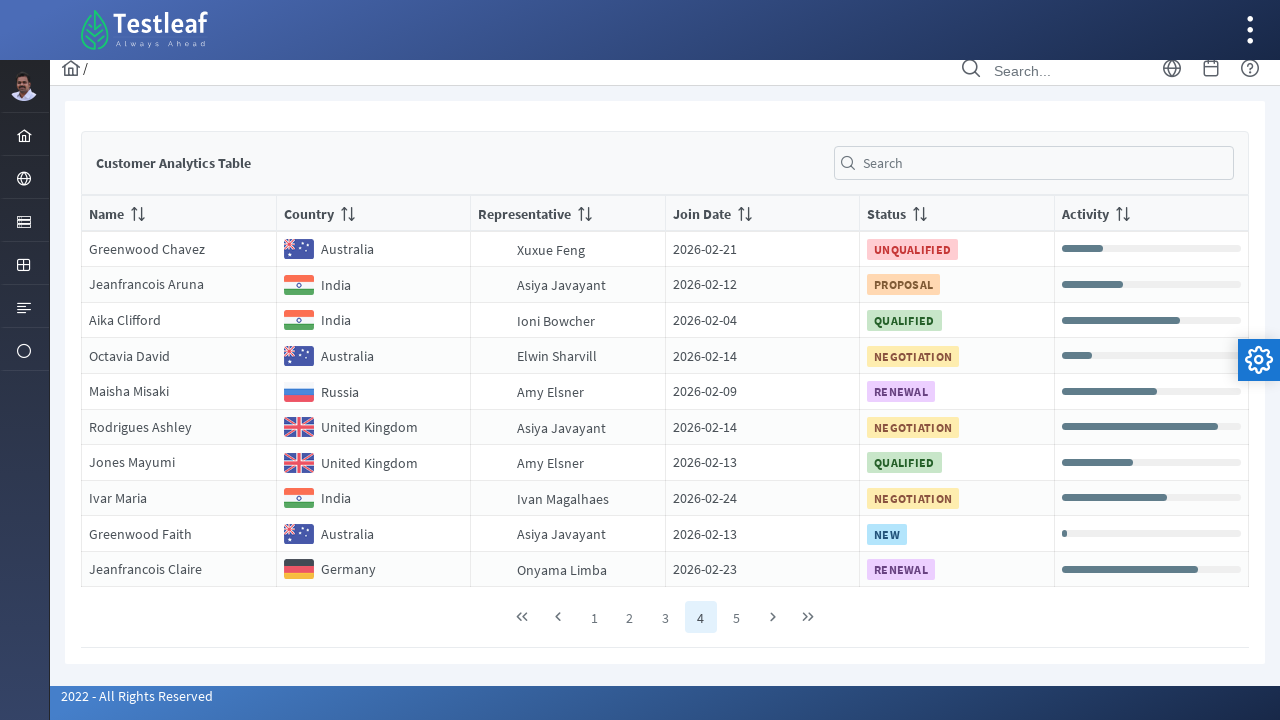

Country cell for row 1 is visible
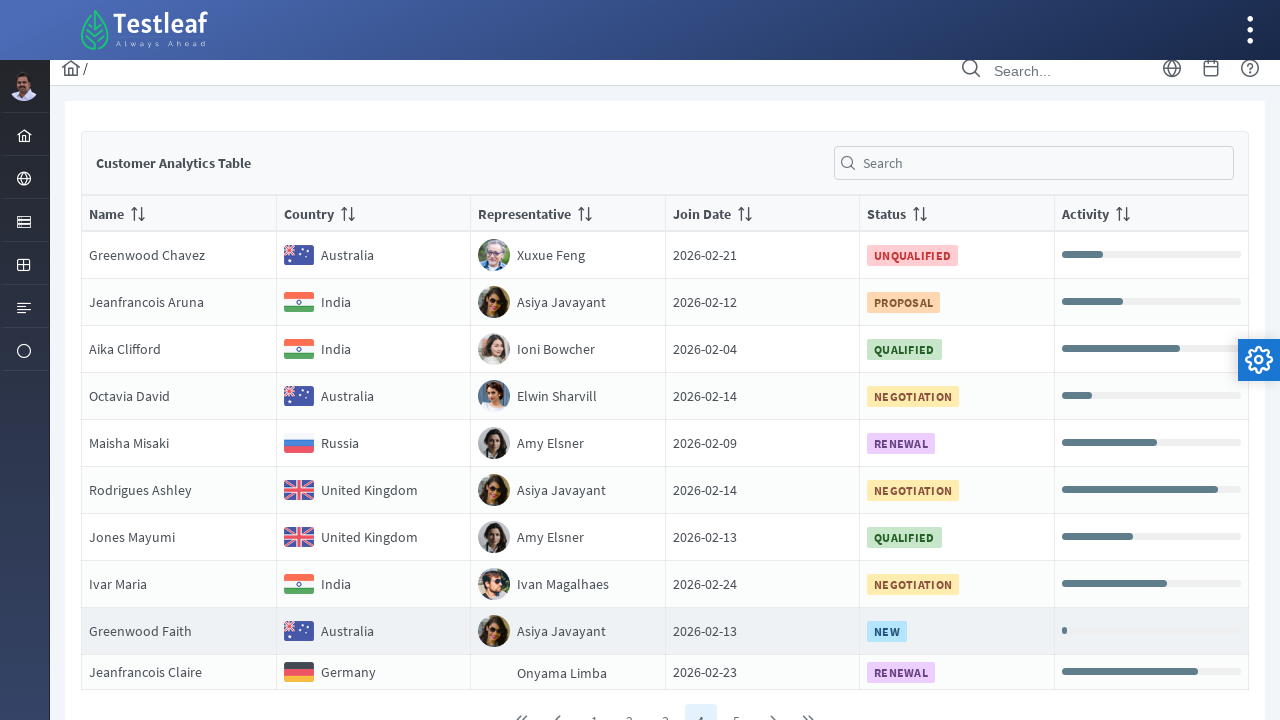

Retrieved country value for row 1: Australia
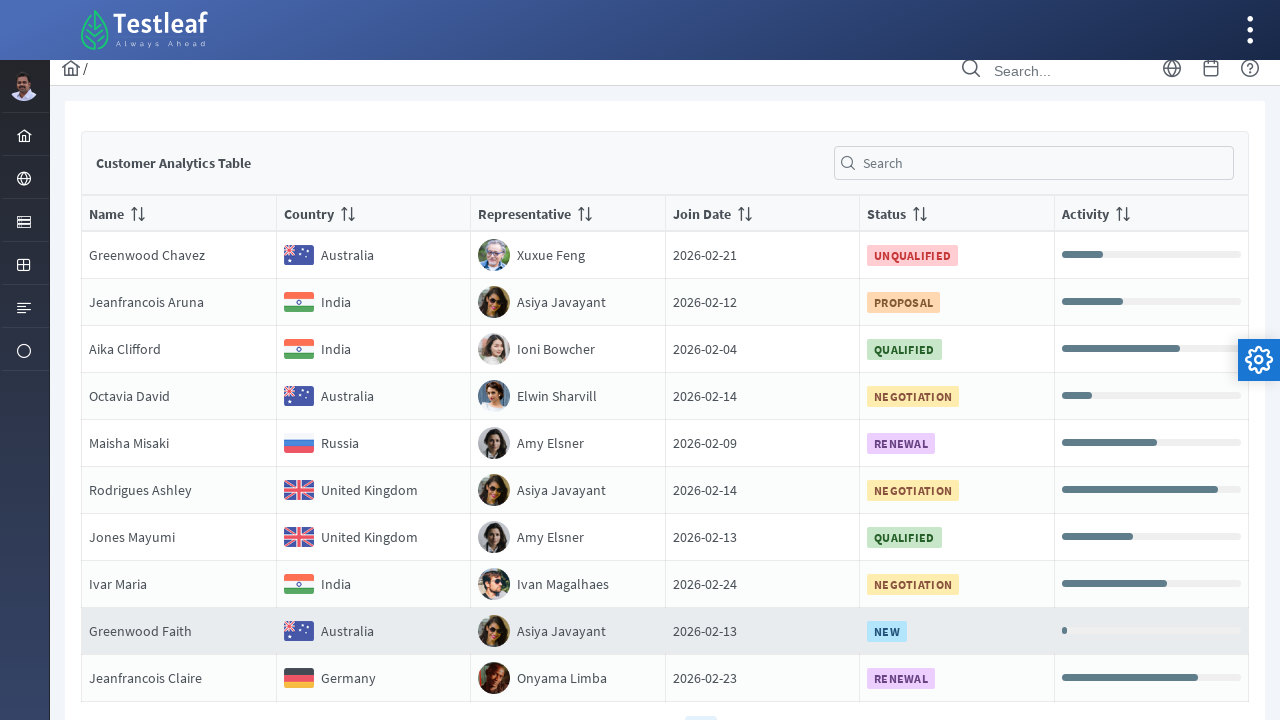

Country cell for row 2 is visible
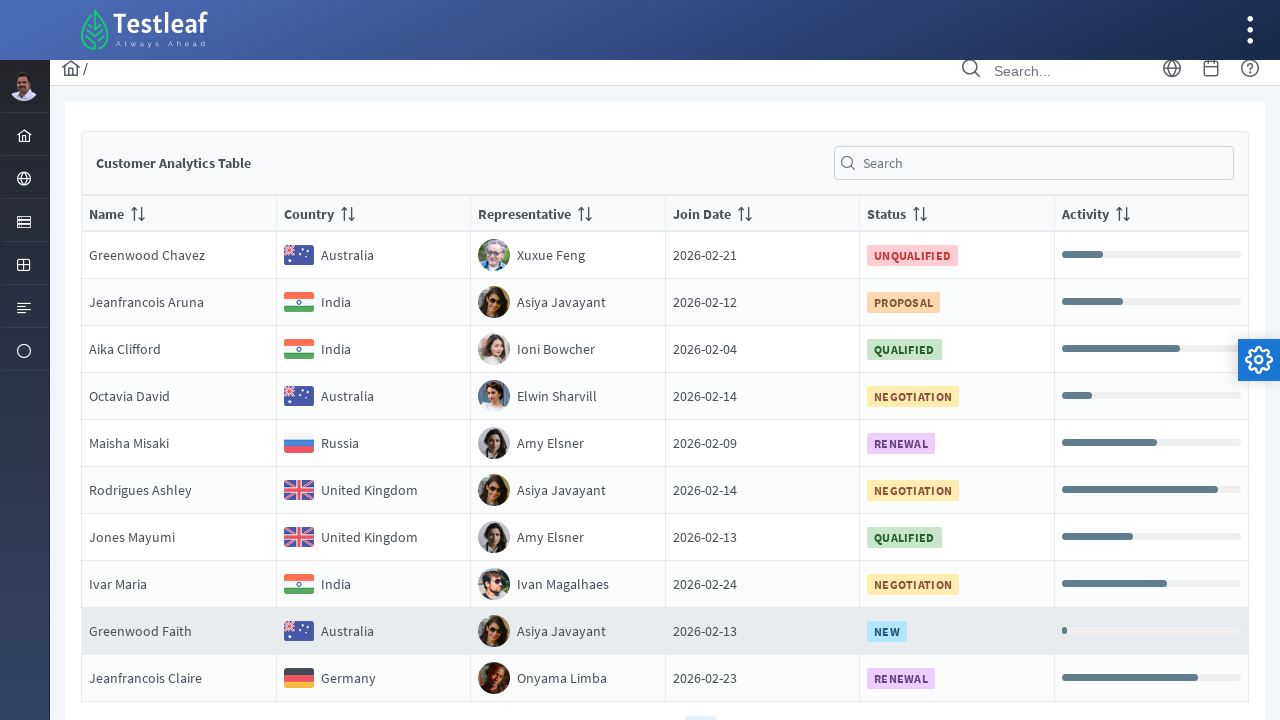

Retrieved country value for row 2: India
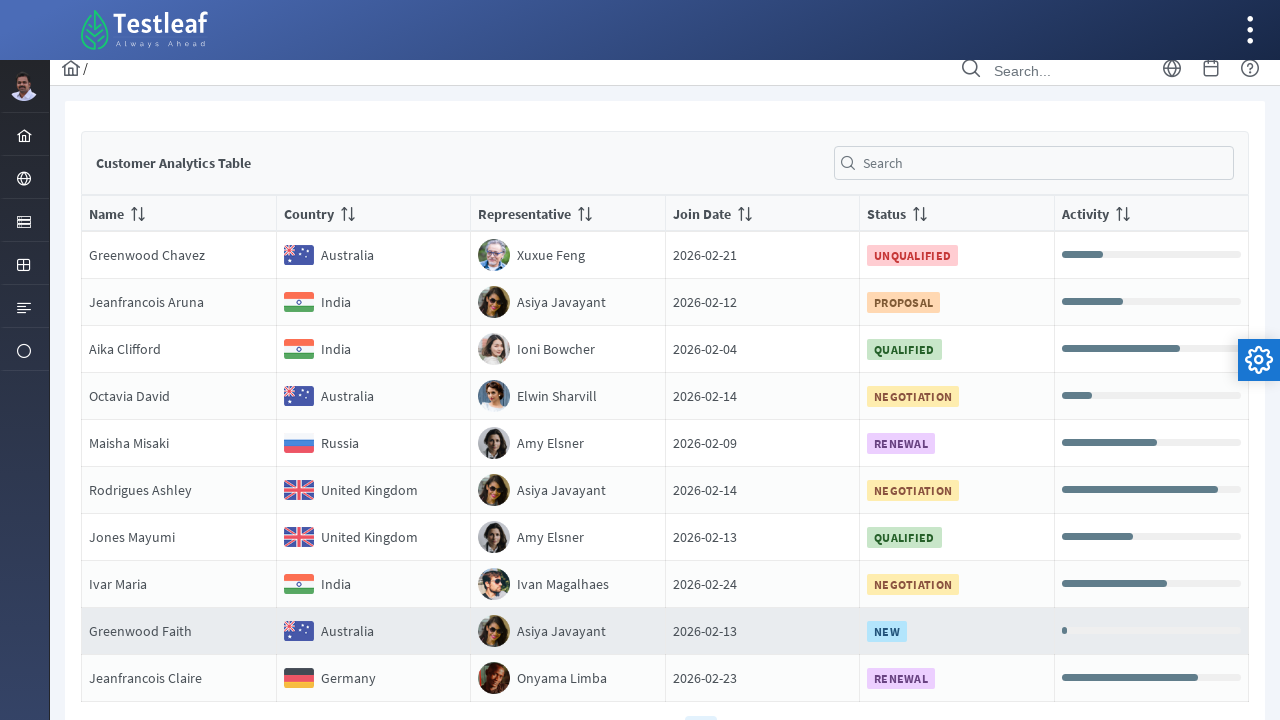

Country cell for row 3 is visible
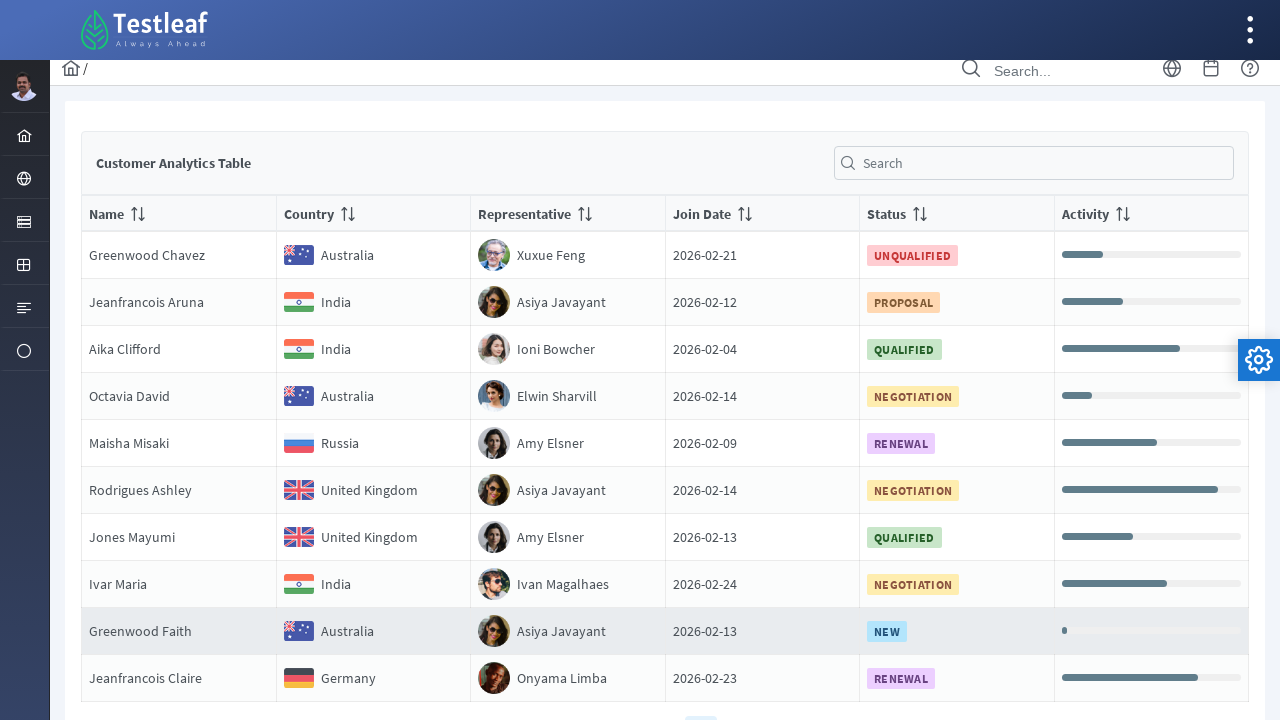

Retrieved country value for row 3: India
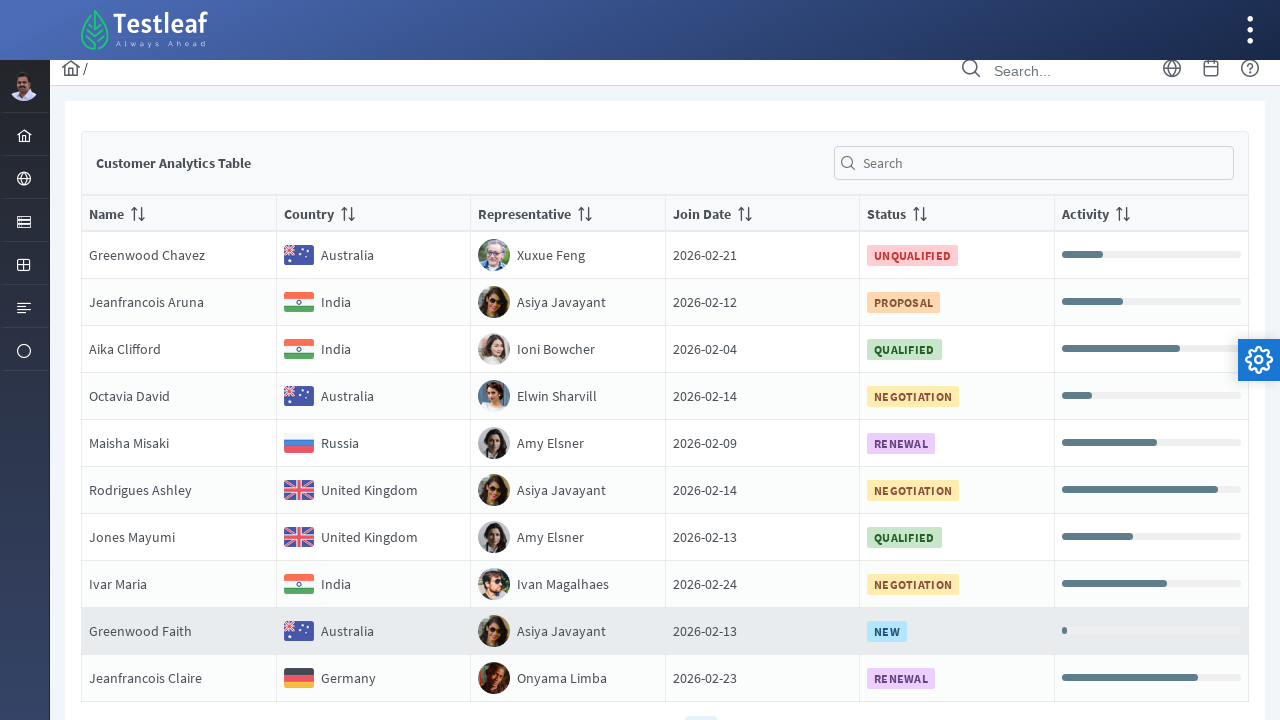

Country cell for row 4 is visible
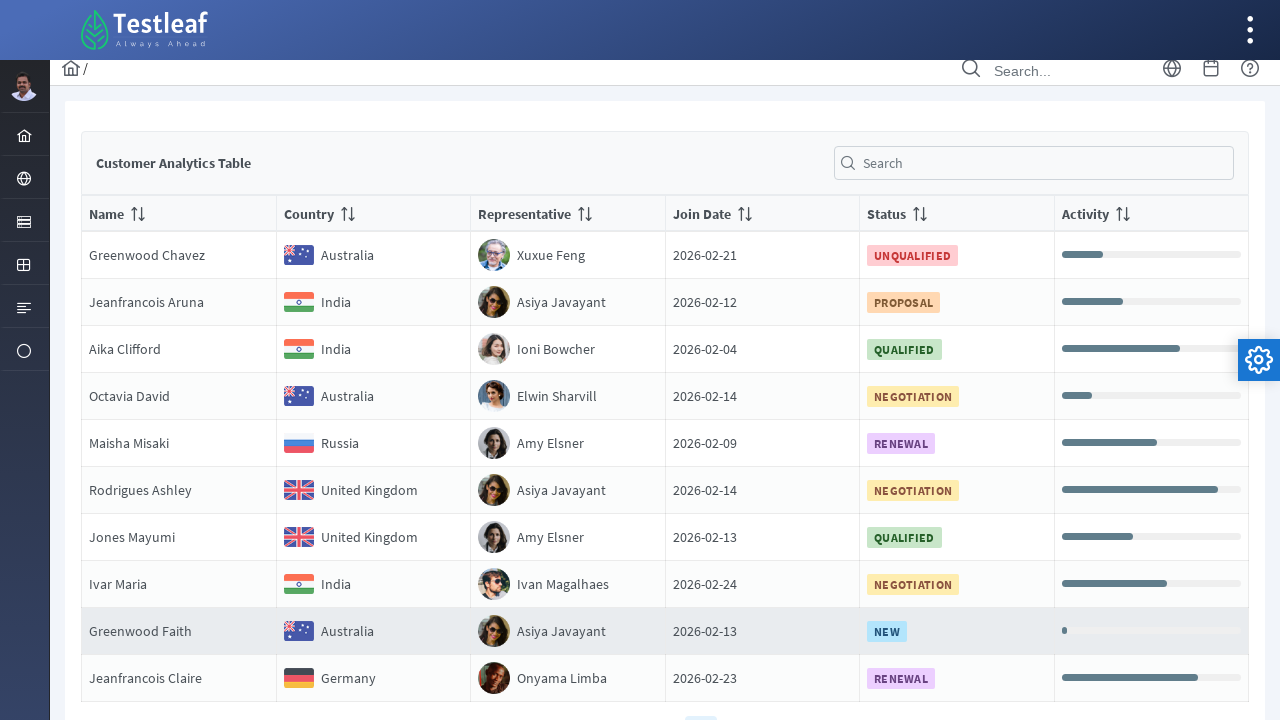

Retrieved country value for row 4: Australia
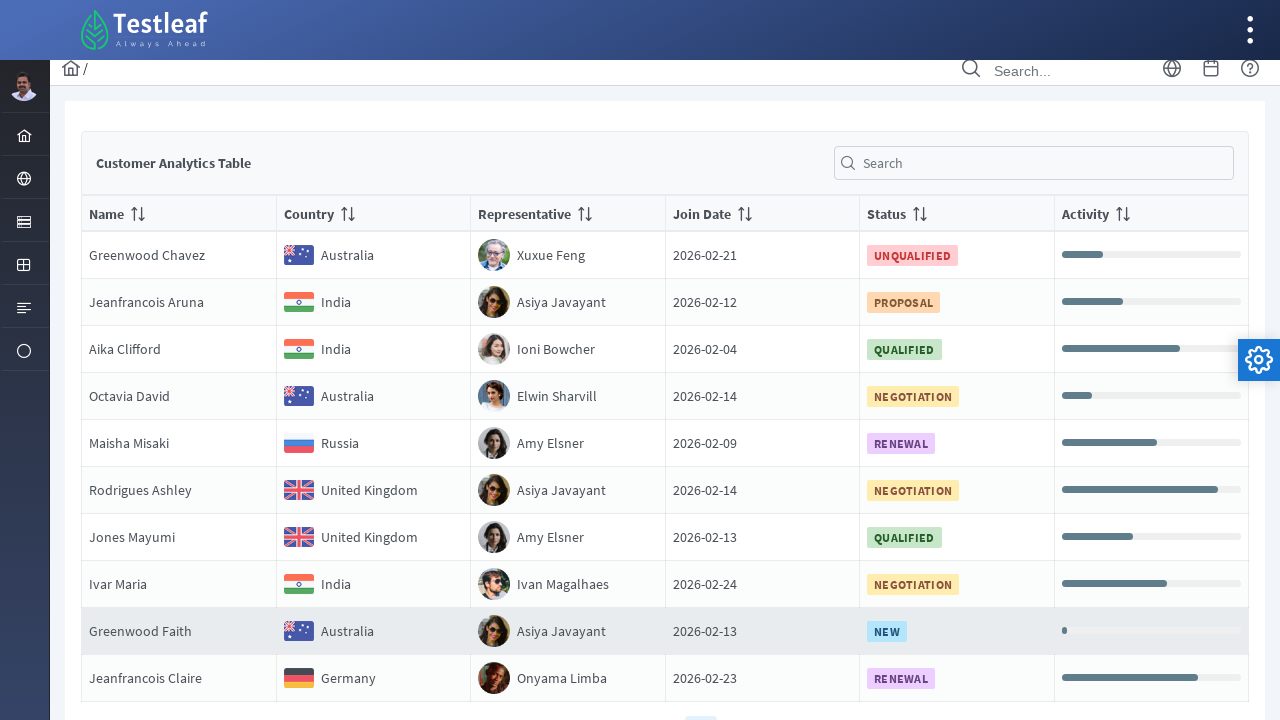

Country cell for row 5 is visible
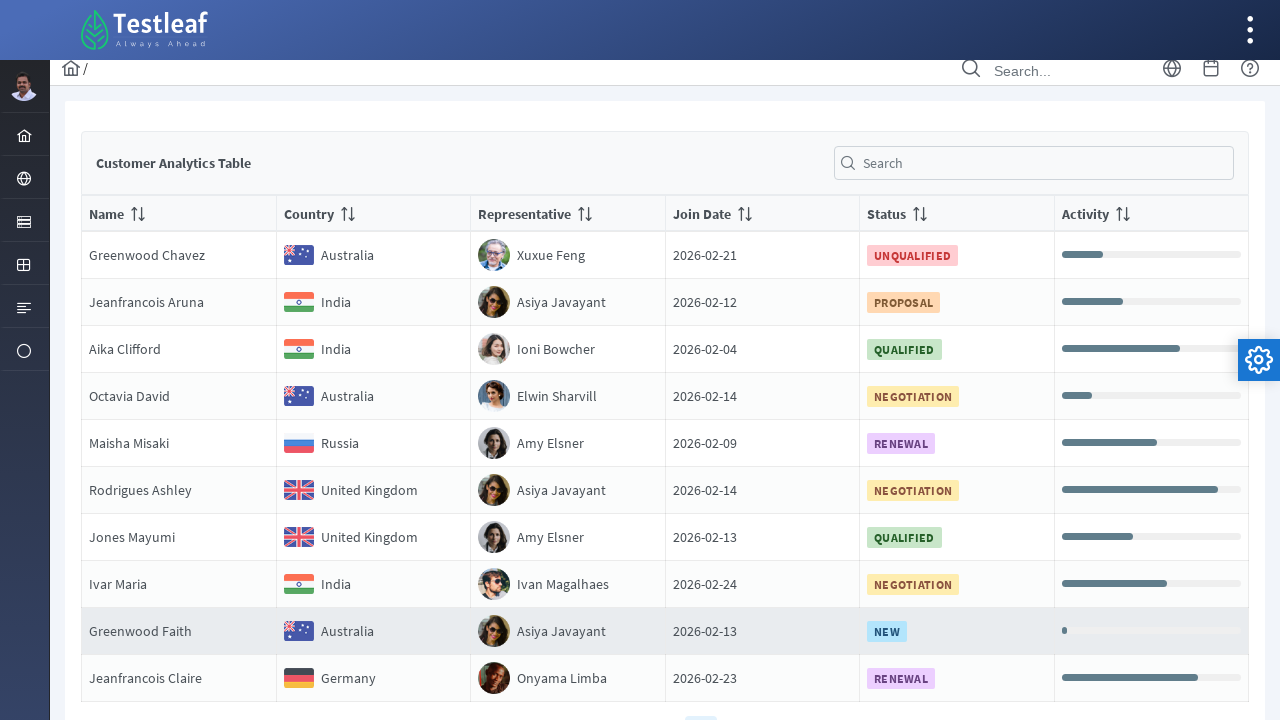

Retrieved country value for row 5: Russia
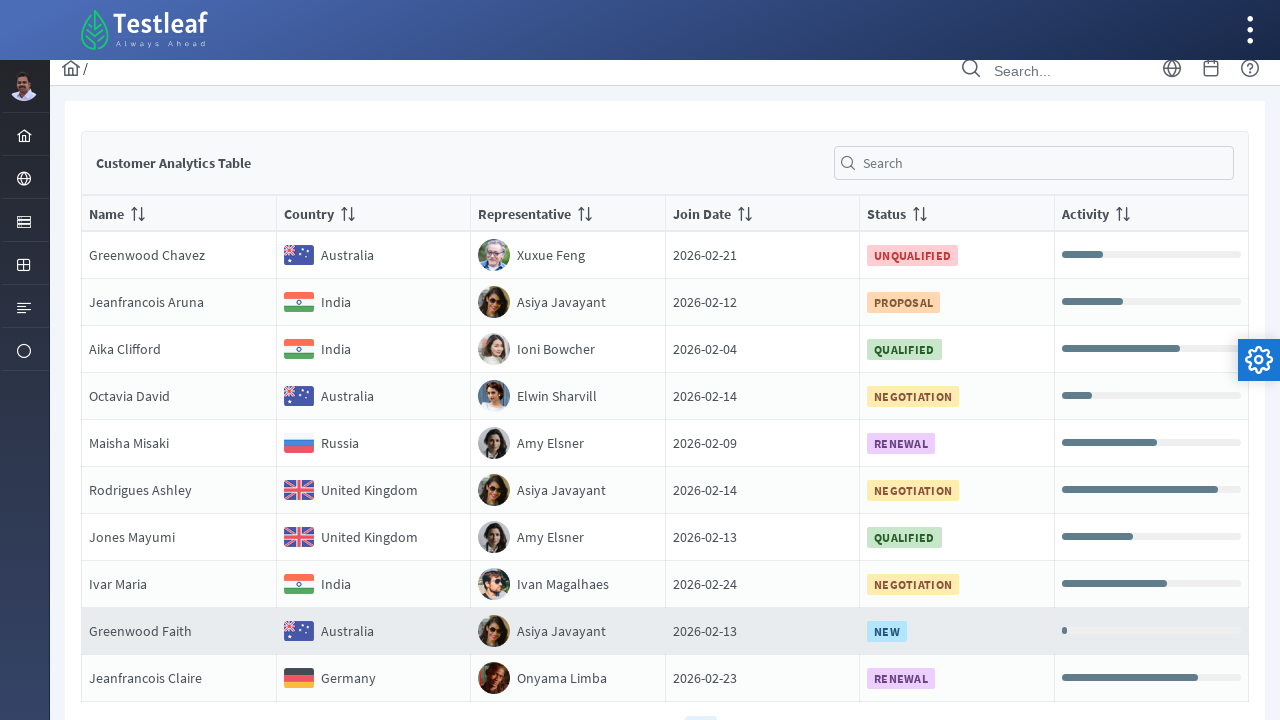

Country cell for row 6 is visible
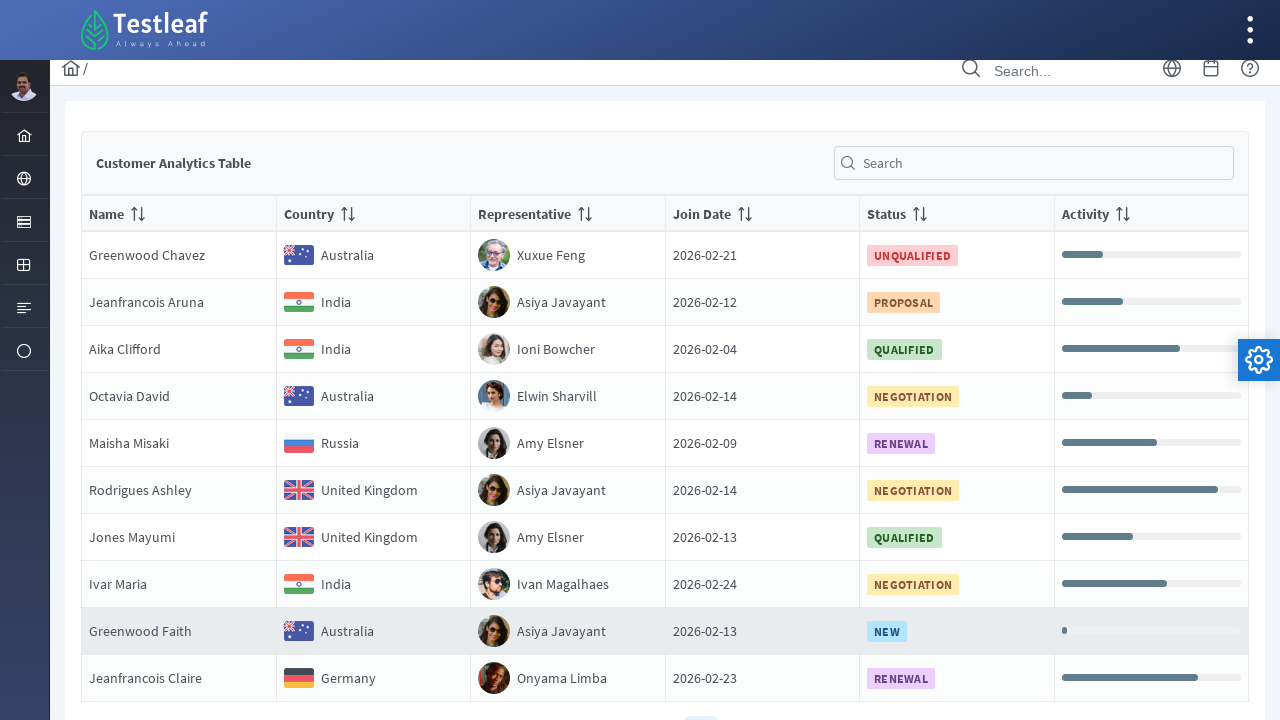

Retrieved country value for row 6: United Kingdom
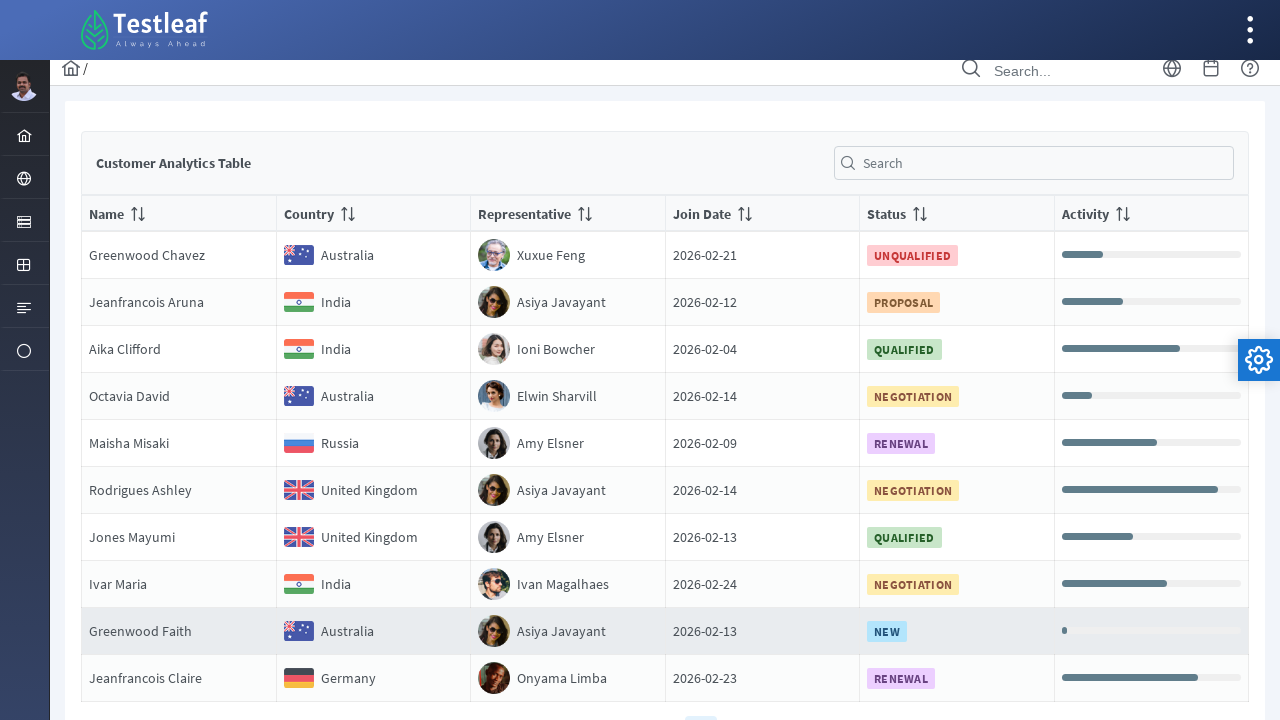

Country cell for row 7 is visible
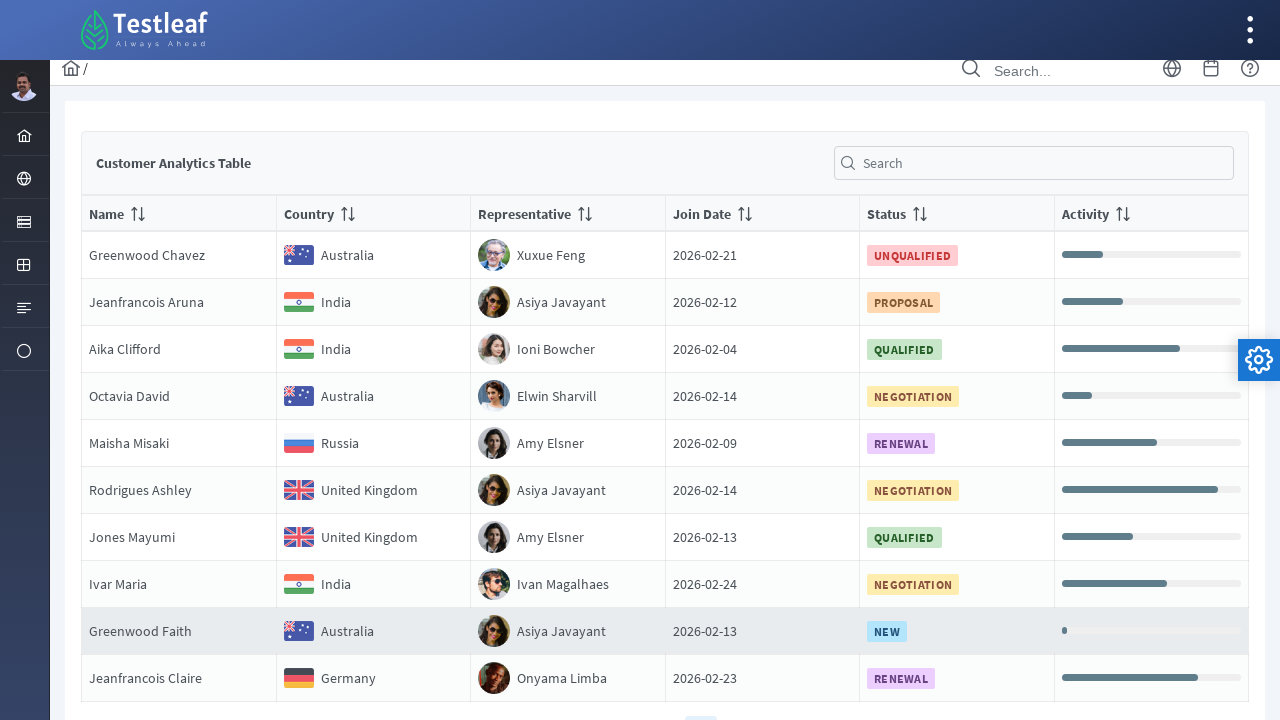

Retrieved country value for row 7: United Kingdom
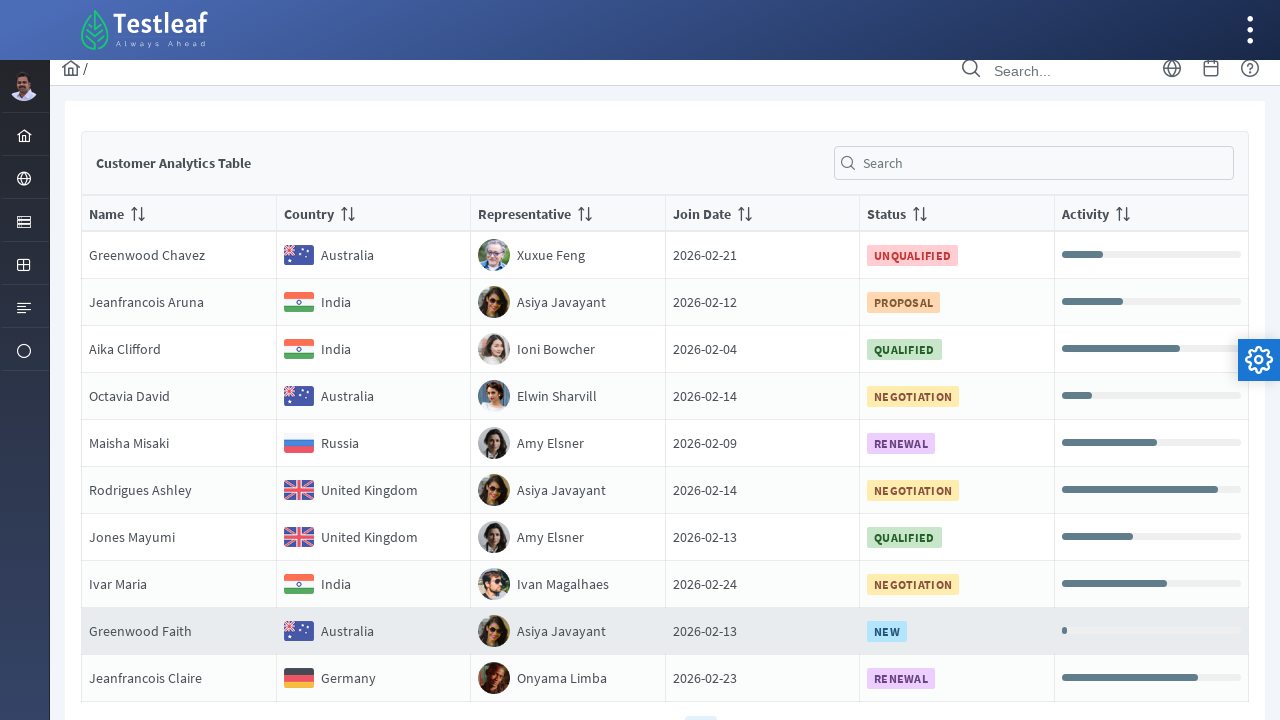

Country cell for row 8 is visible
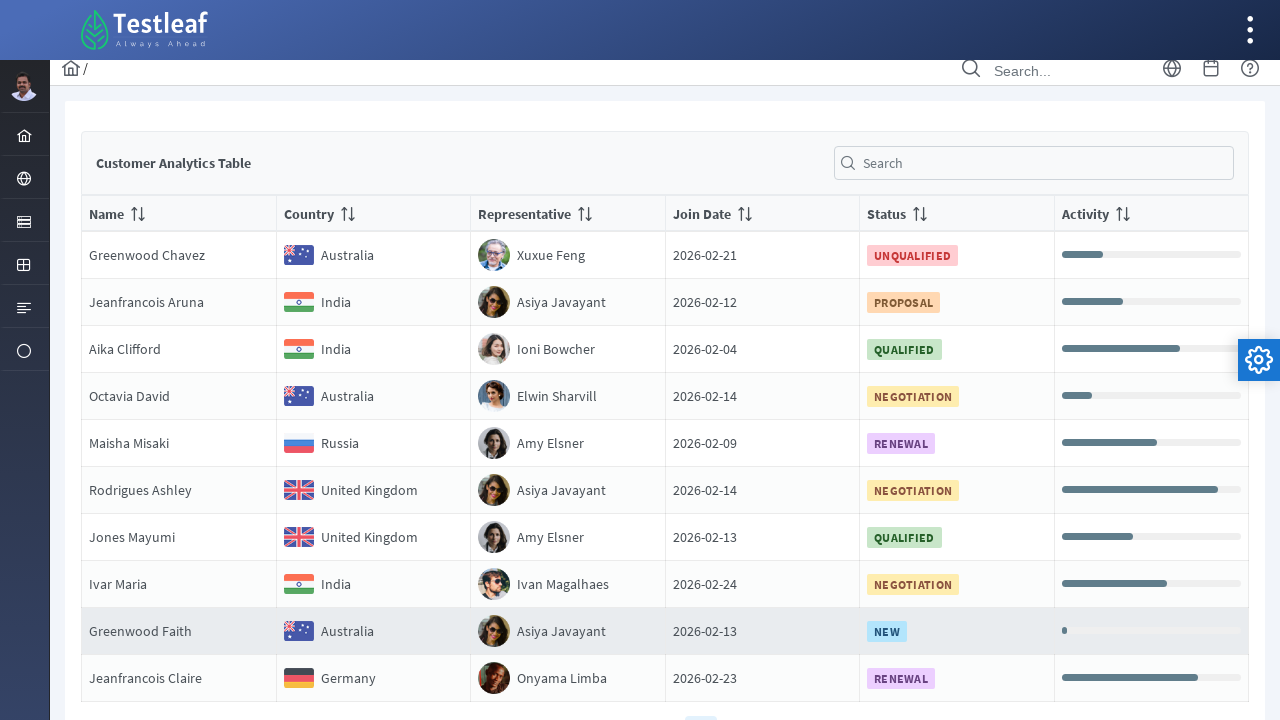

Retrieved country value for row 8: India
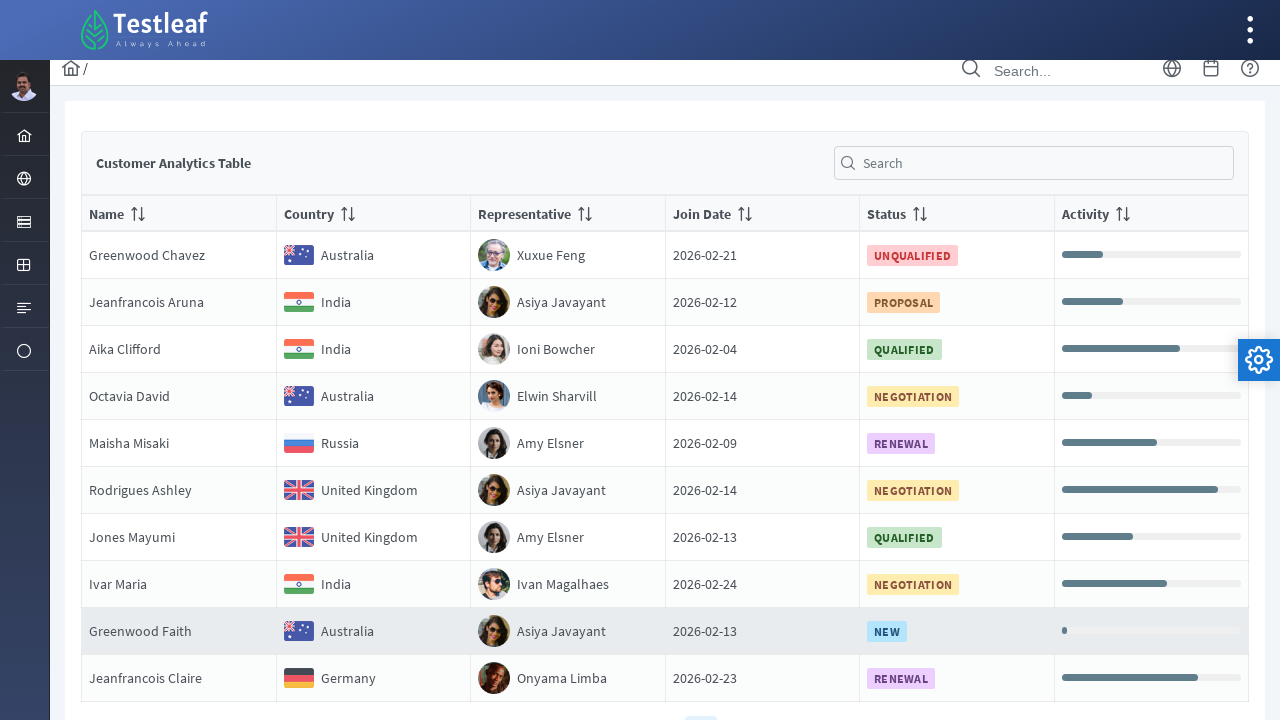

Country cell for row 9 is visible
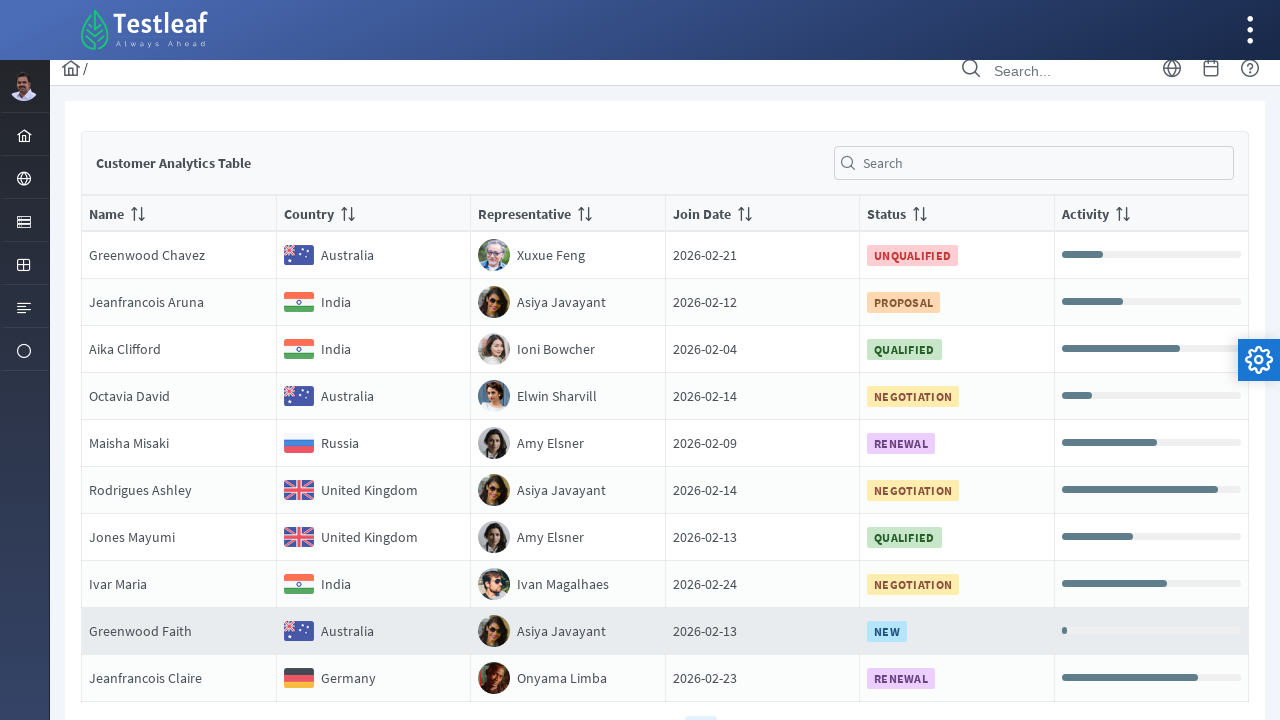

Retrieved country value for row 9: Australia
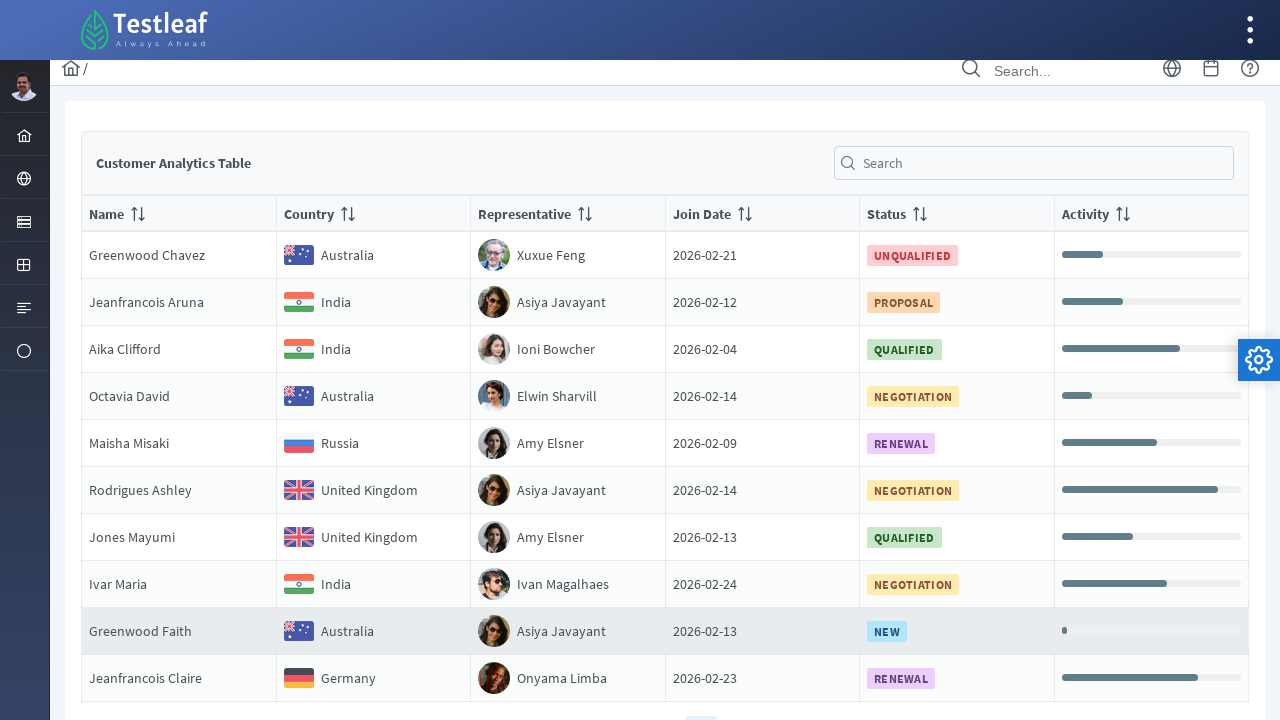

Country cell for row 10 is visible
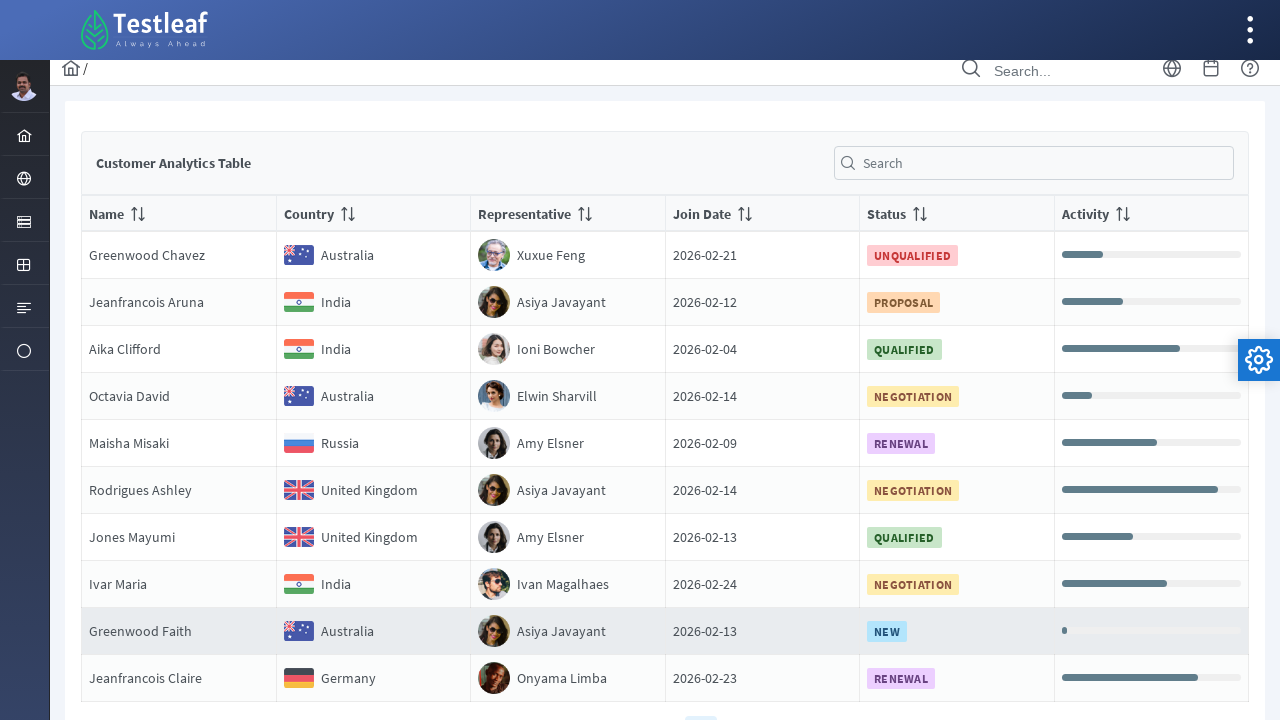

Retrieved country value for row 10: Germany
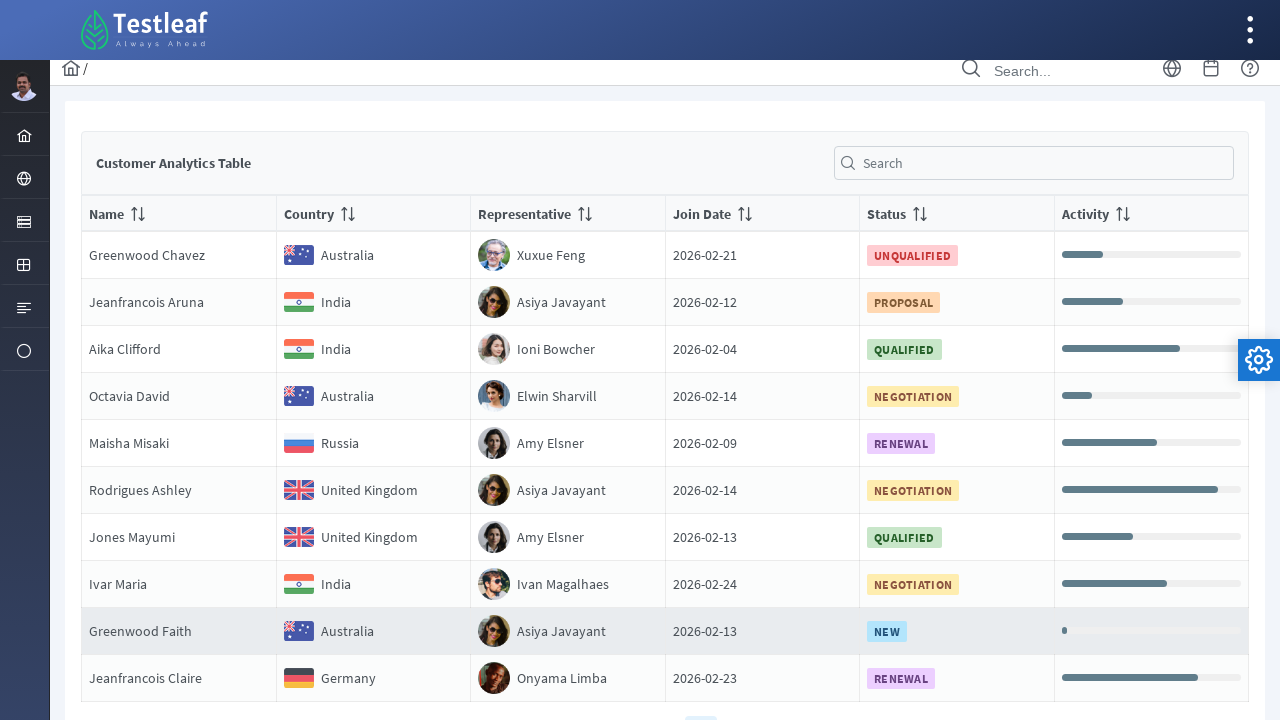

Retrieved name for Germany row: NameJeanfrancois Claire
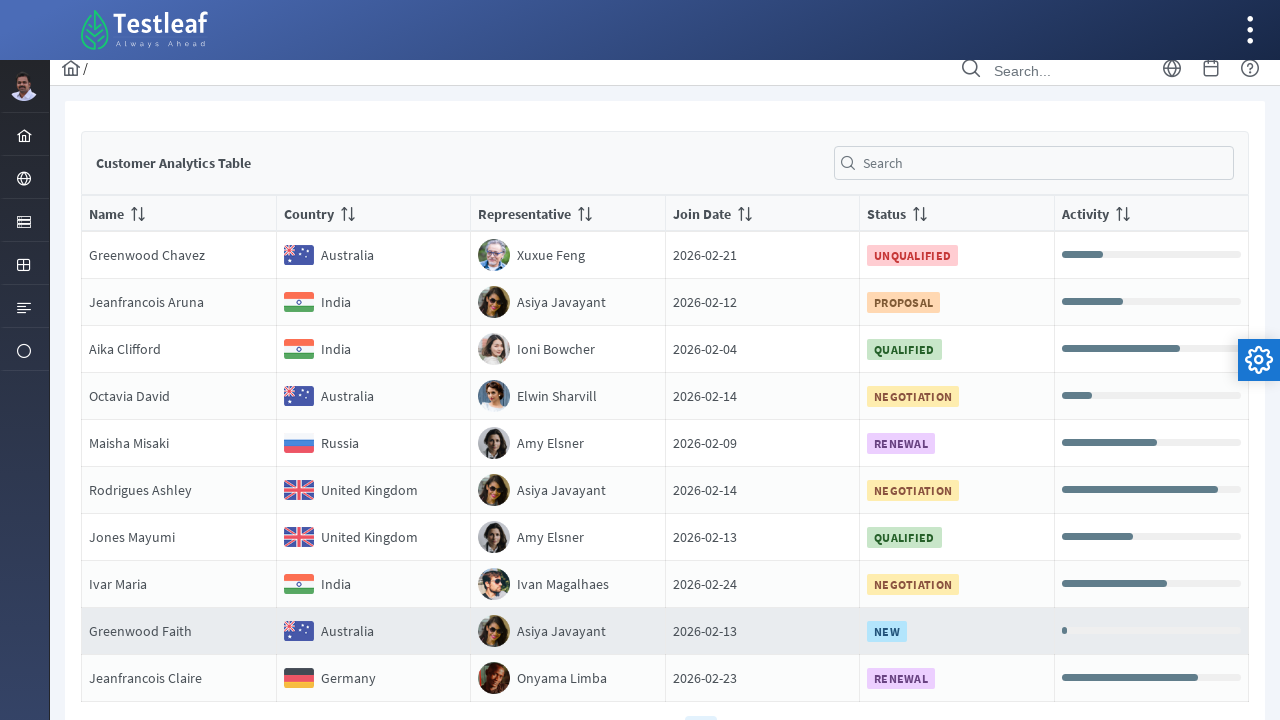

Retrieved representative for Germany row: Onyama Limba
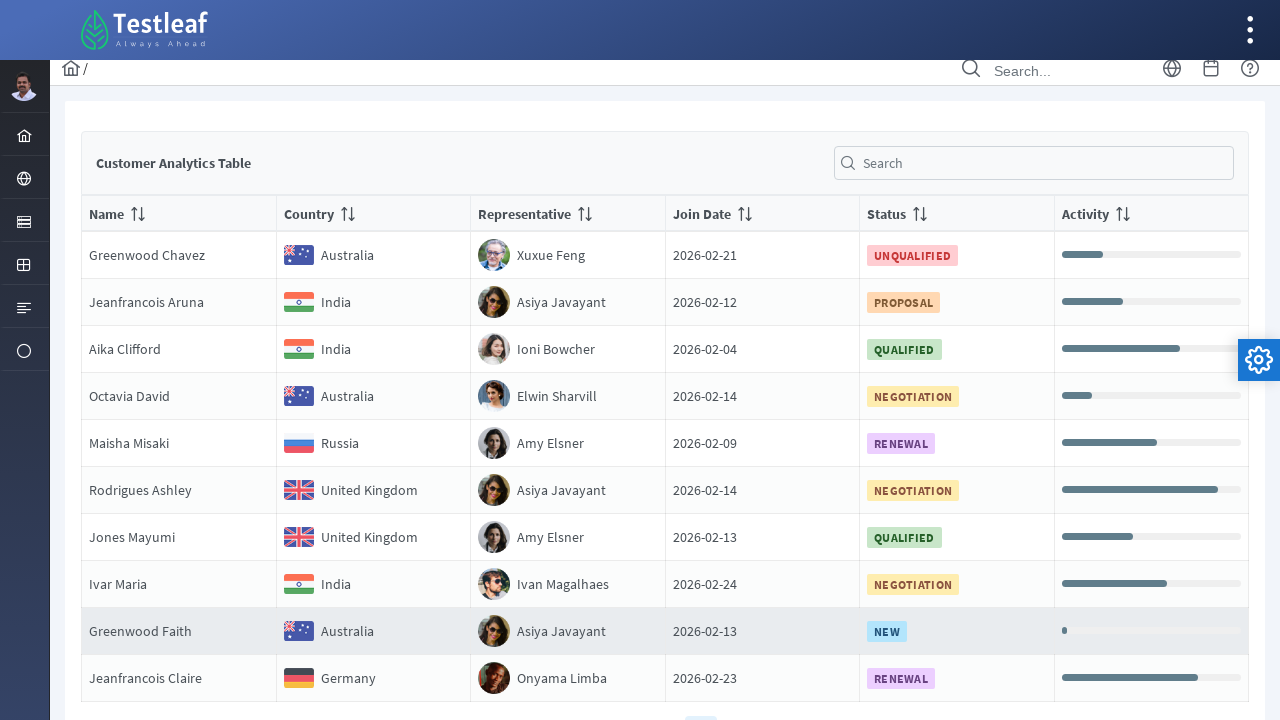

Retrieved join date for Germany row: Join Date2026-02-23
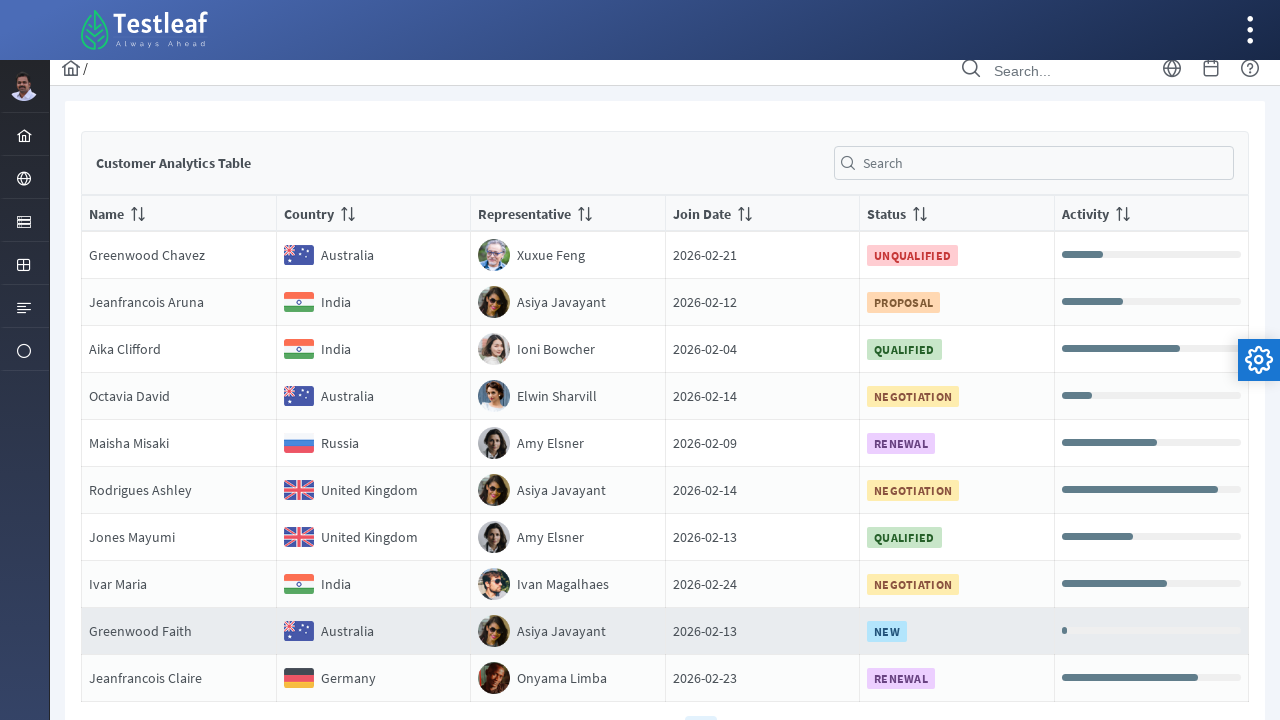

Retrieved status for Germany row: RENEWAL
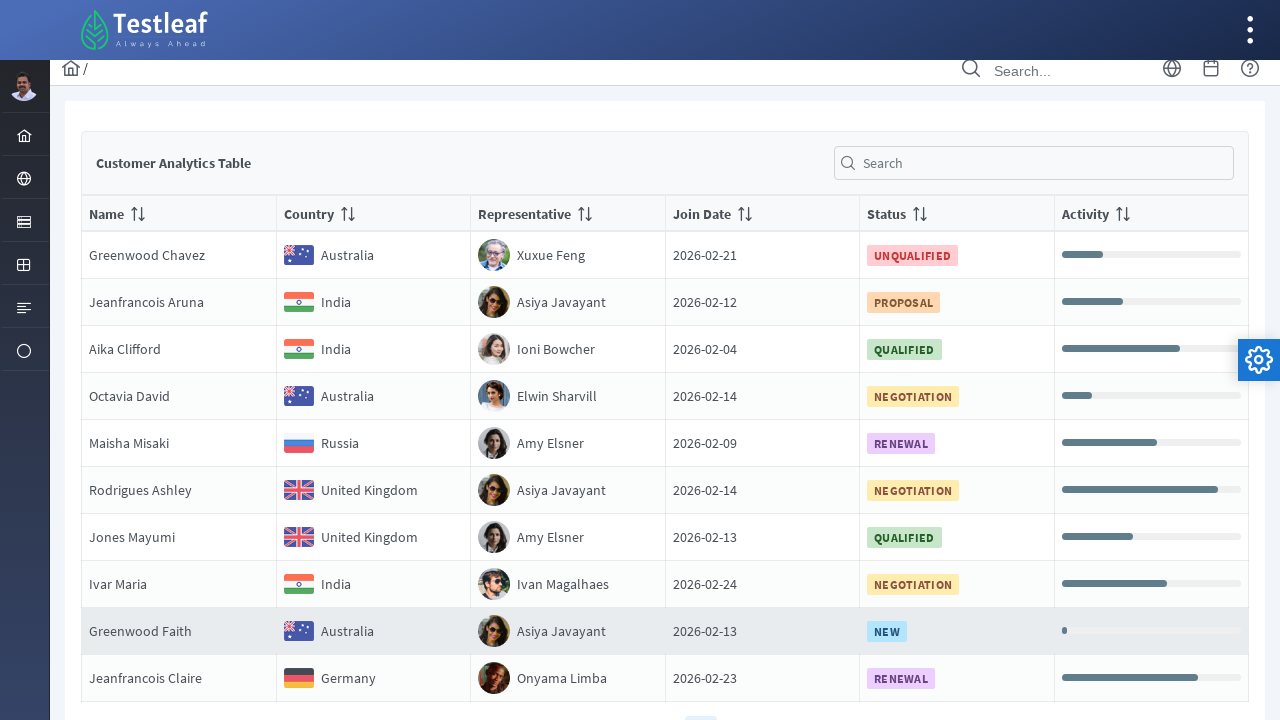

Displayed Germany record: NameJeanfrancois Claire : Onyama Limba : Join Date2026-02-23 : RENEWAL
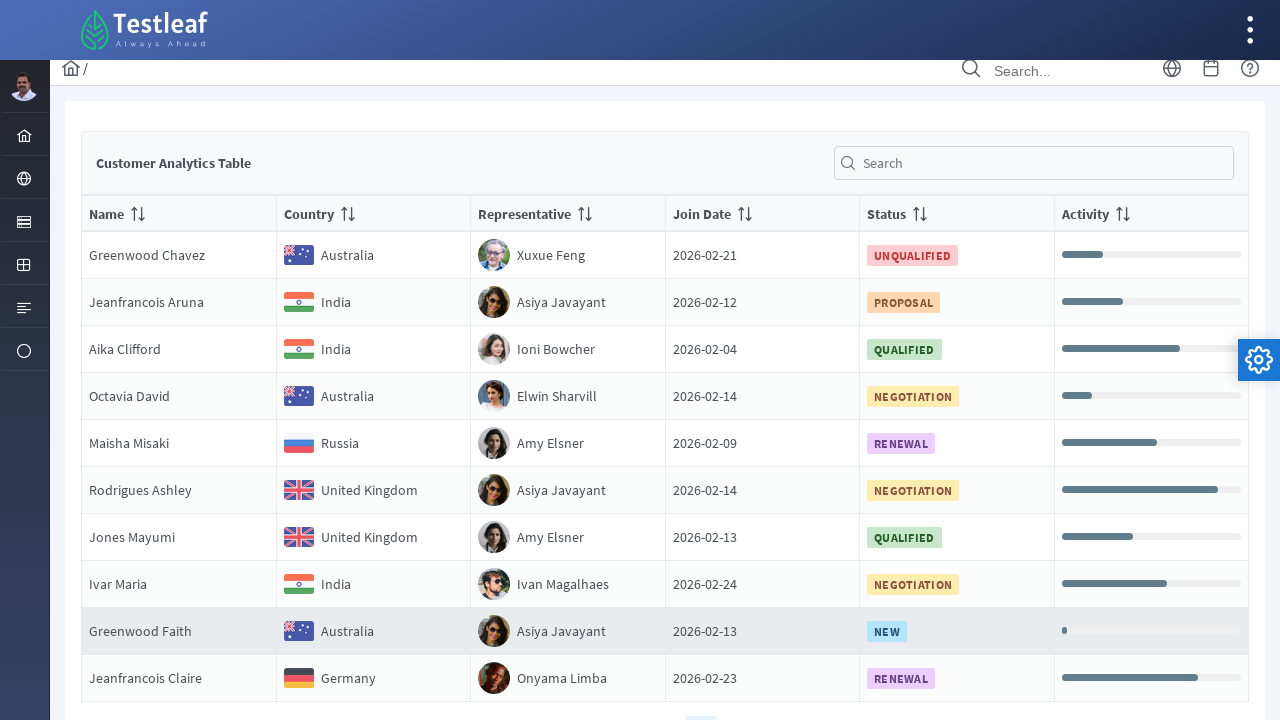

Scrolled to bottom of page to view pagination controls
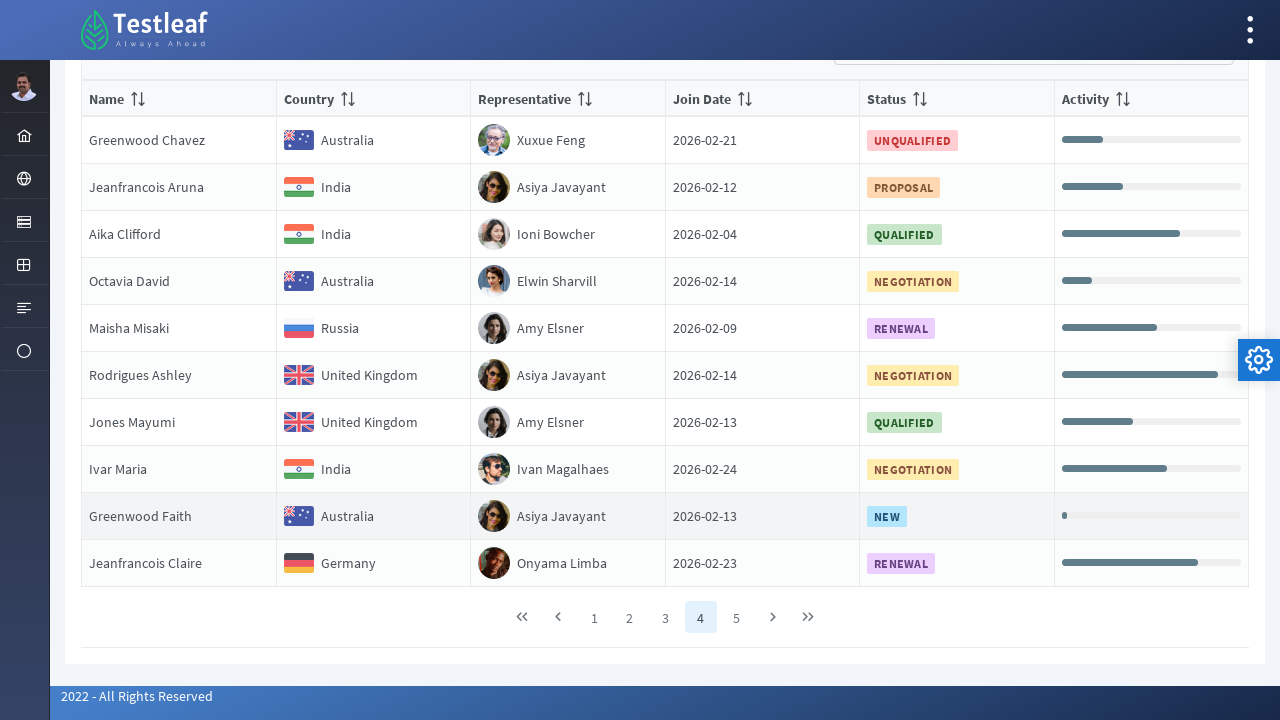

Pagination link 5 is visible and ready
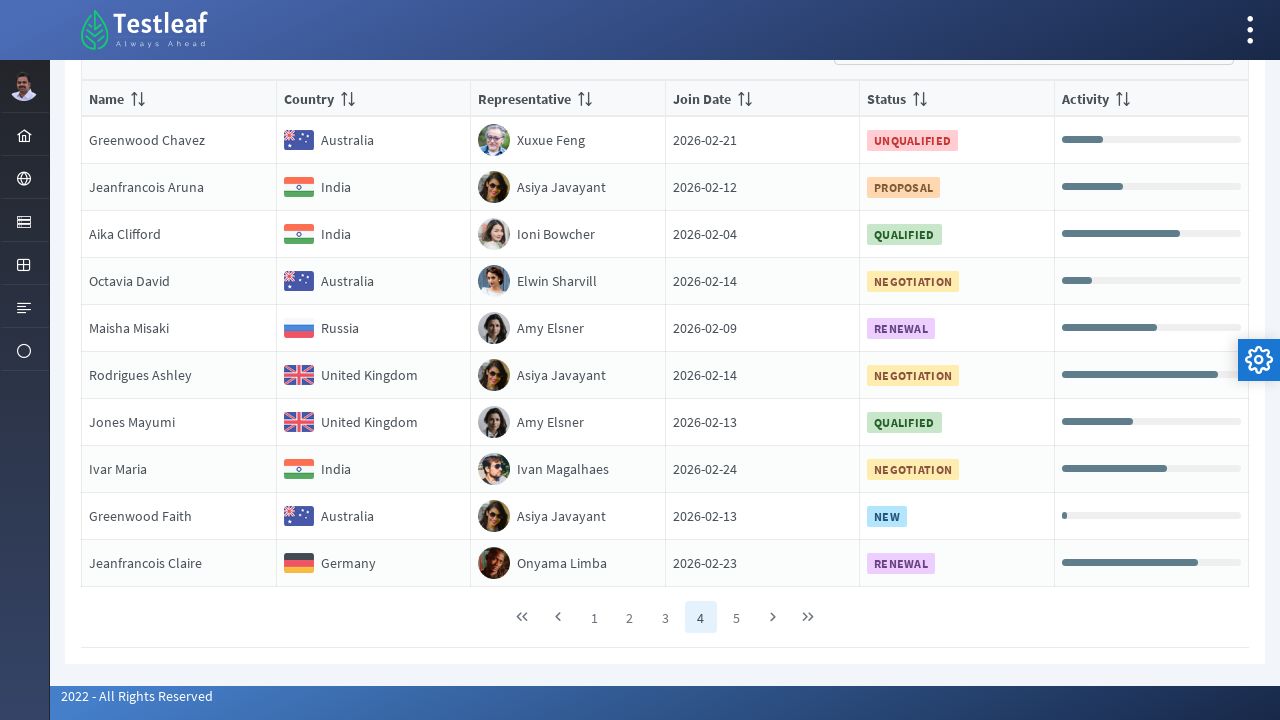

Clicked pagination link 5 at (736, 617) on //*[@class='ui-paginator-pages']//a[5]
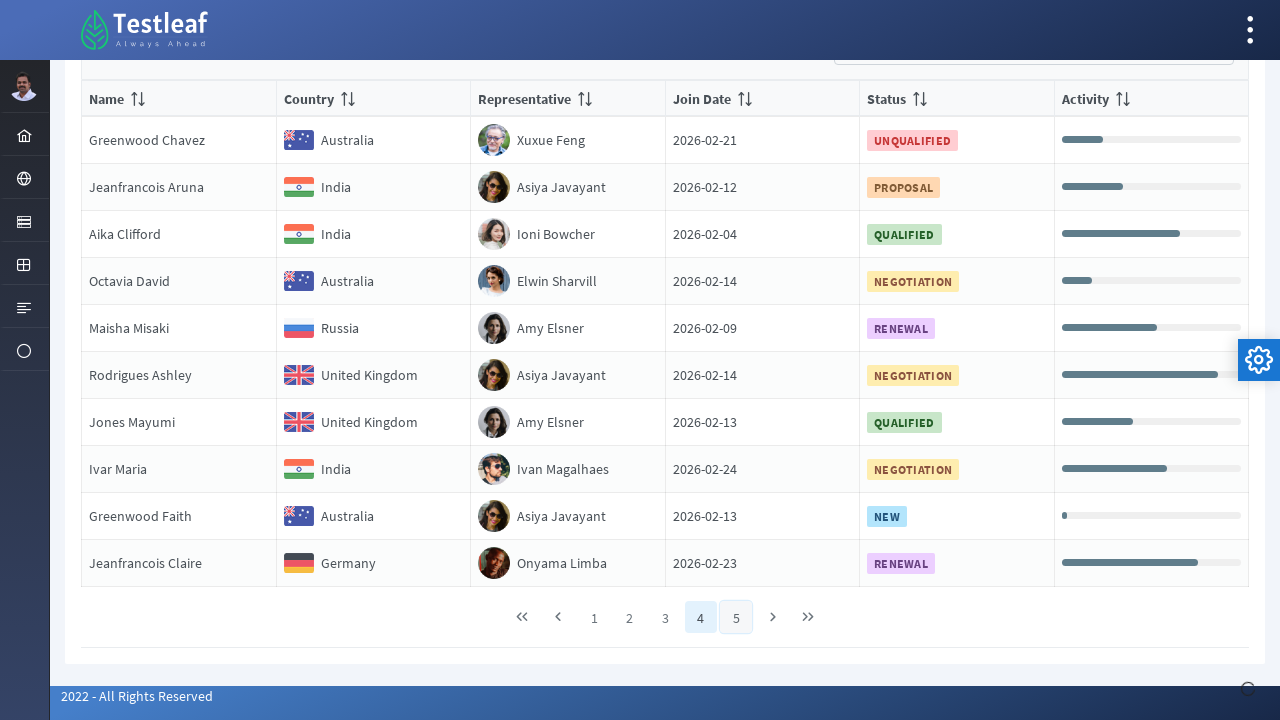

Found 10 rows on page 5
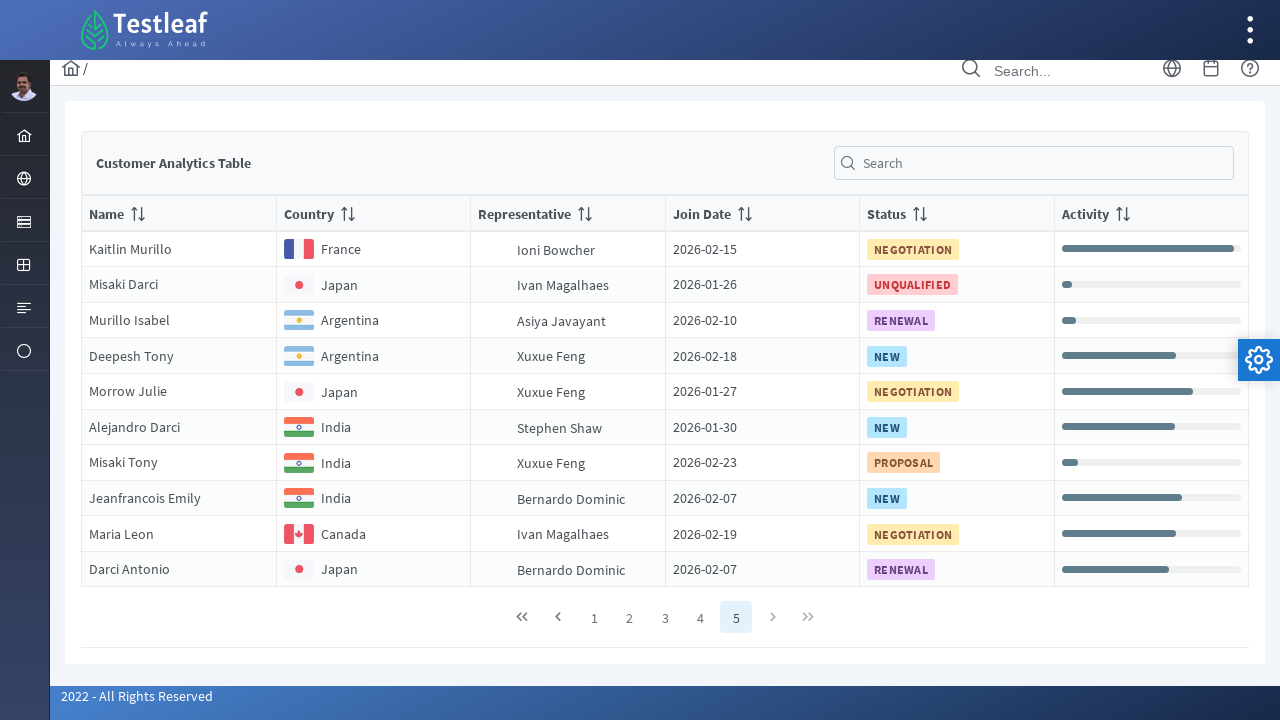

Country cell for row 1 is visible
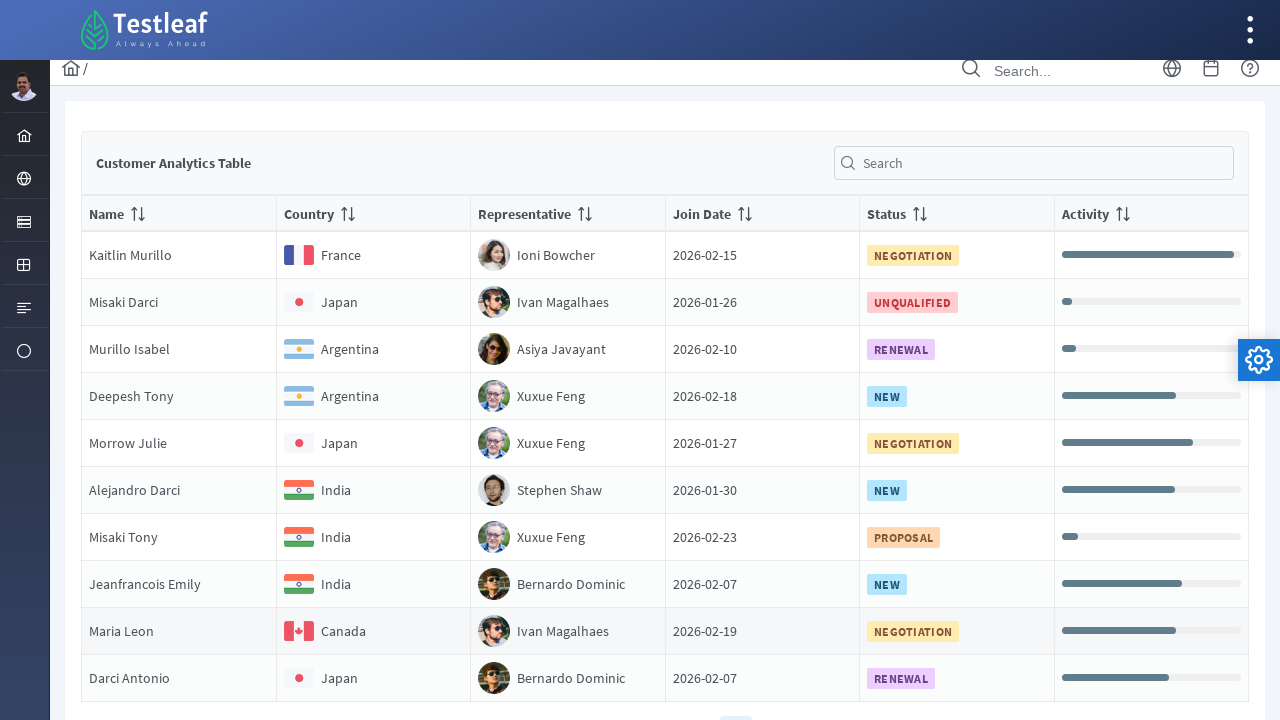

Retrieved country value for row 1: France
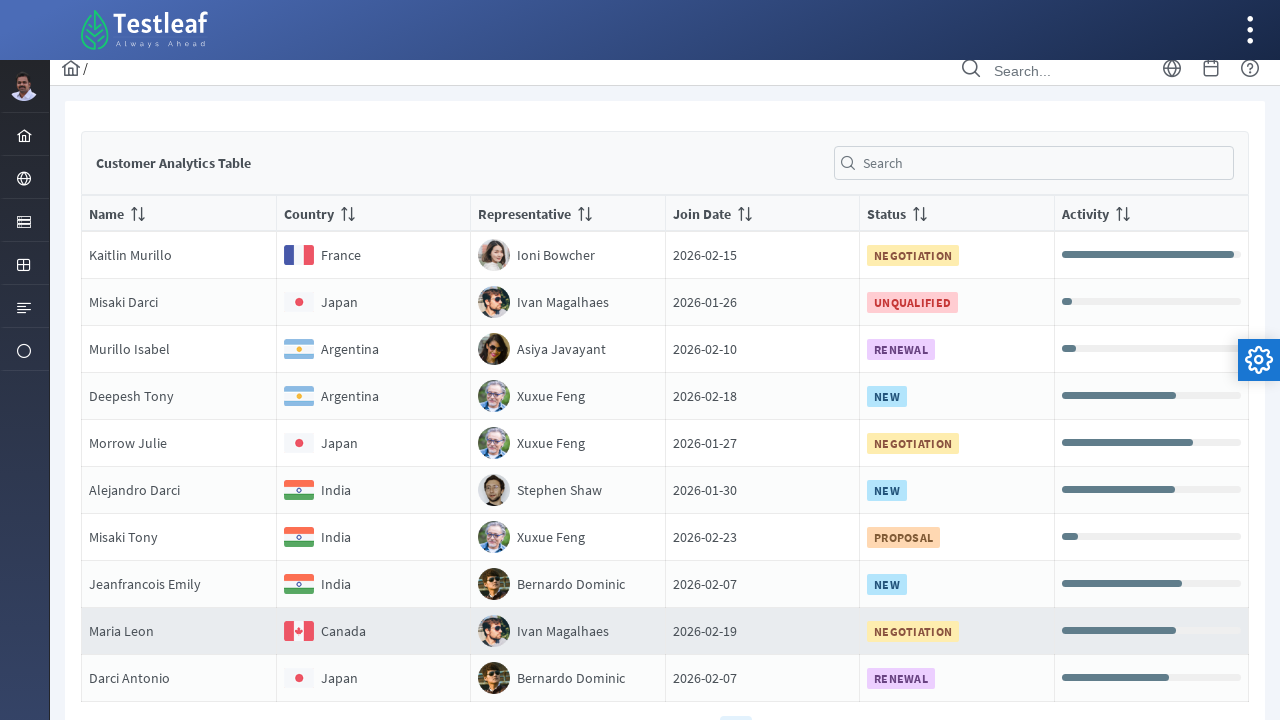

Country cell for row 2 is visible
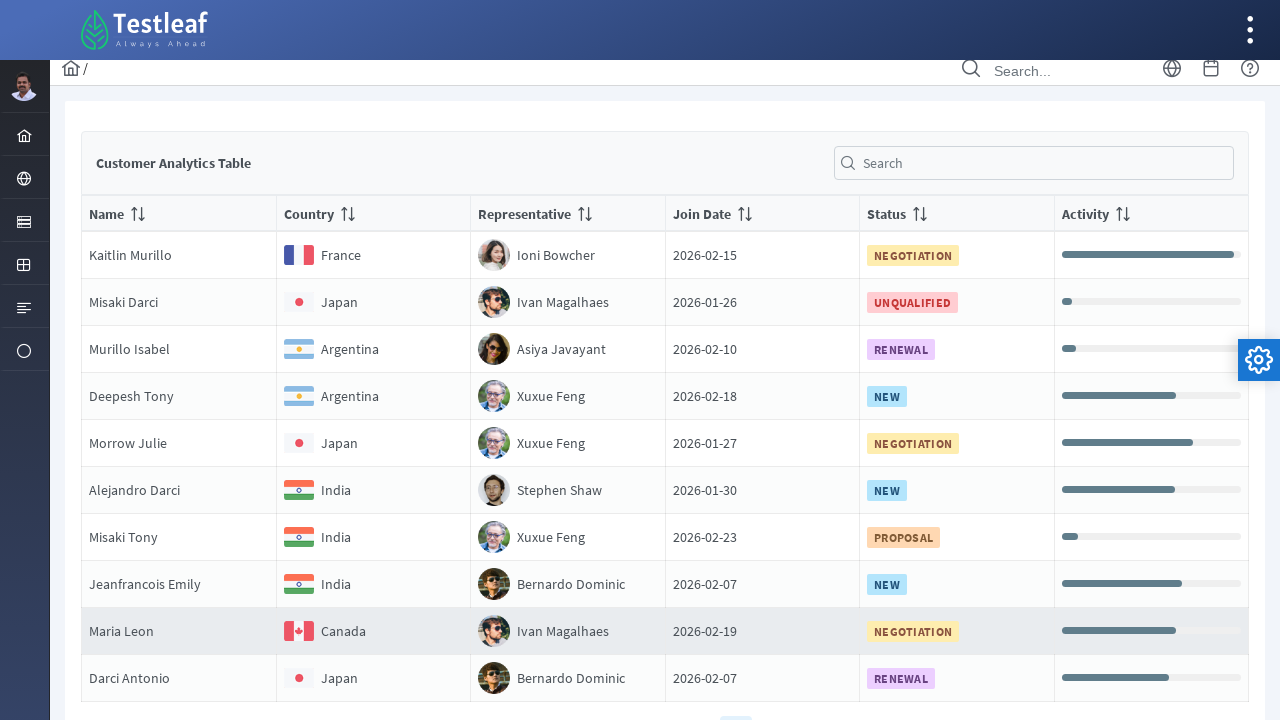

Retrieved country value for row 2: Japan
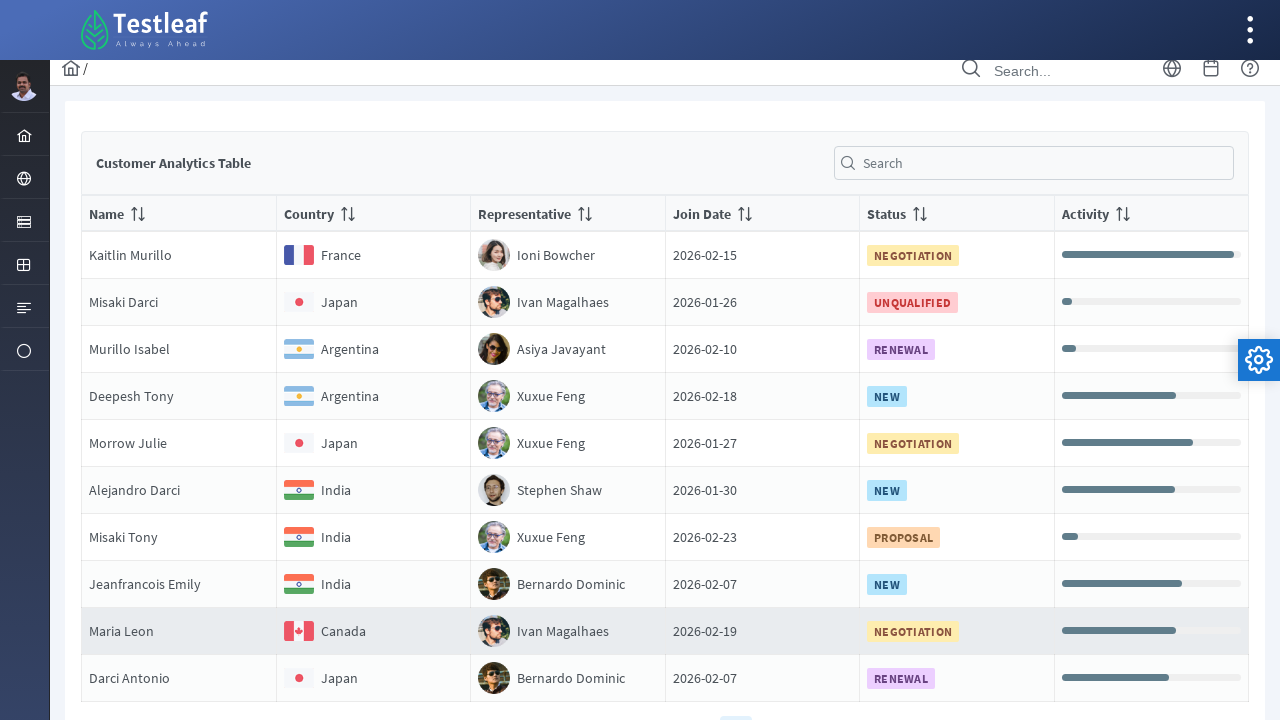

Country cell for row 3 is visible
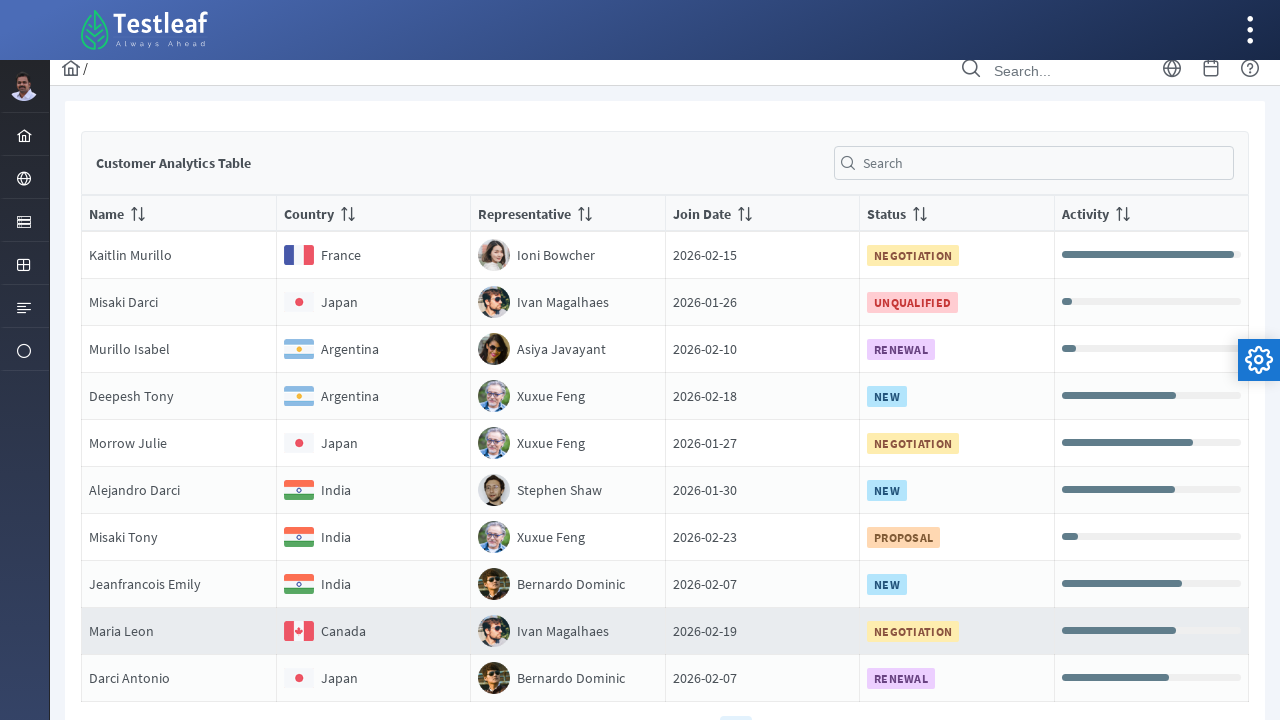

Retrieved country value for row 3: Argentina
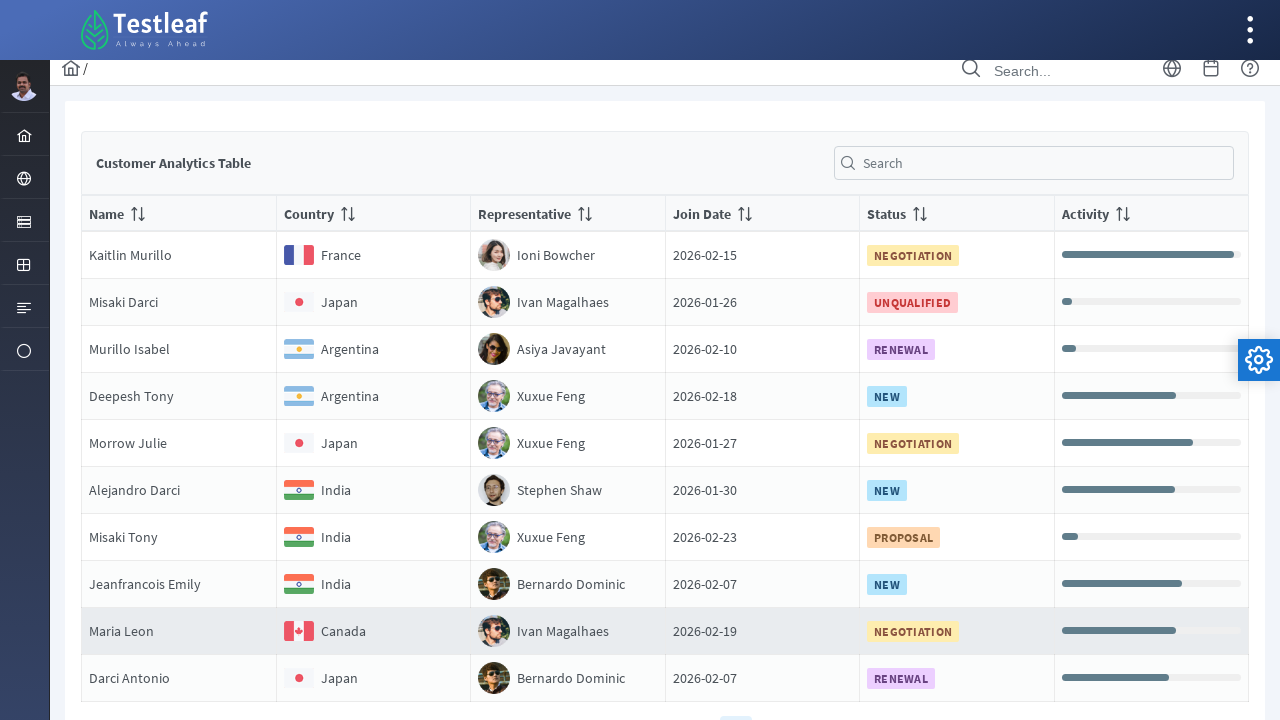

Country cell for row 4 is visible
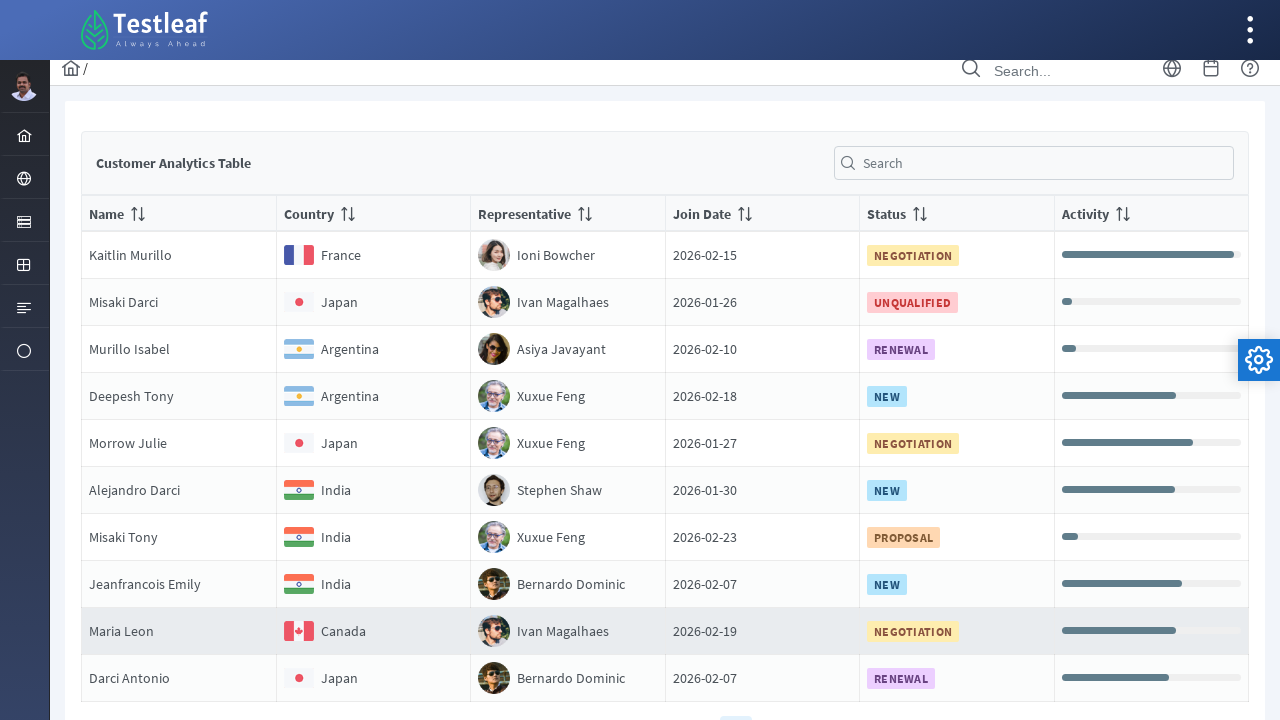

Retrieved country value for row 4: Argentina
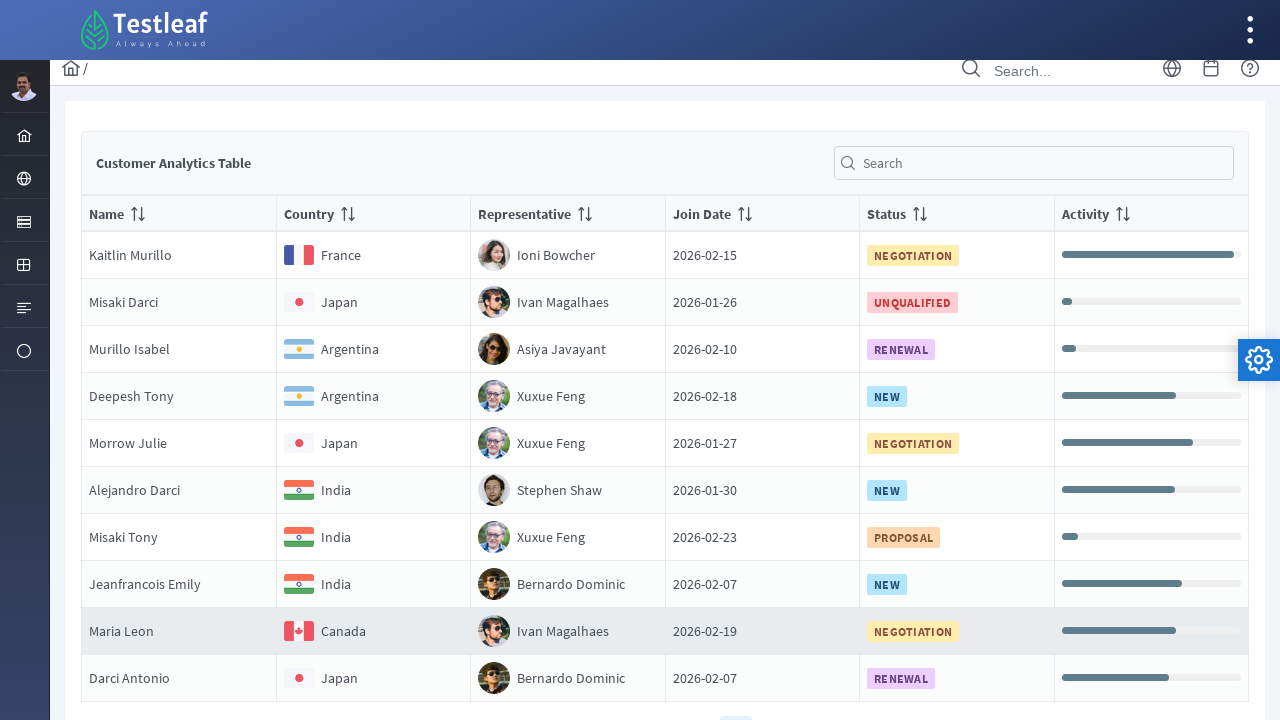

Country cell for row 5 is visible
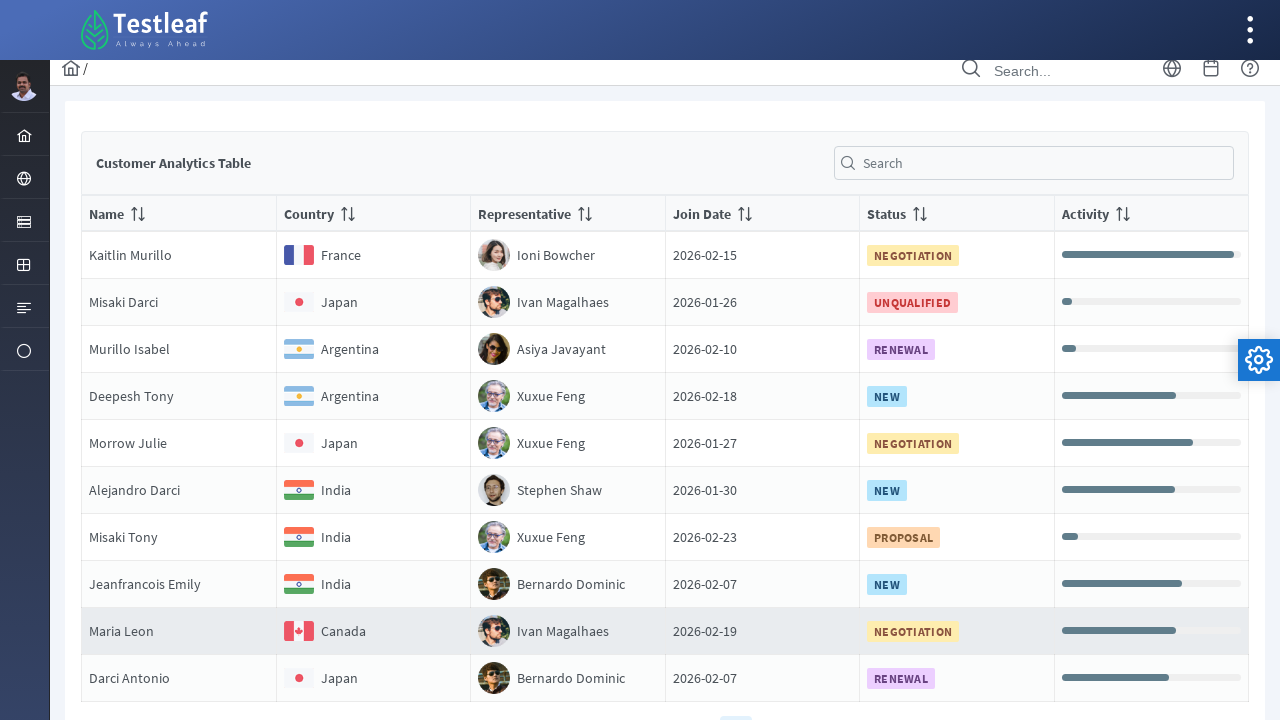

Retrieved country value for row 5: Japan
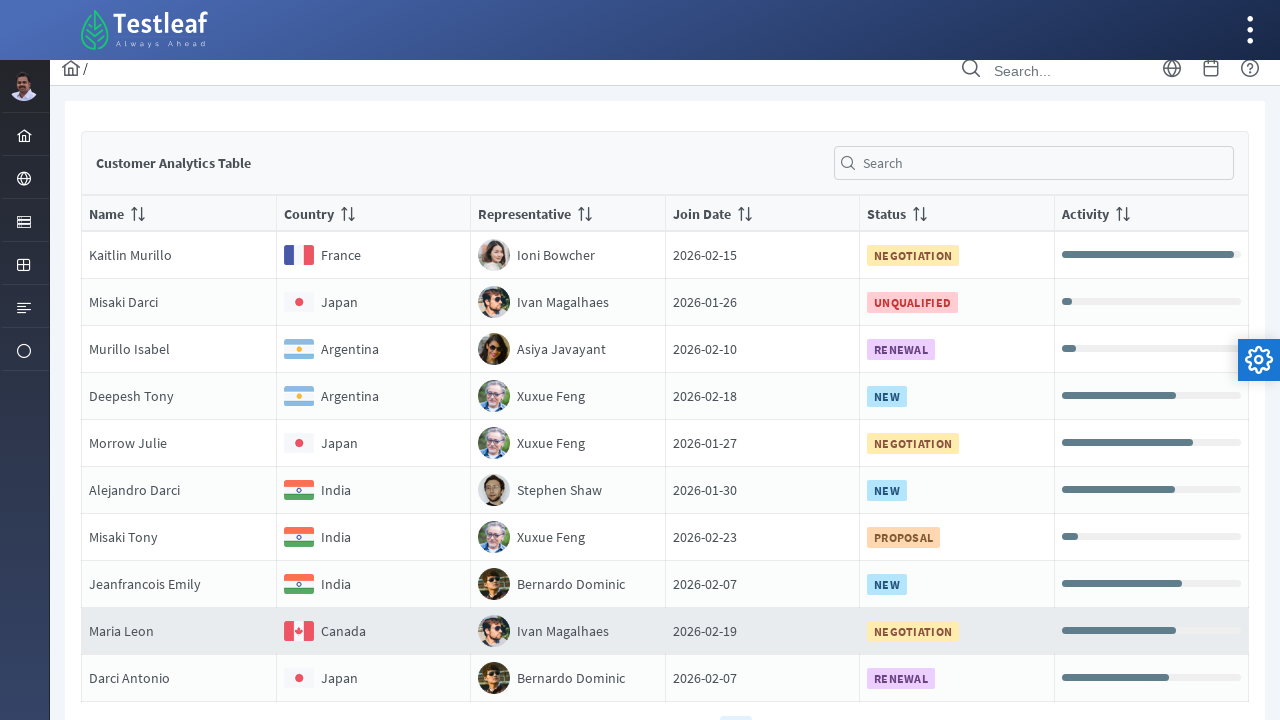

Country cell for row 6 is visible
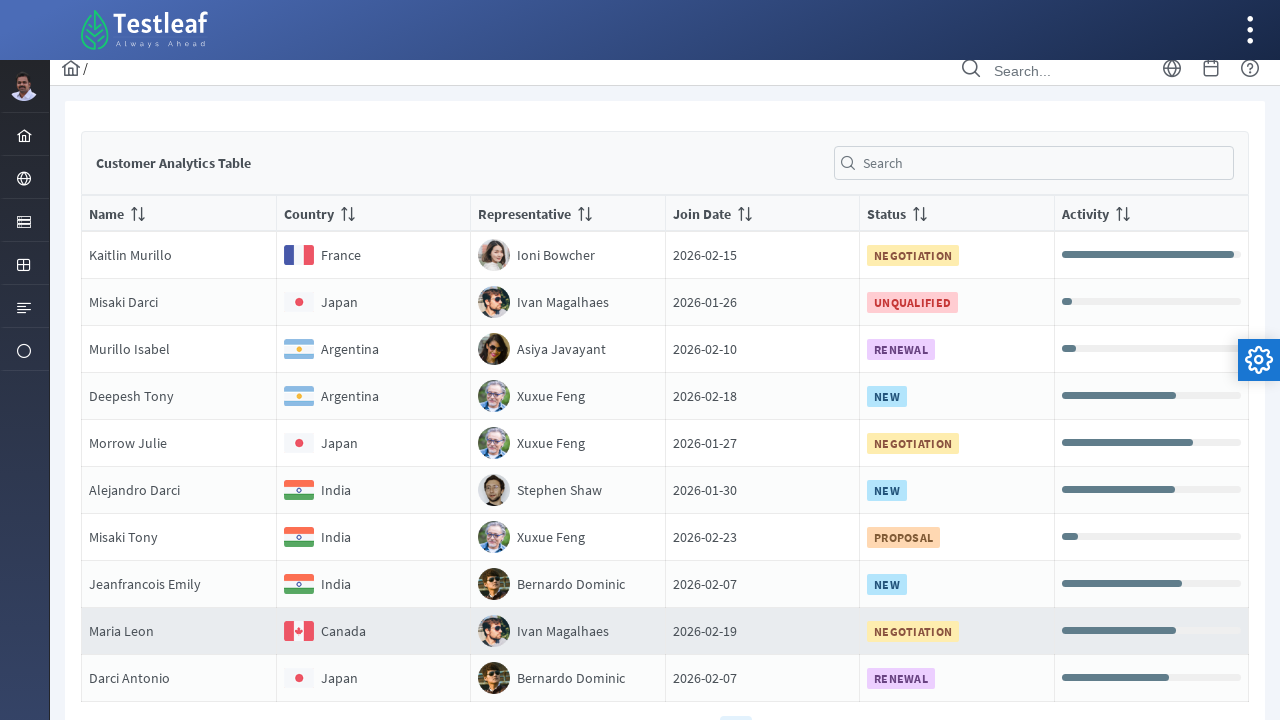

Retrieved country value for row 6: India
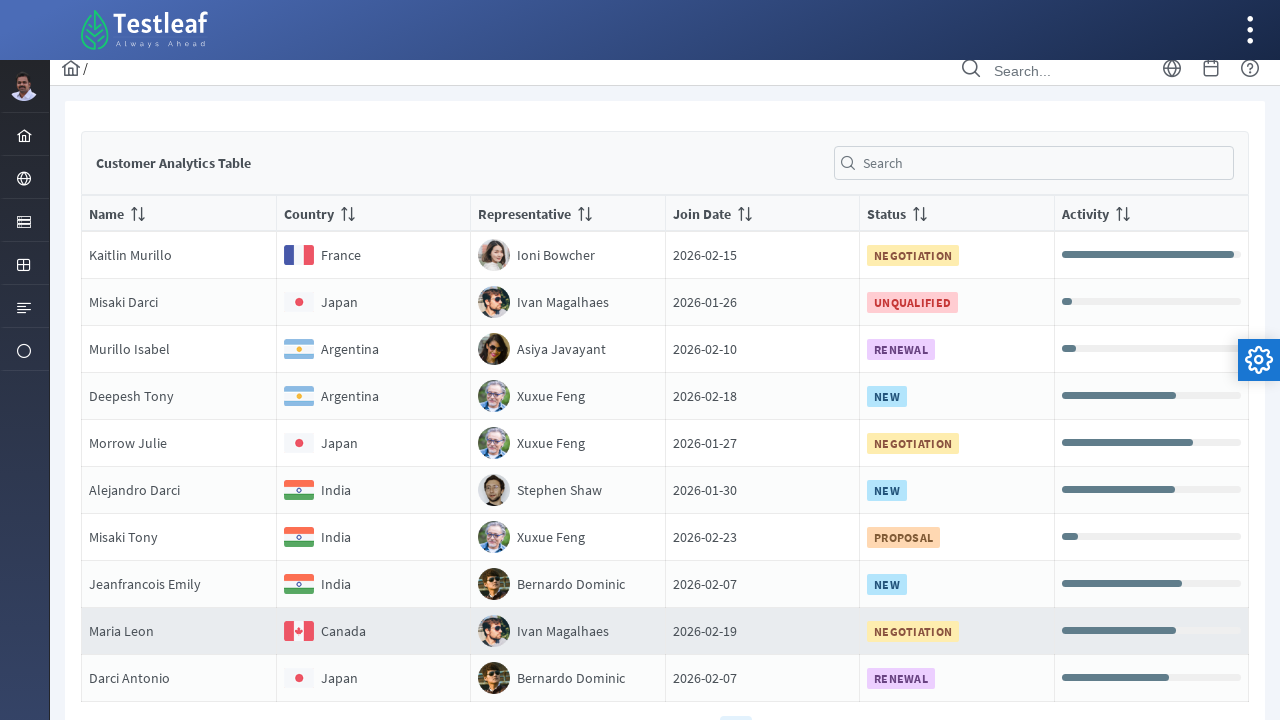

Country cell for row 7 is visible
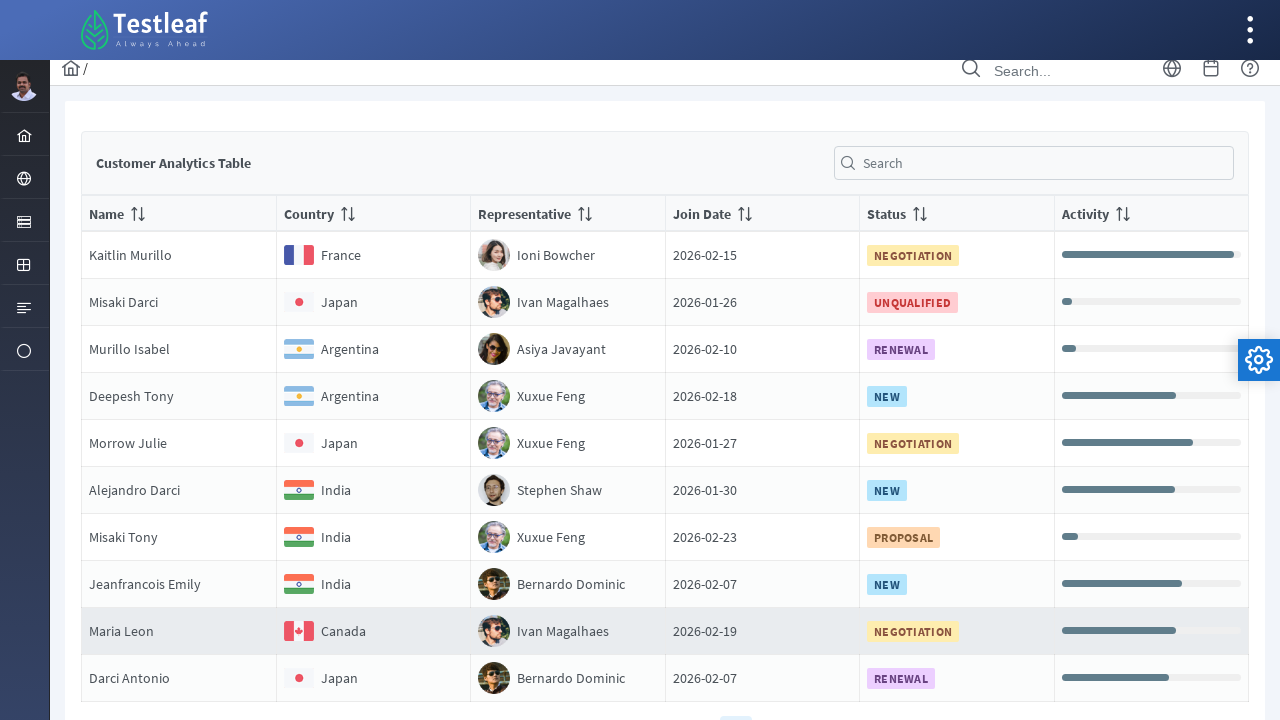

Retrieved country value for row 7: India
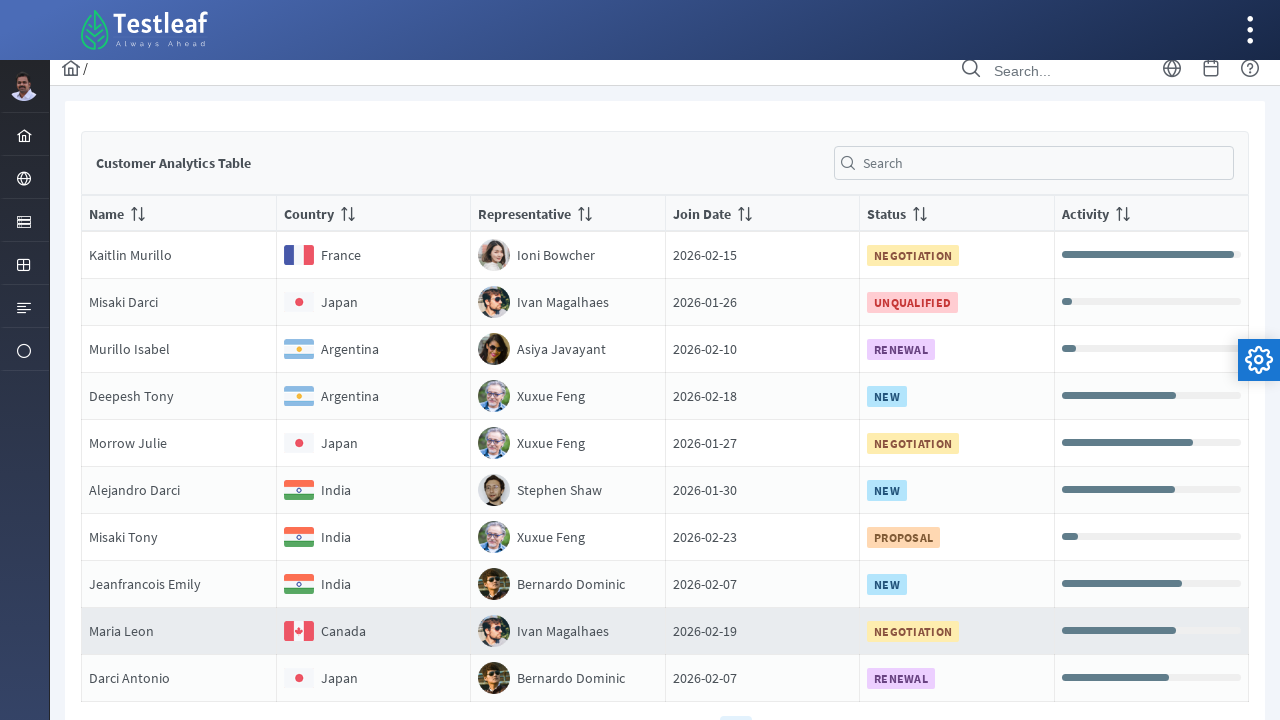

Country cell for row 8 is visible
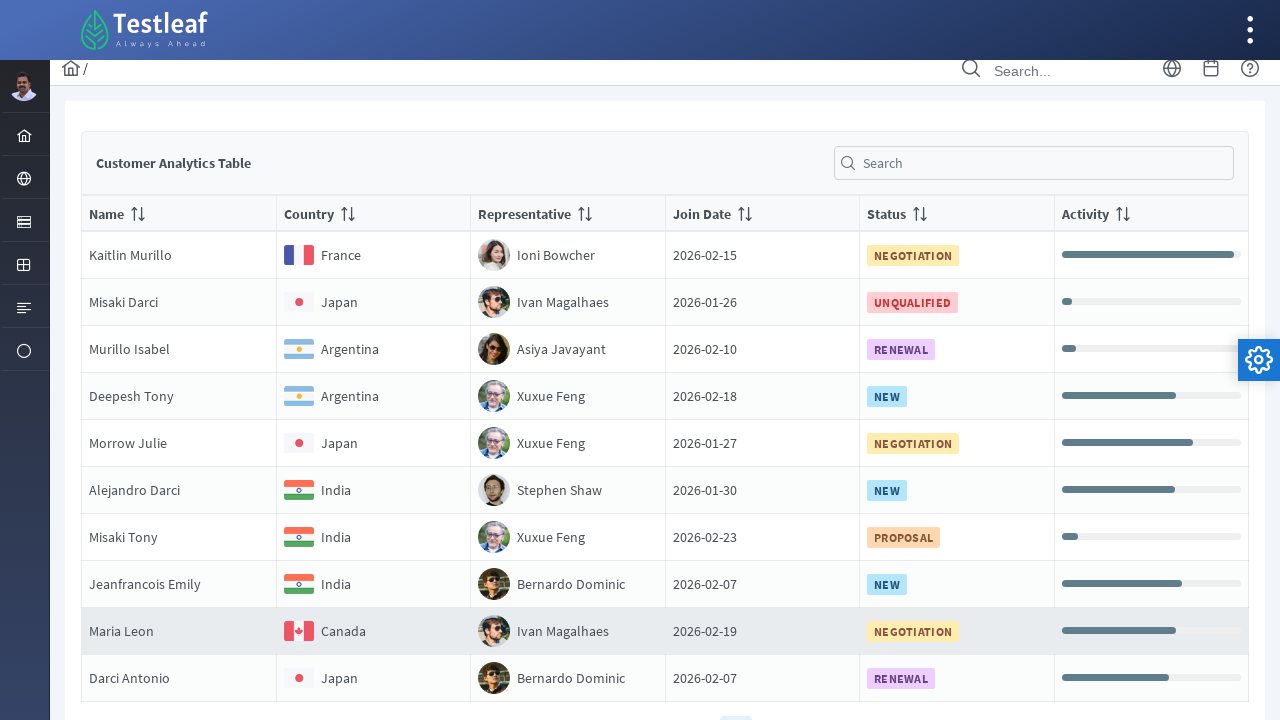

Retrieved country value for row 8: India
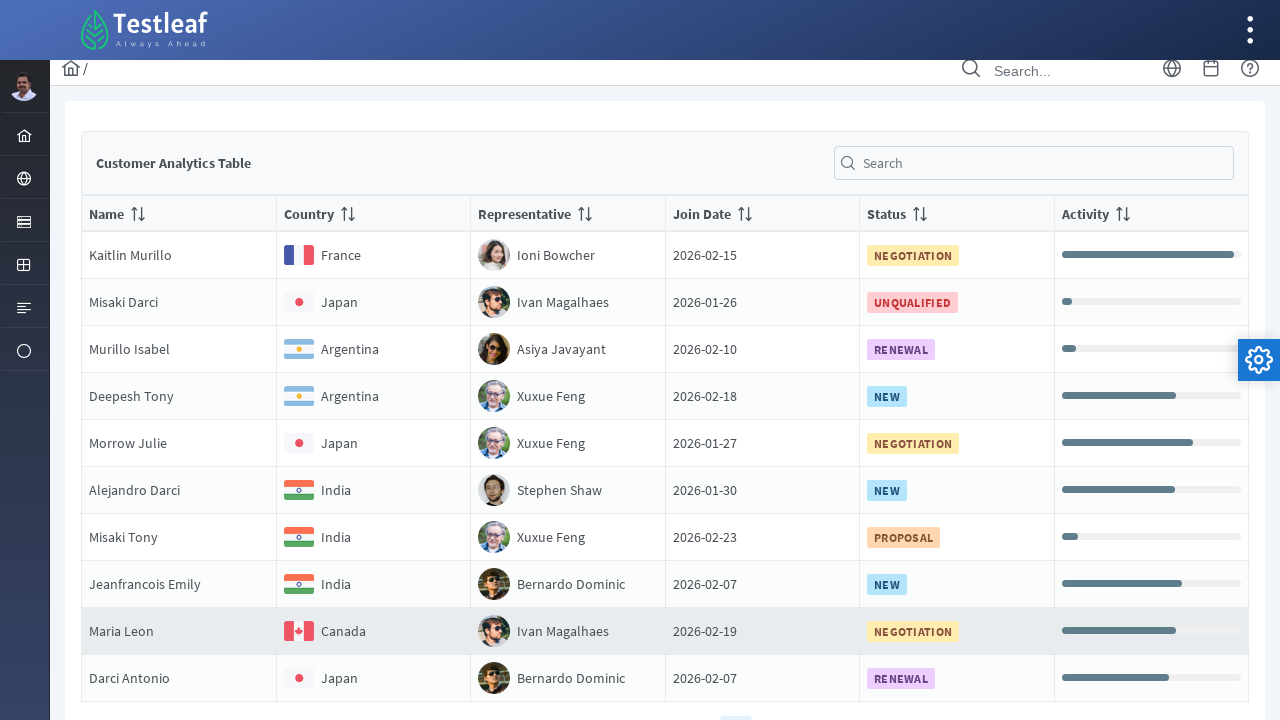

Country cell for row 9 is visible
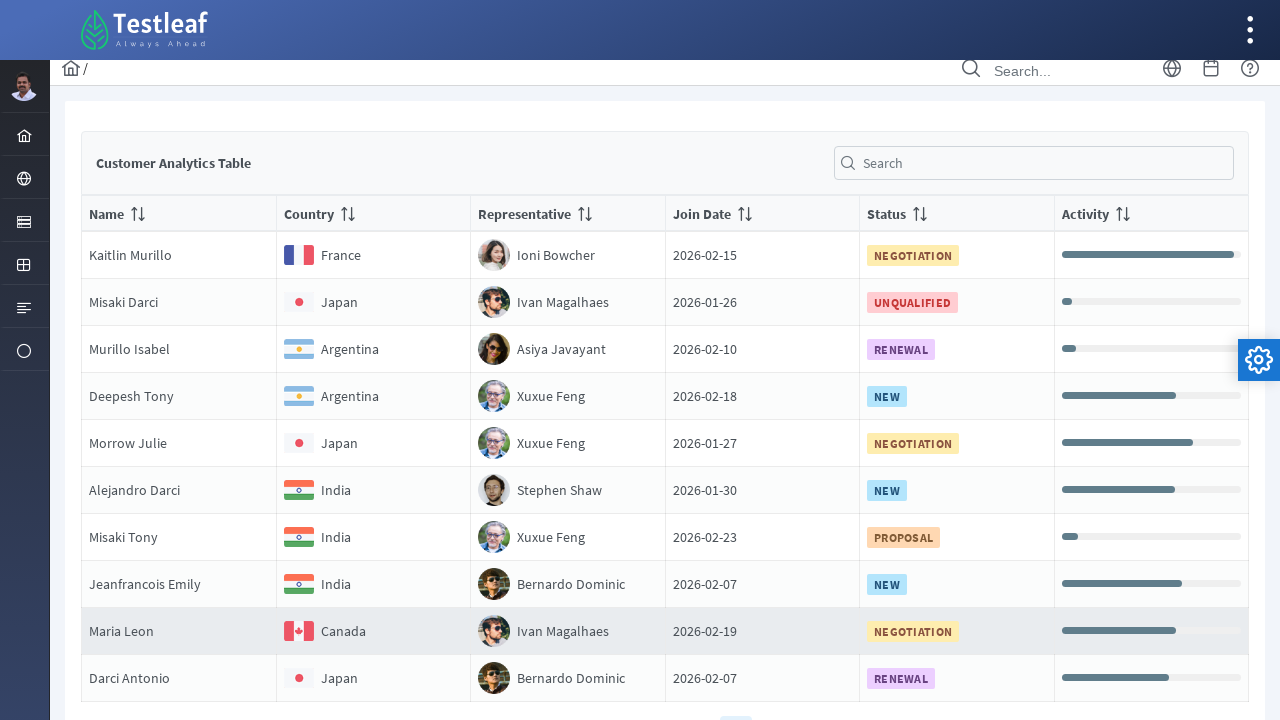

Retrieved country value for row 9: Canada
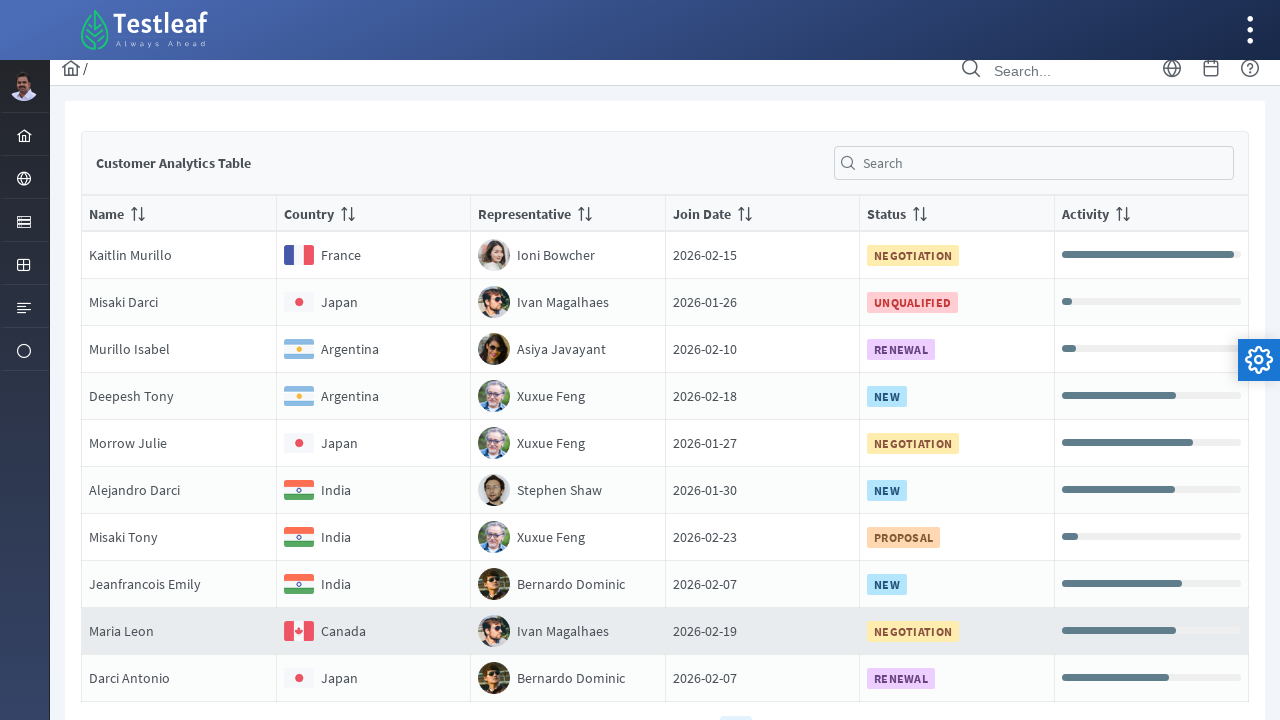

Country cell for row 10 is visible
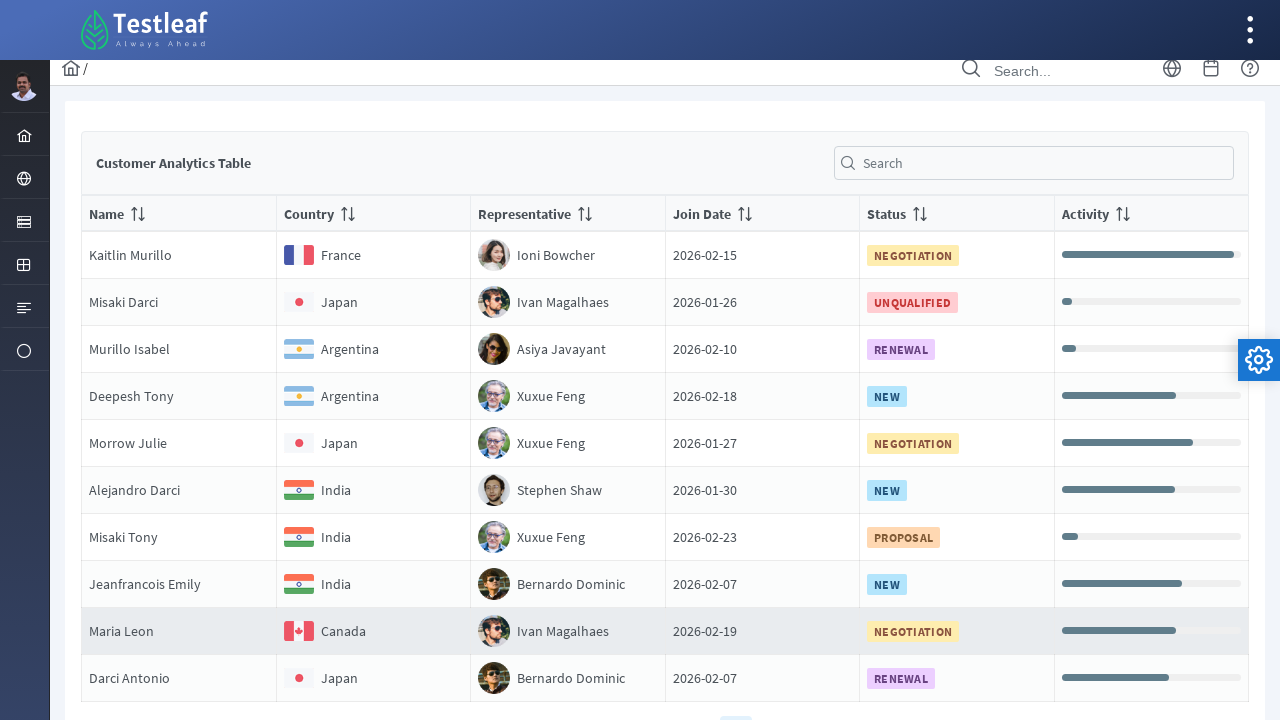

Retrieved country value for row 10: Japan
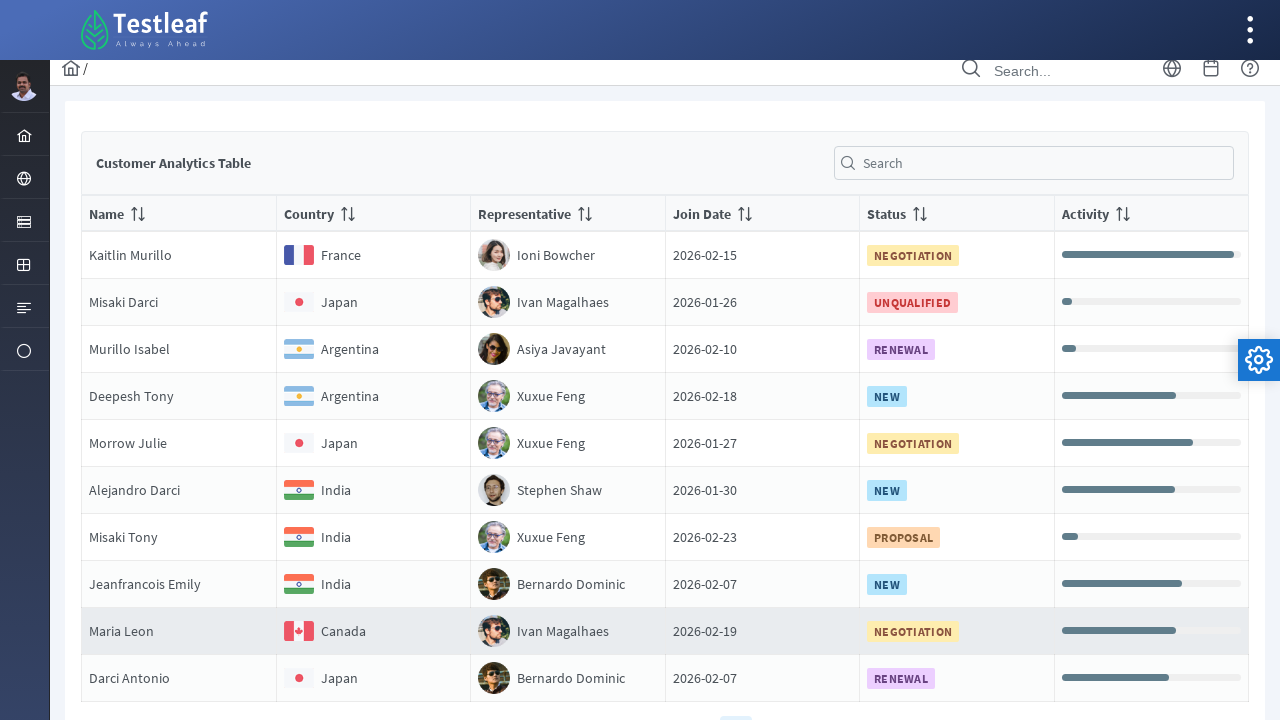

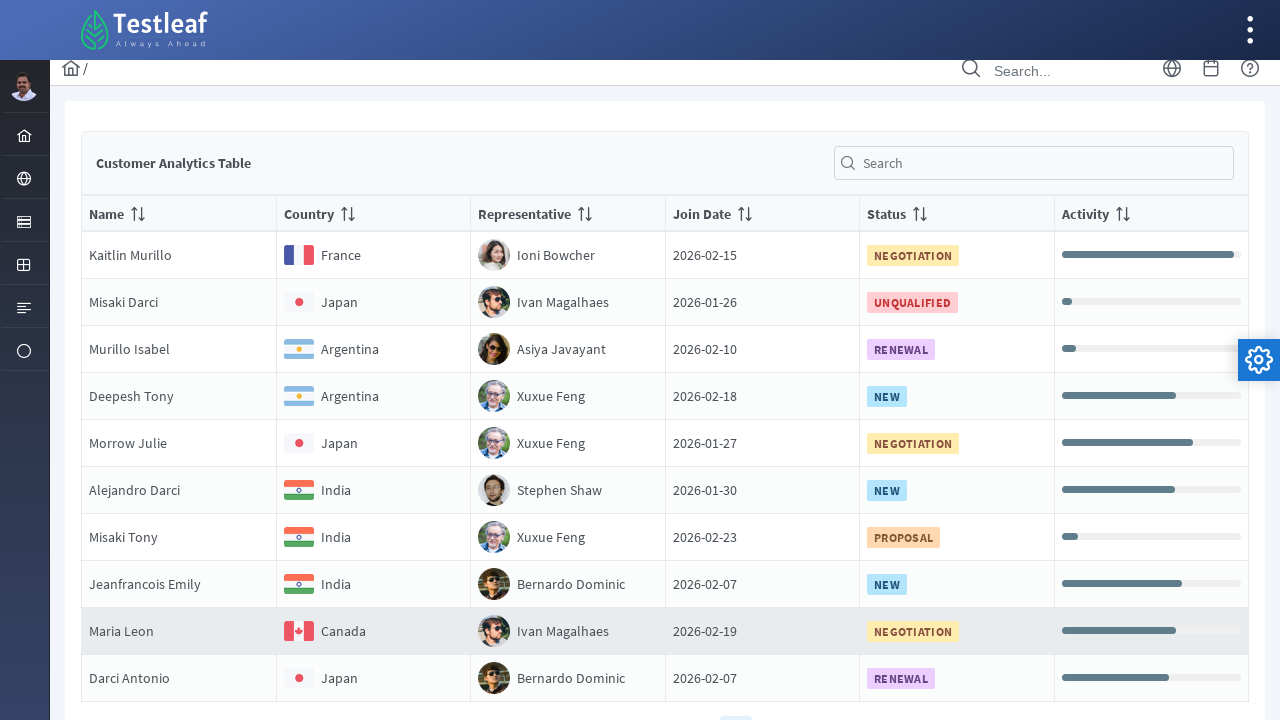